Tests a large form by filling all input fields with the same value and submitting the form via a button click

Starting URL: http://suninjuly.github.io/huge_form.html

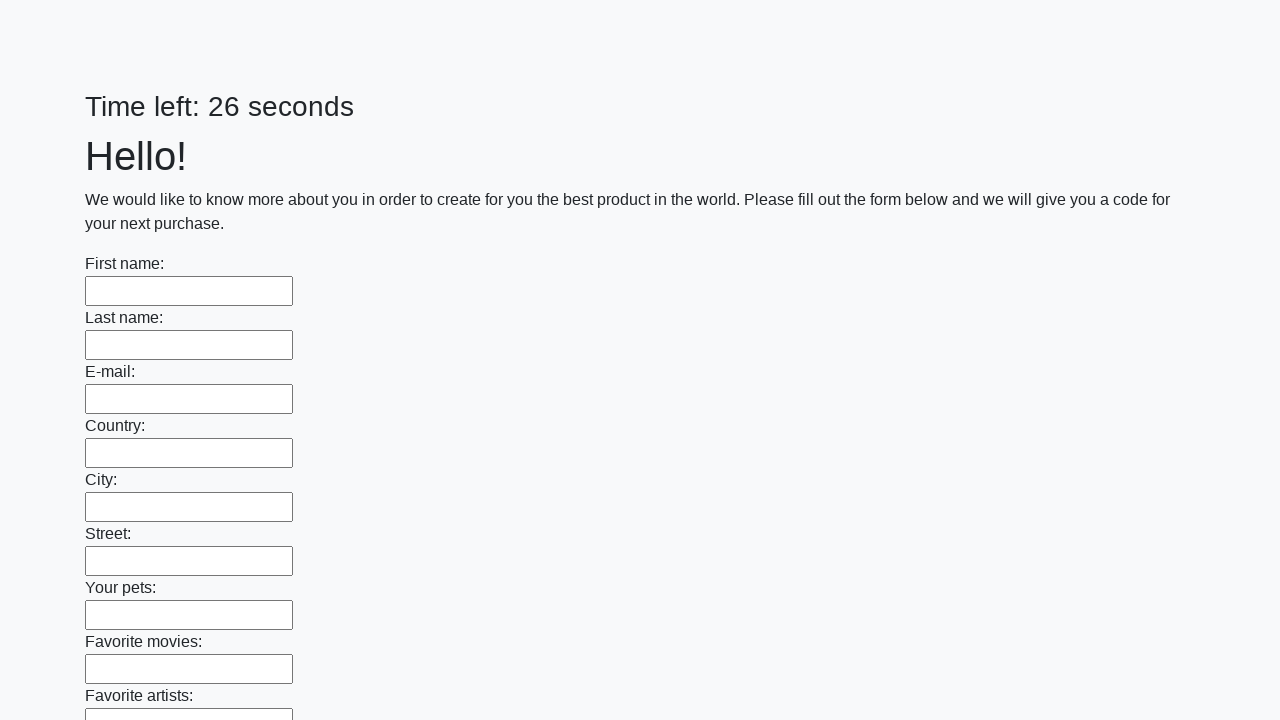

Located all input fields on the huge form page
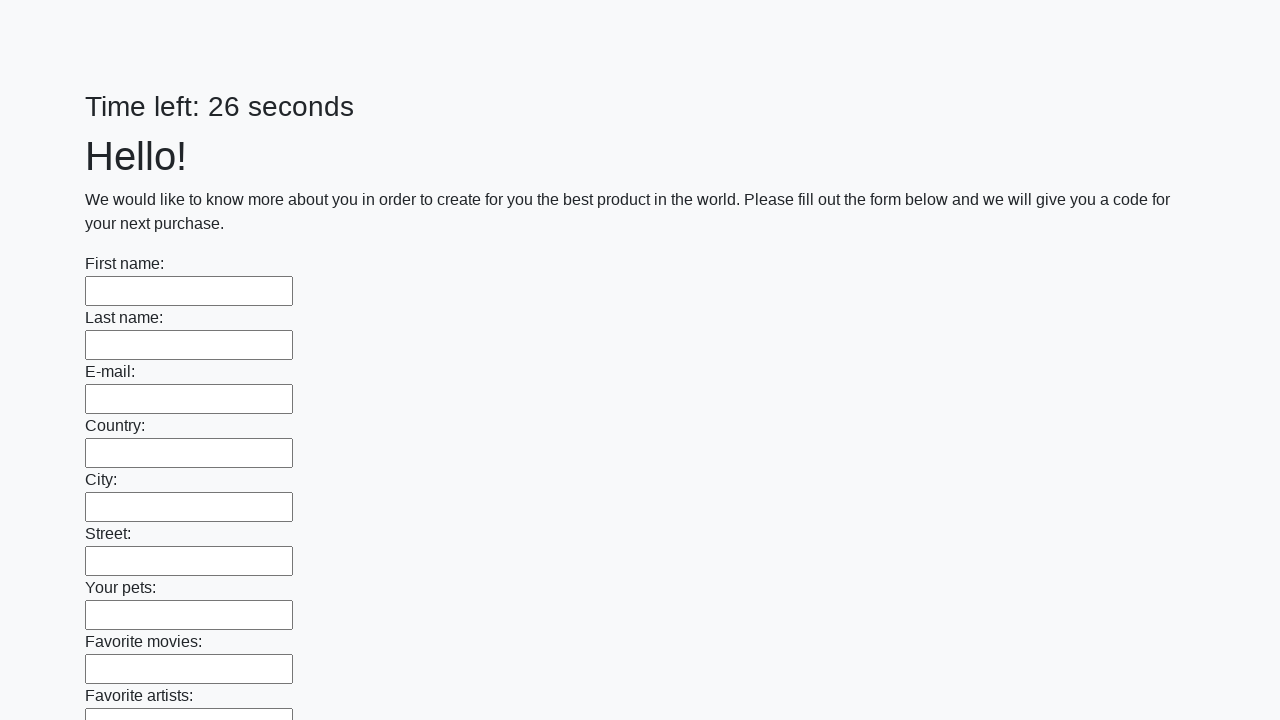

Filled an input field with 'User' on input >> nth=0
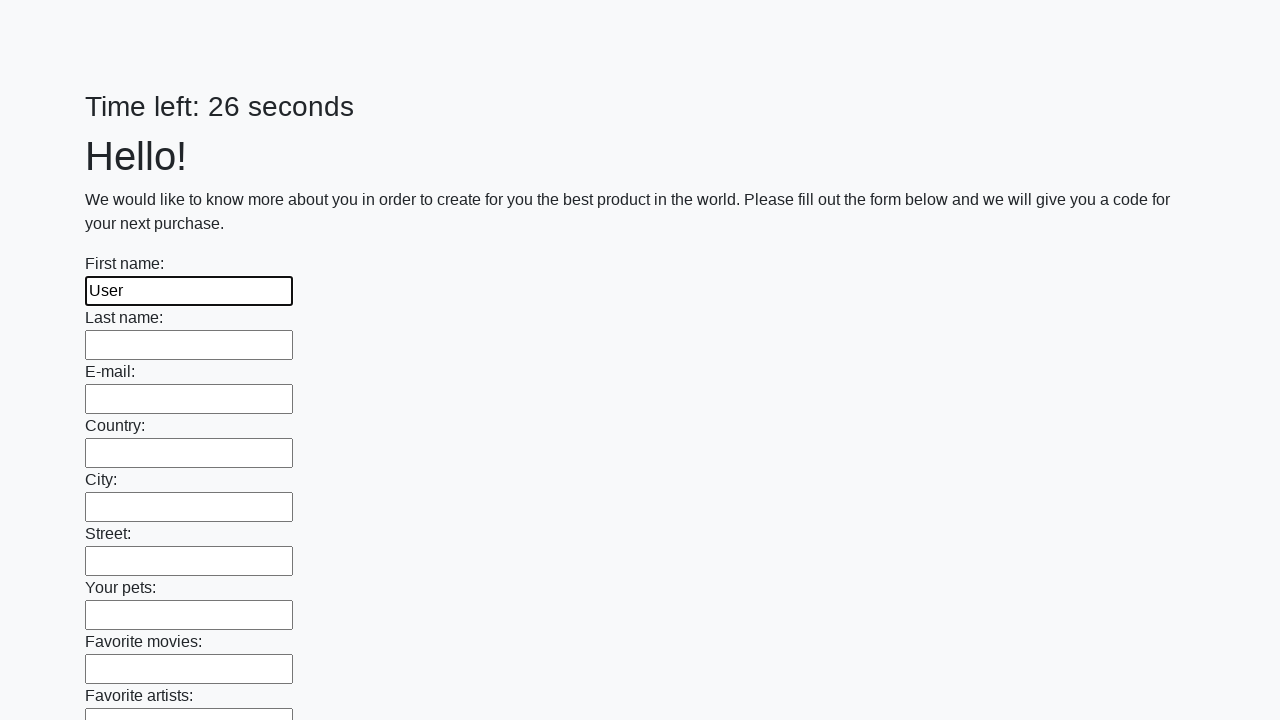

Filled an input field with 'User' on input >> nth=1
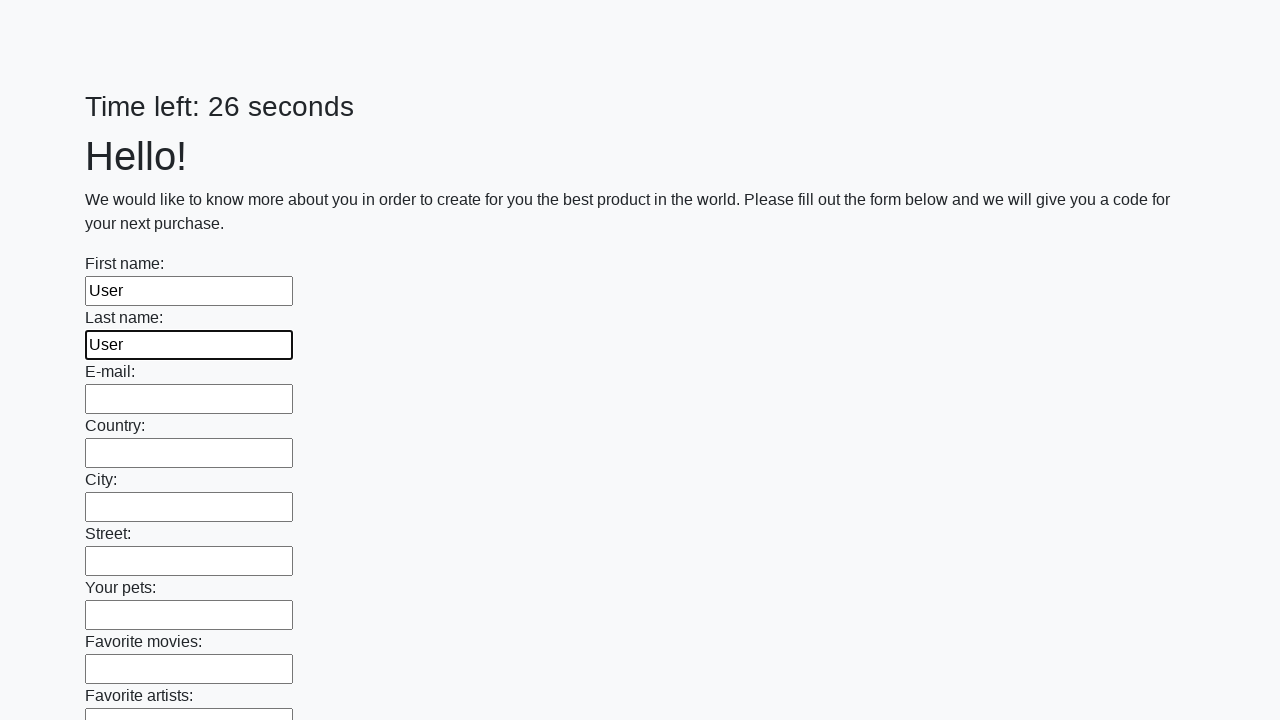

Filled an input field with 'User' on input >> nth=2
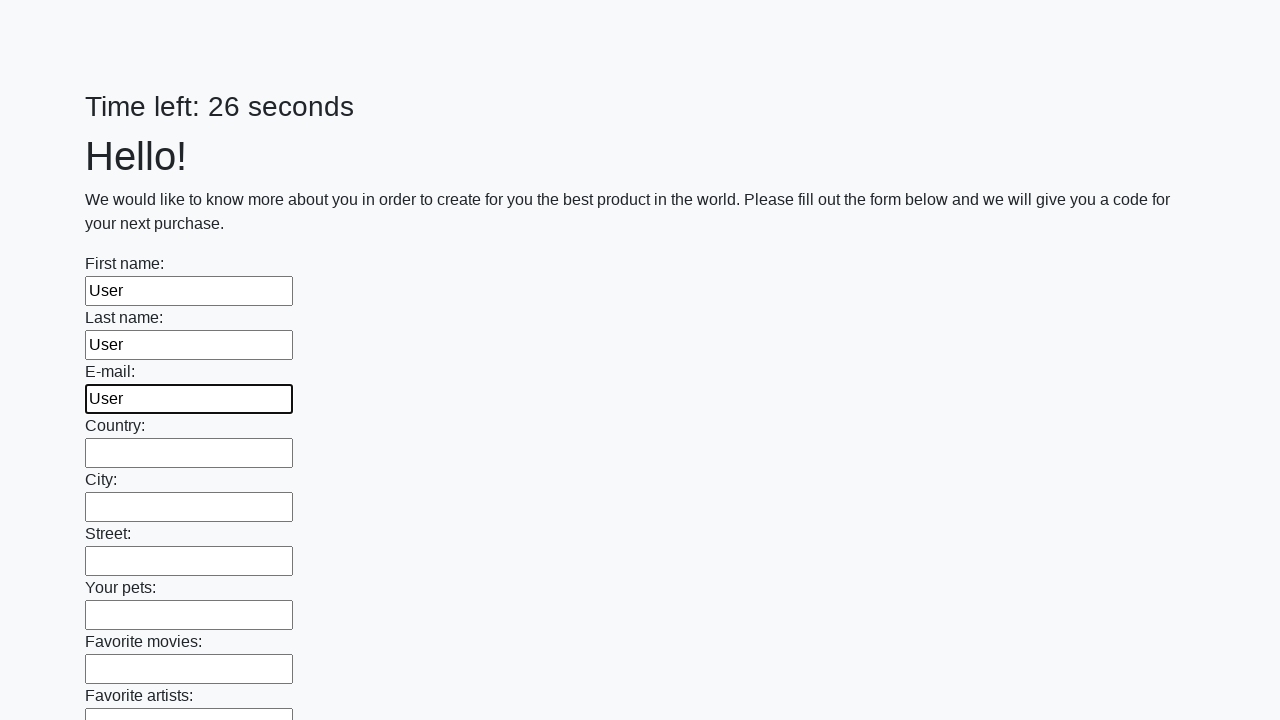

Filled an input field with 'User' on input >> nth=3
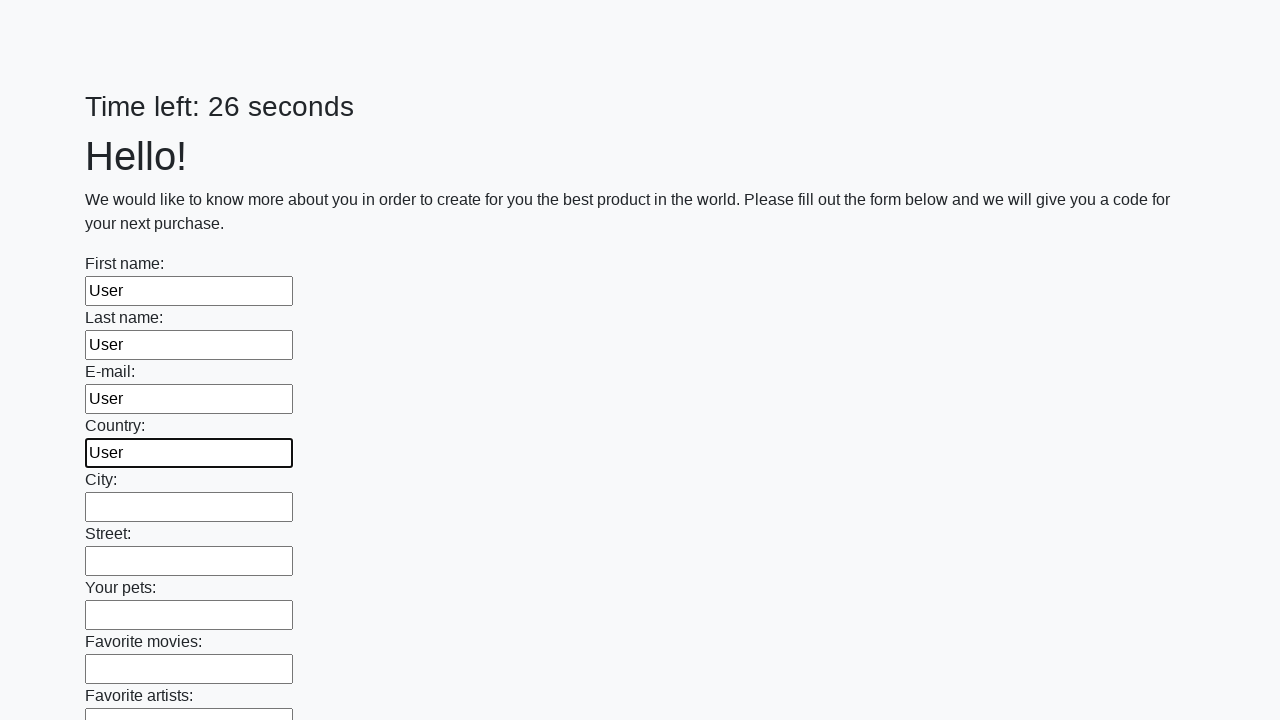

Filled an input field with 'User' on input >> nth=4
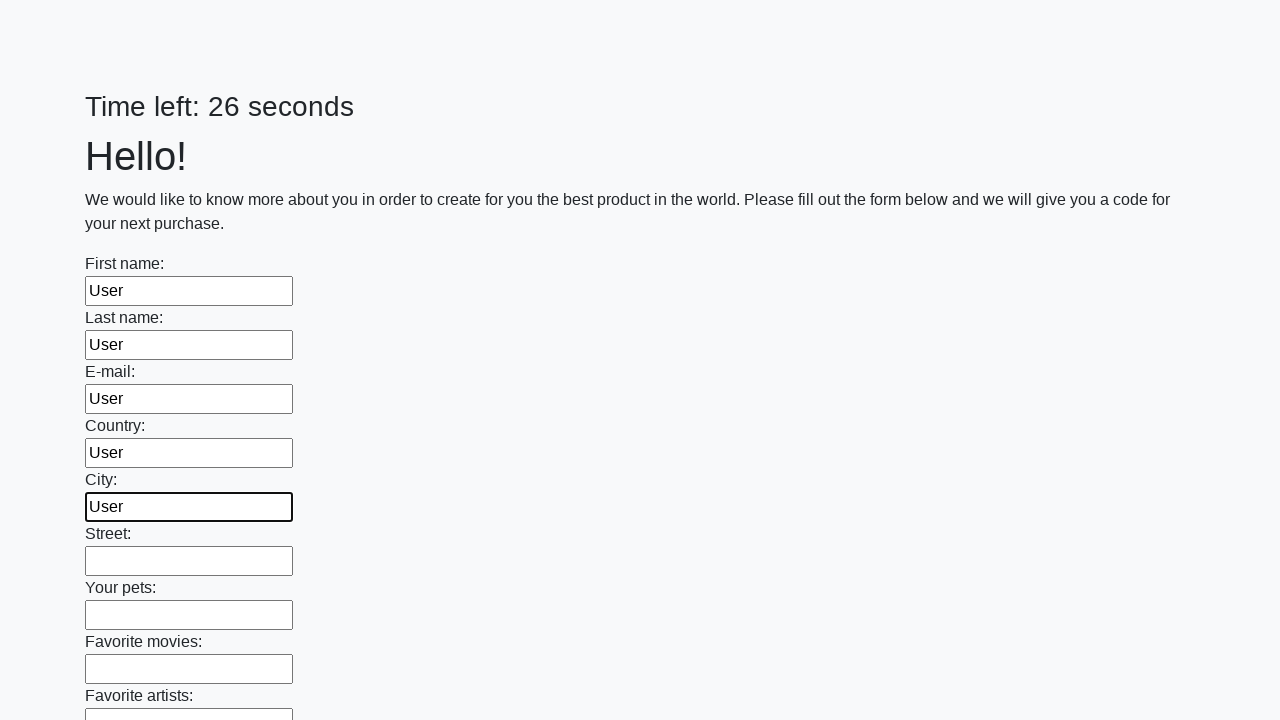

Filled an input field with 'User' on input >> nth=5
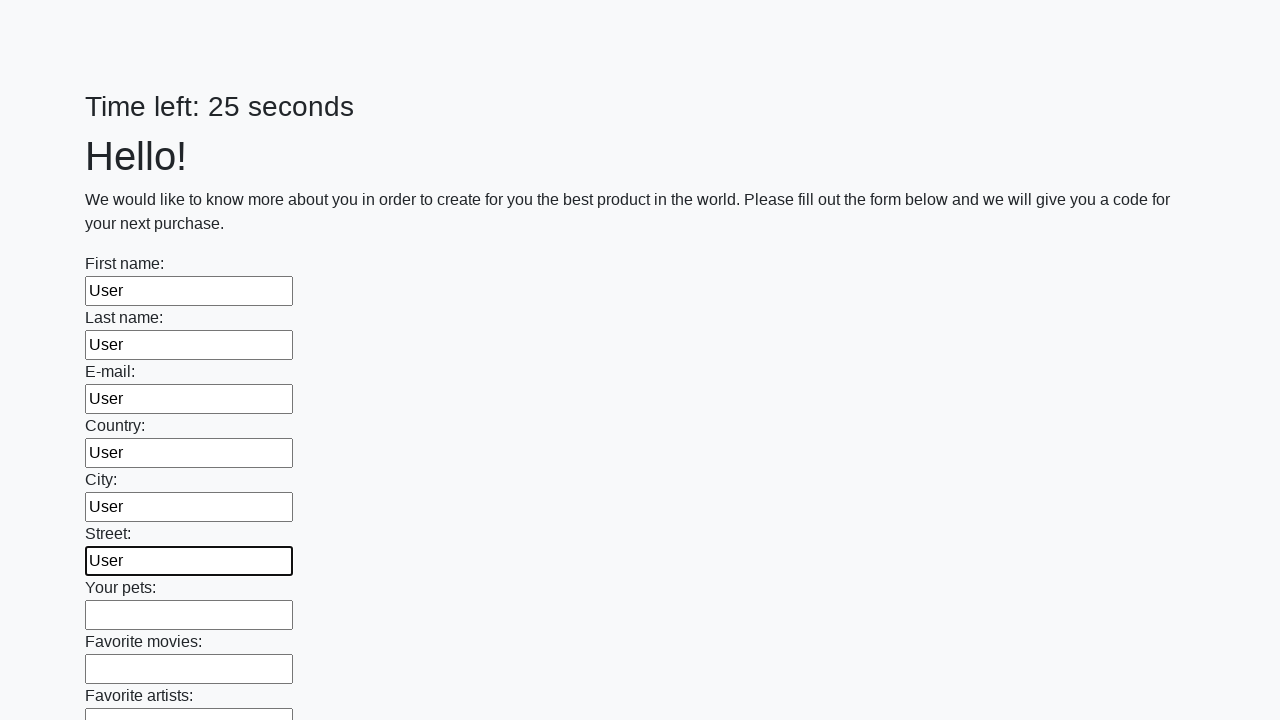

Filled an input field with 'User' on input >> nth=6
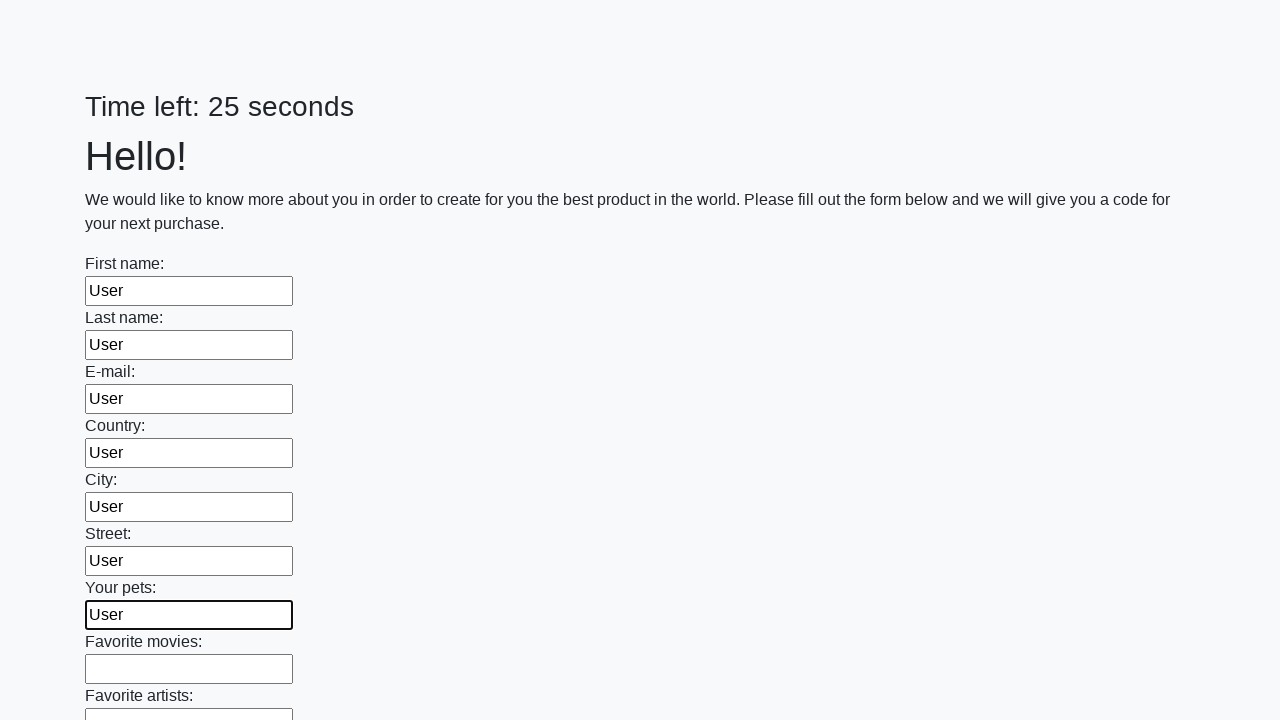

Filled an input field with 'User' on input >> nth=7
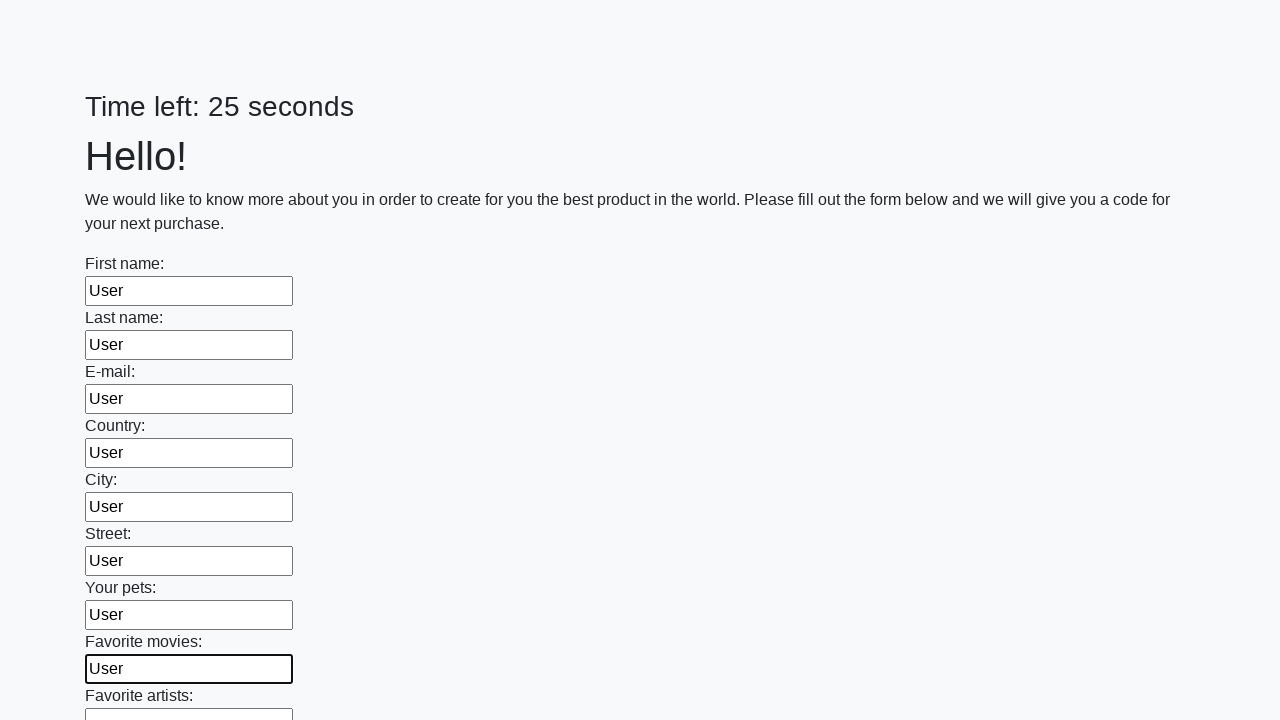

Filled an input field with 'User' on input >> nth=8
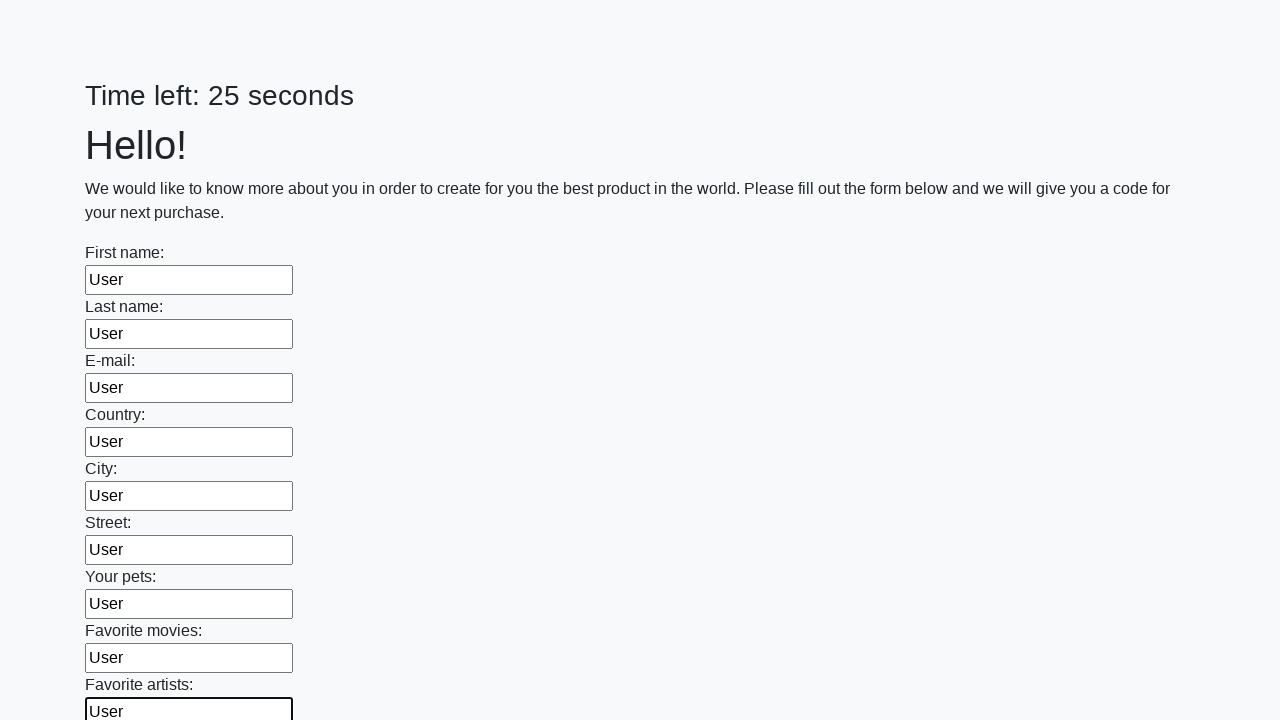

Filled an input field with 'User' on input >> nth=9
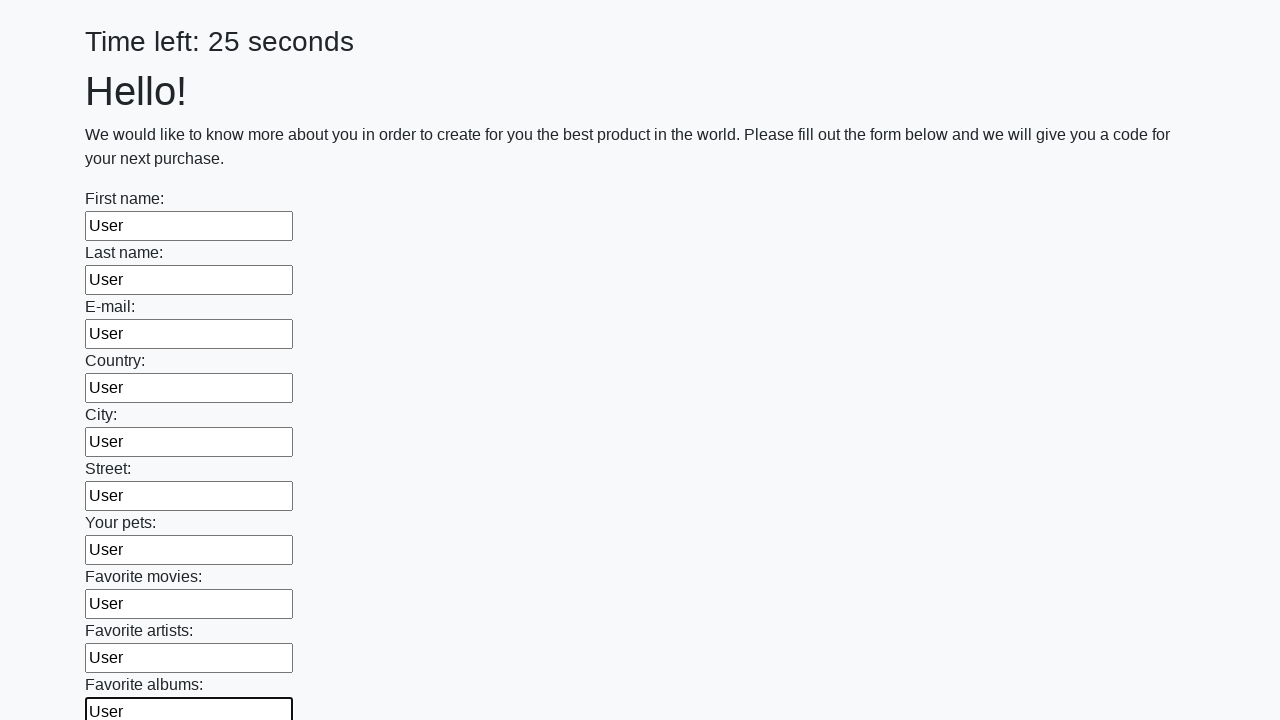

Filled an input field with 'User' on input >> nth=10
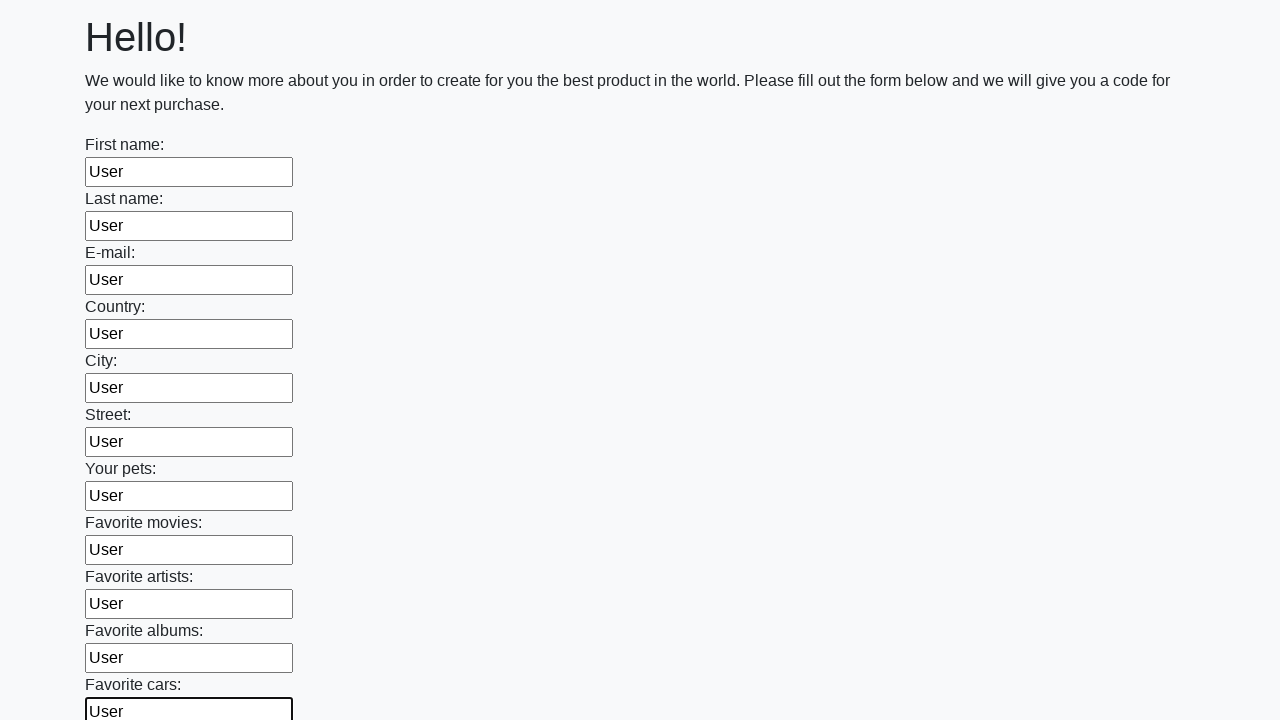

Filled an input field with 'User' on input >> nth=11
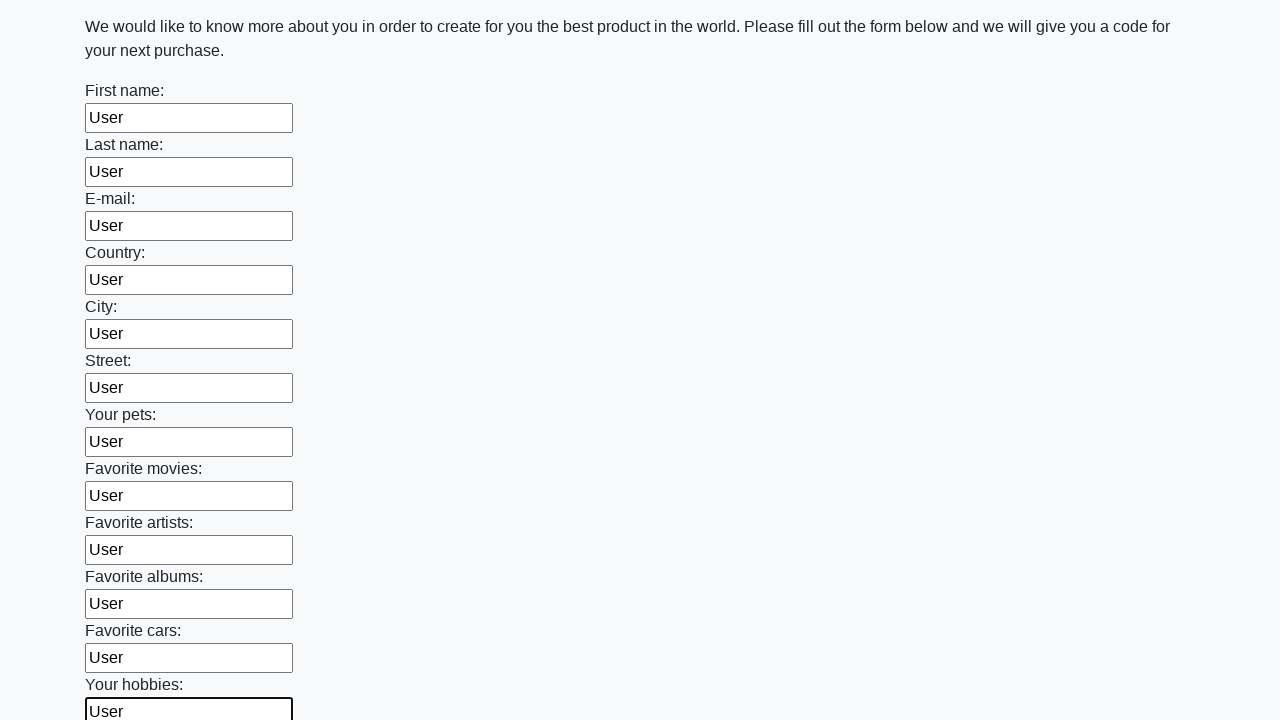

Filled an input field with 'User' on input >> nth=12
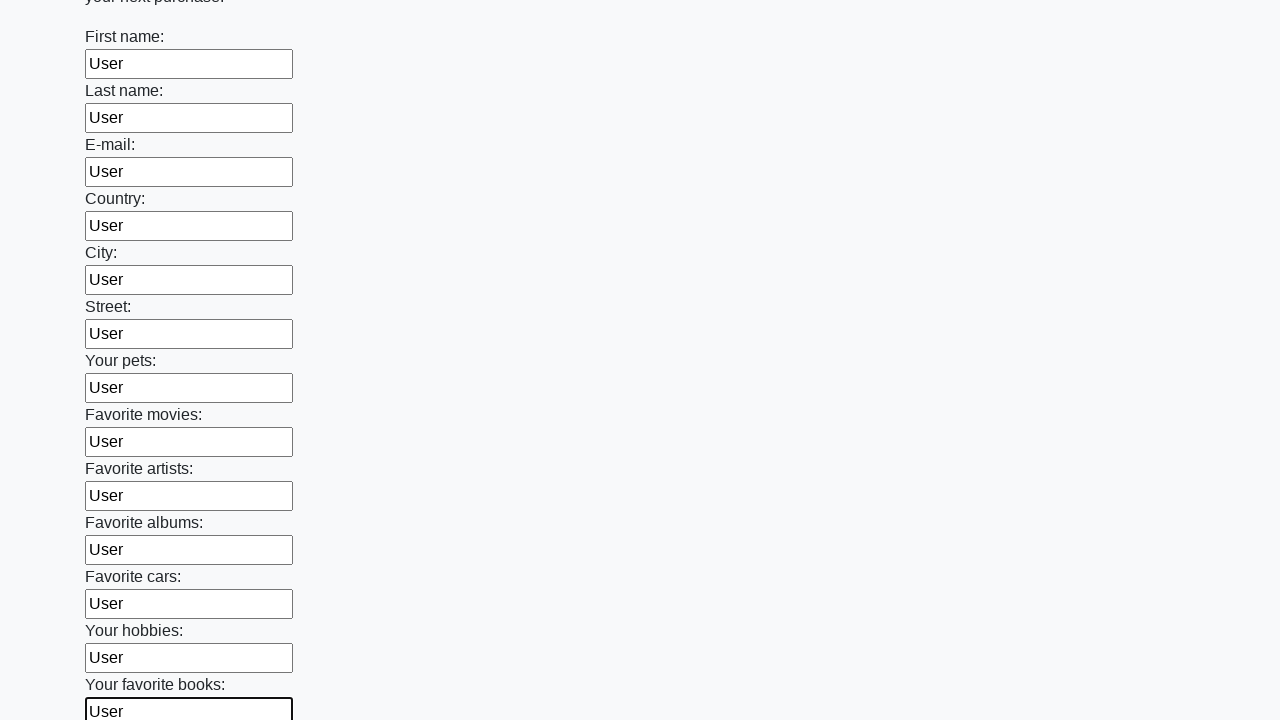

Filled an input field with 'User' on input >> nth=13
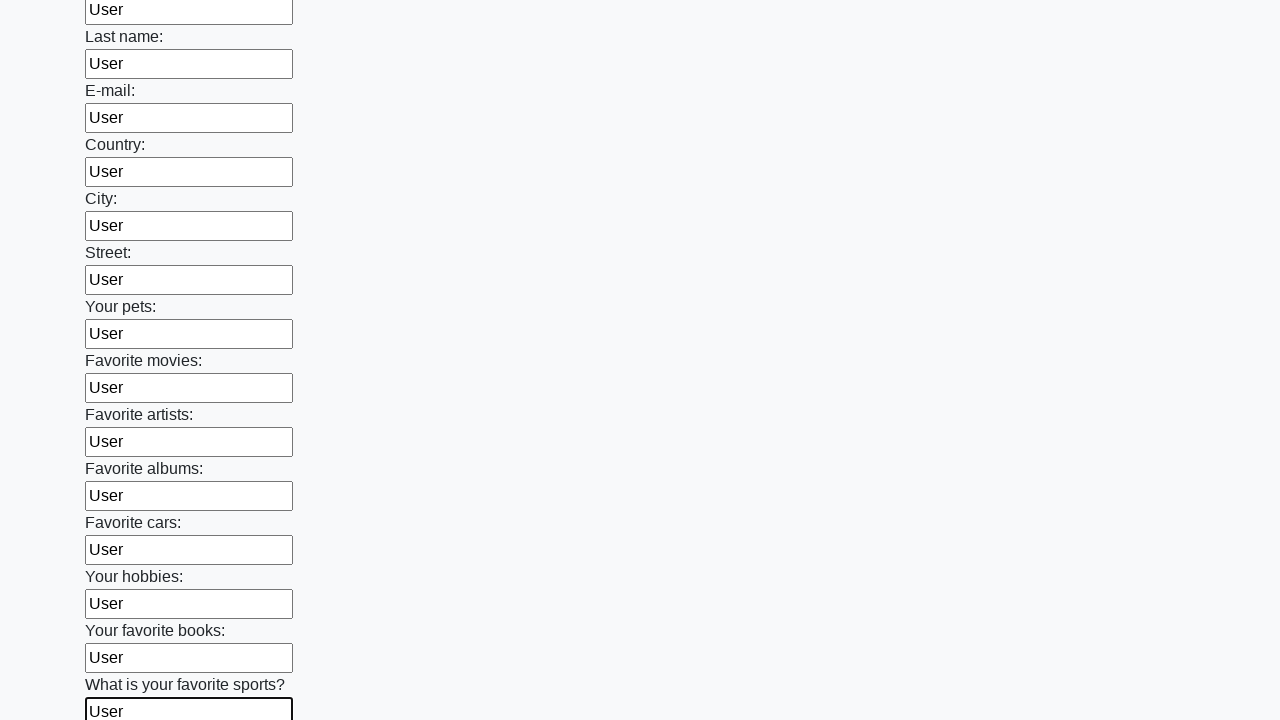

Filled an input field with 'User' on input >> nth=14
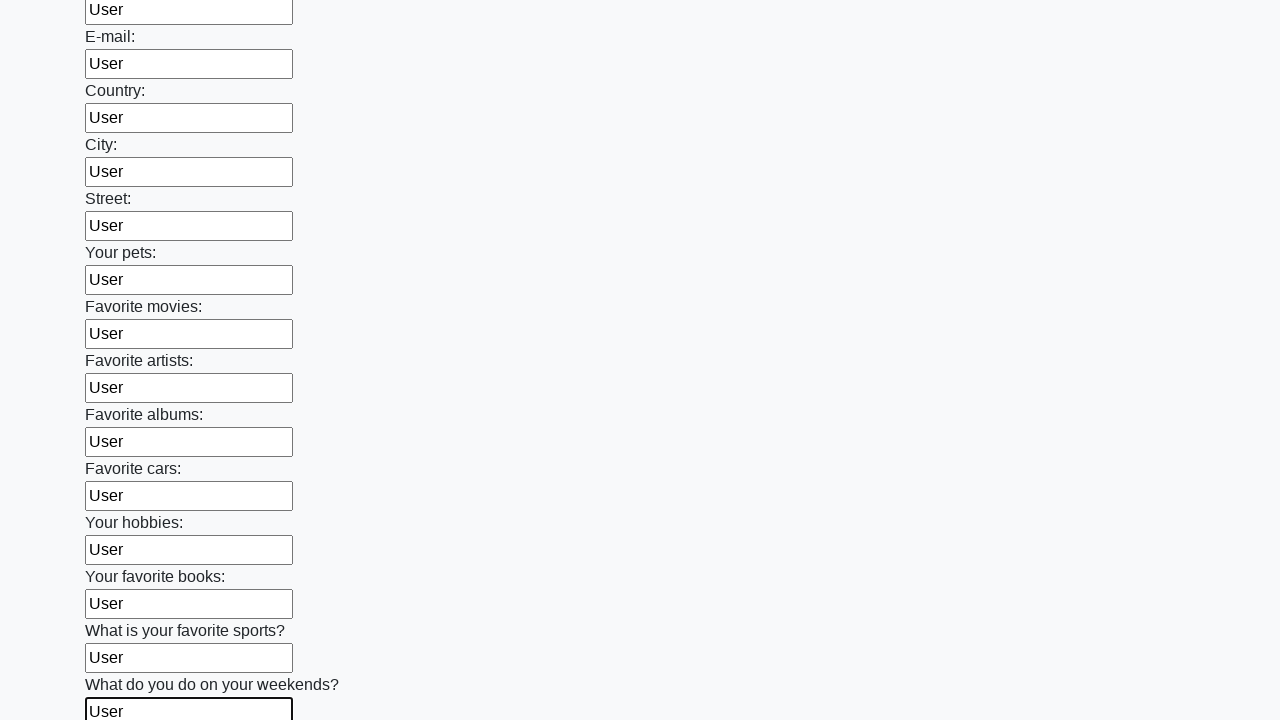

Filled an input field with 'User' on input >> nth=15
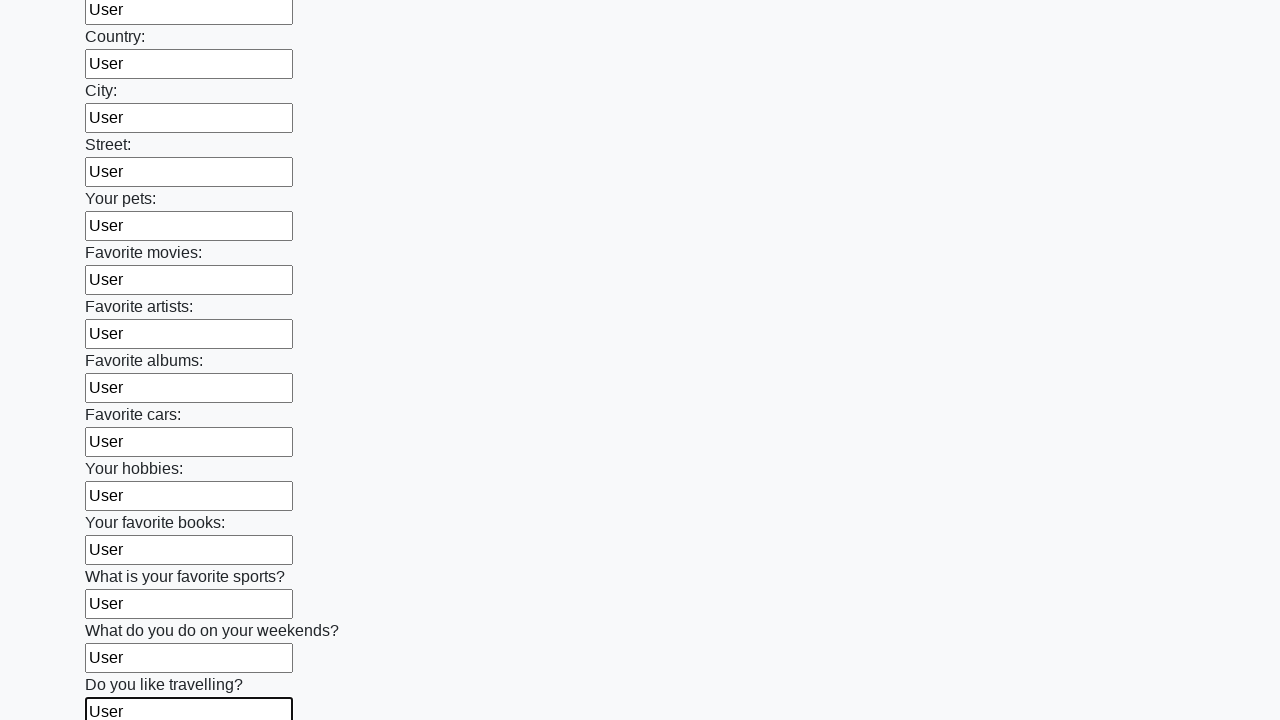

Filled an input field with 'User' on input >> nth=16
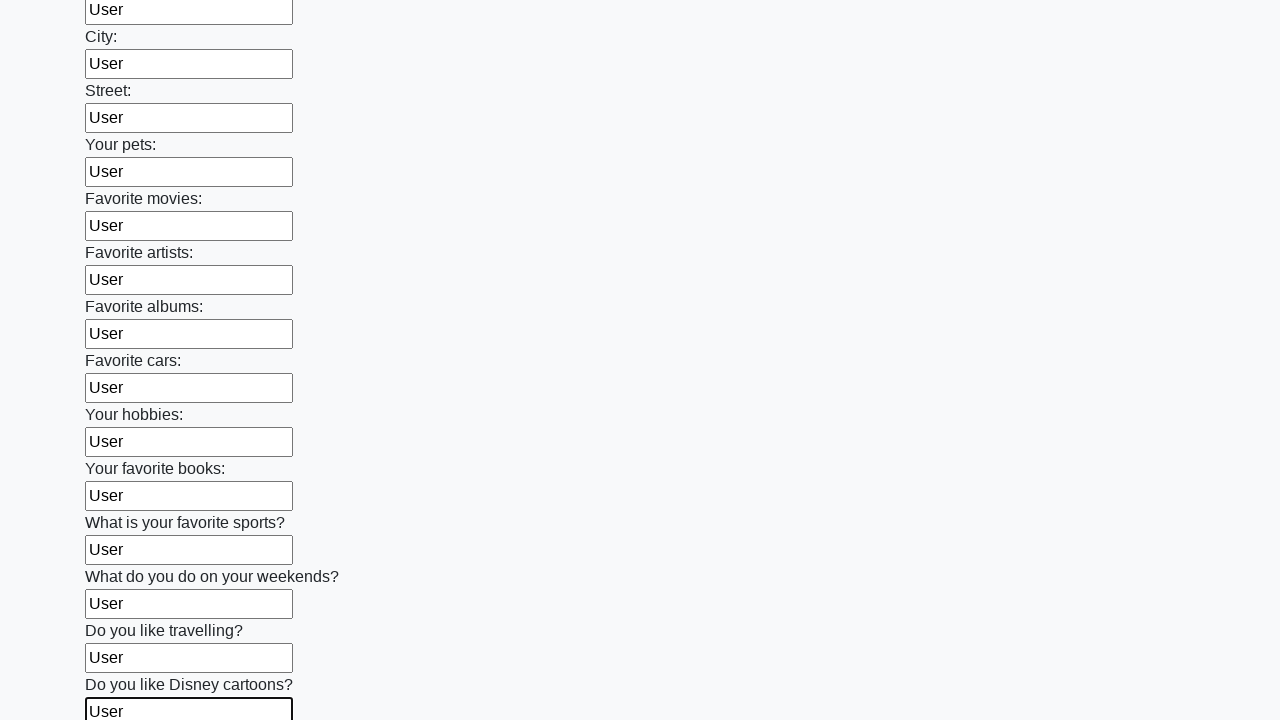

Filled an input field with 'User' on input >> nth=17
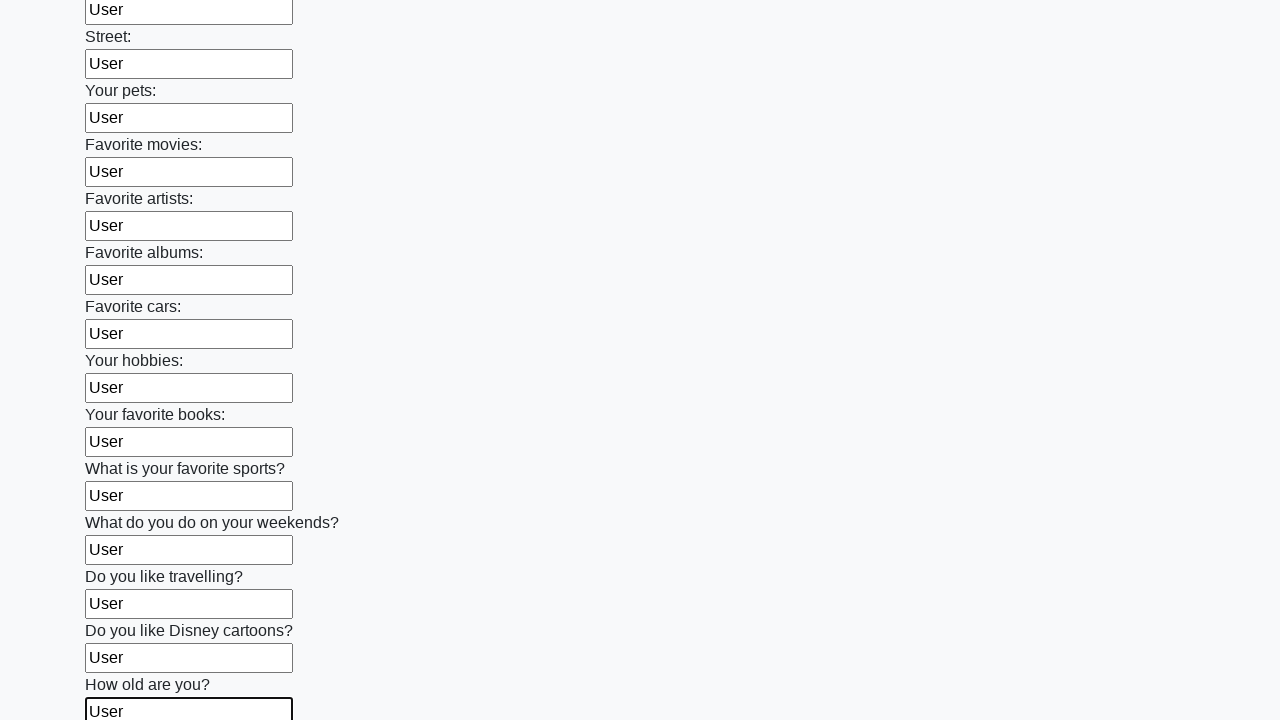

Filled an input field with 'User' on input >> nth=18
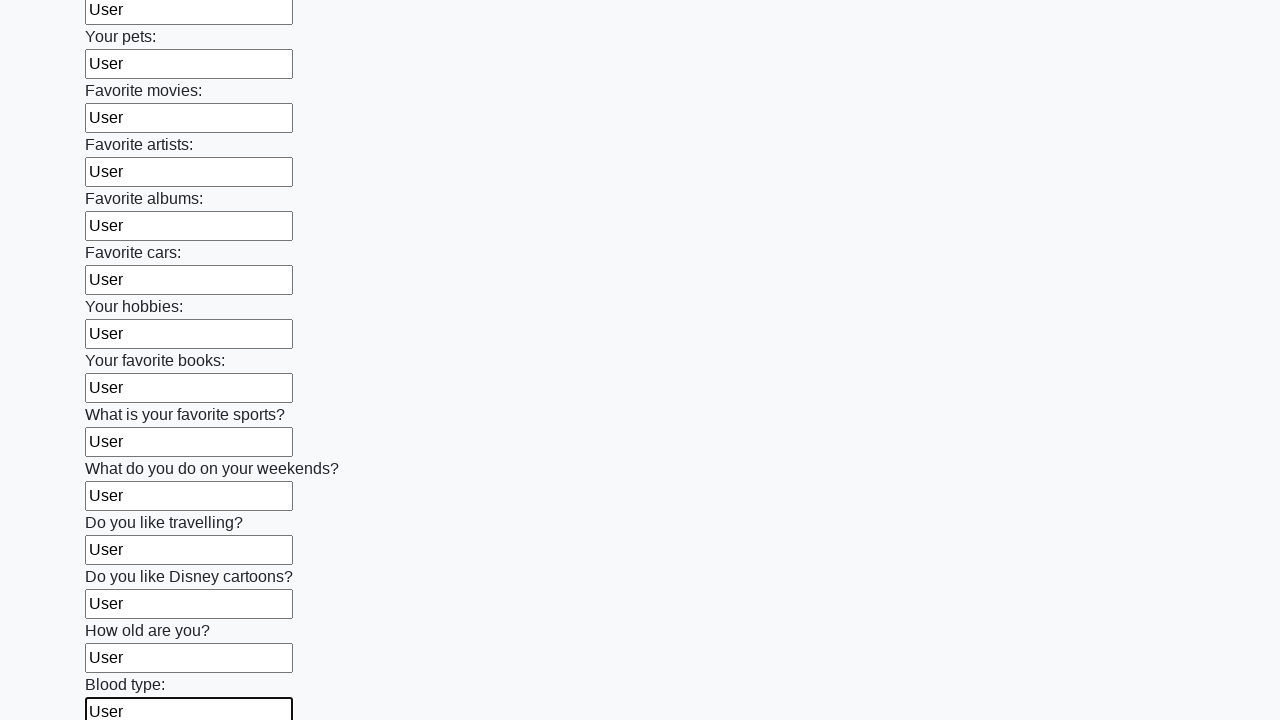

Filled an input field with 'User' on input >> nth=19
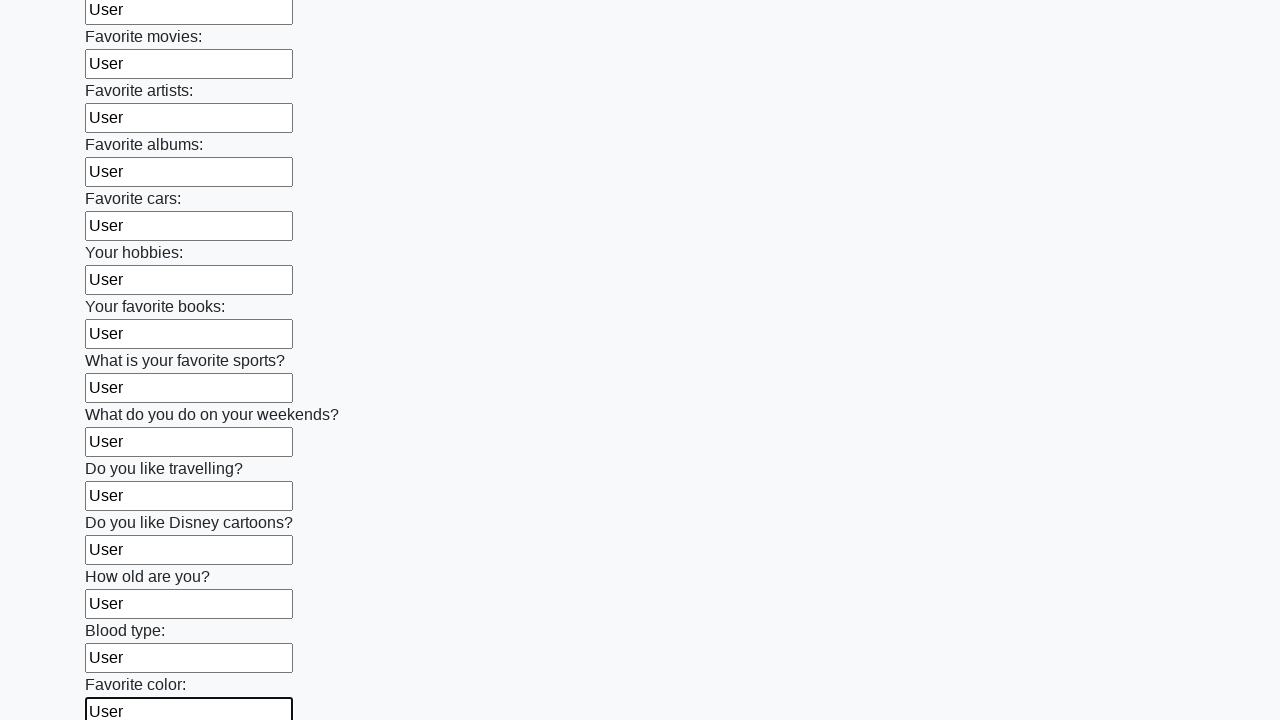

Filled an input field with 'User' on input >> nth=20
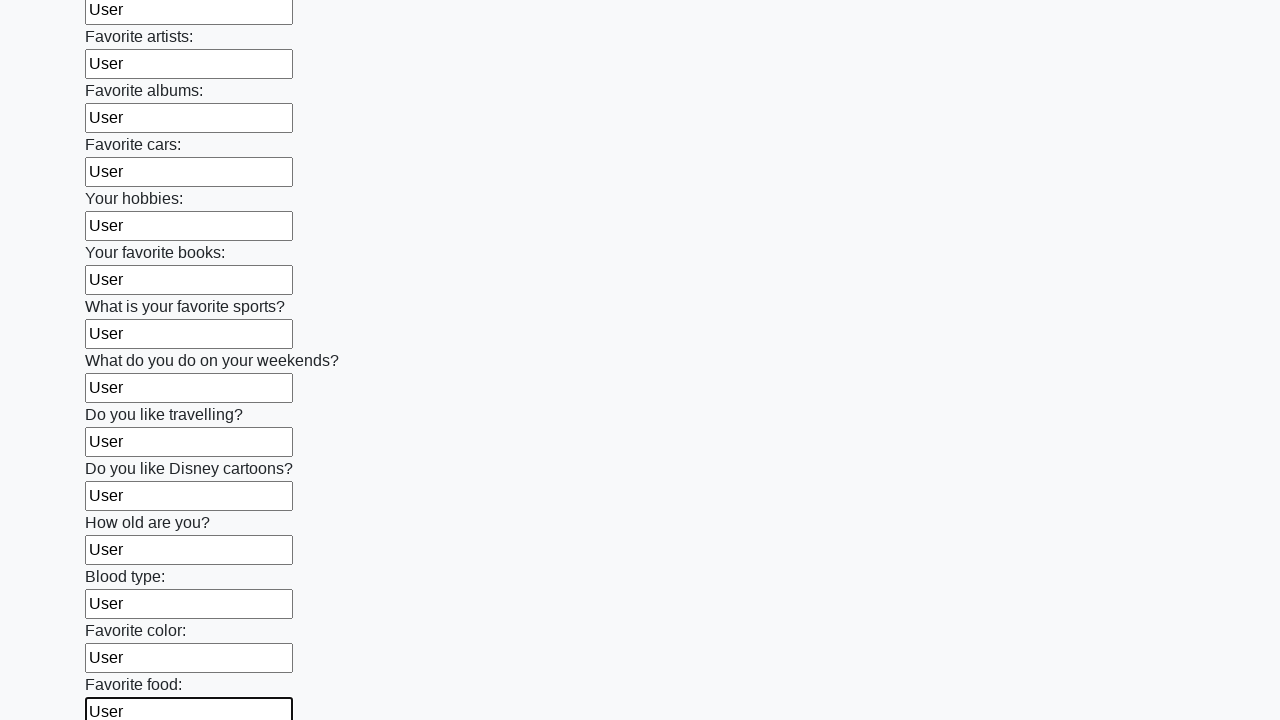

Filled an input field with 'User' on input >> nth=21
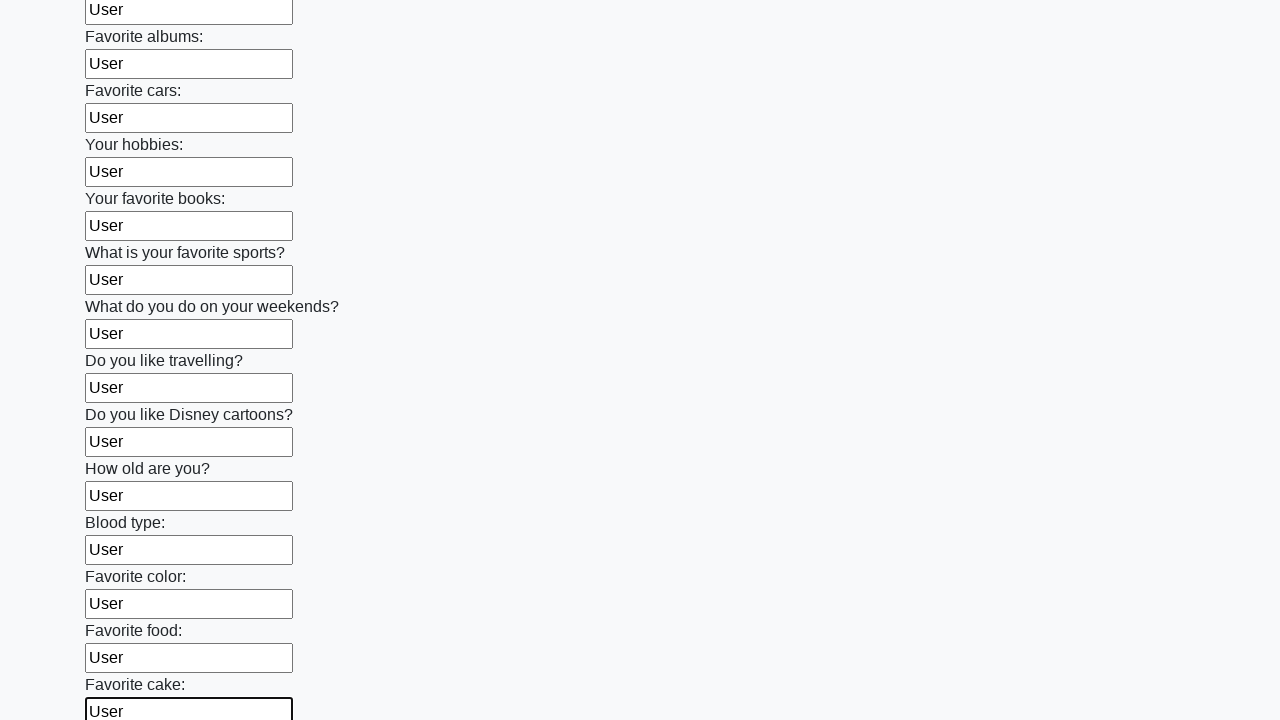

Filled an input field with 'User' on input >> nth=22
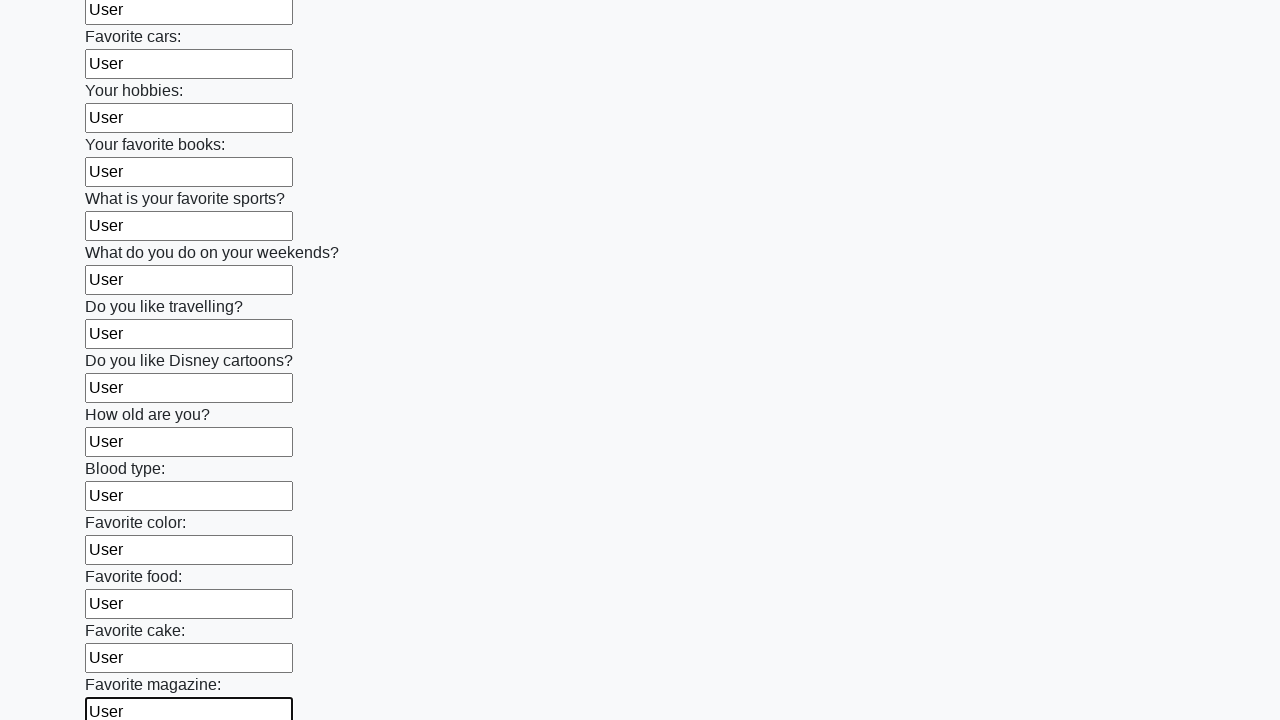

Filled an input field with 'User' on input >> nth=23
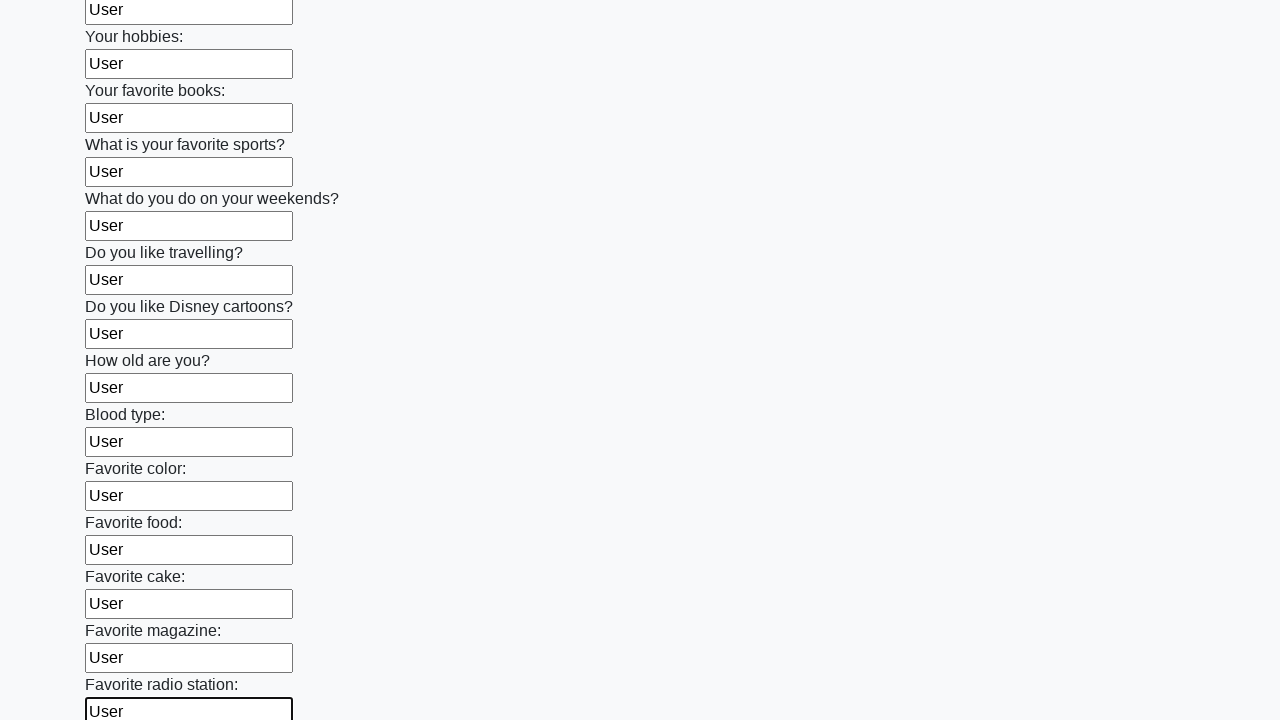

Filled an input field with 'User' on input >> nth=24
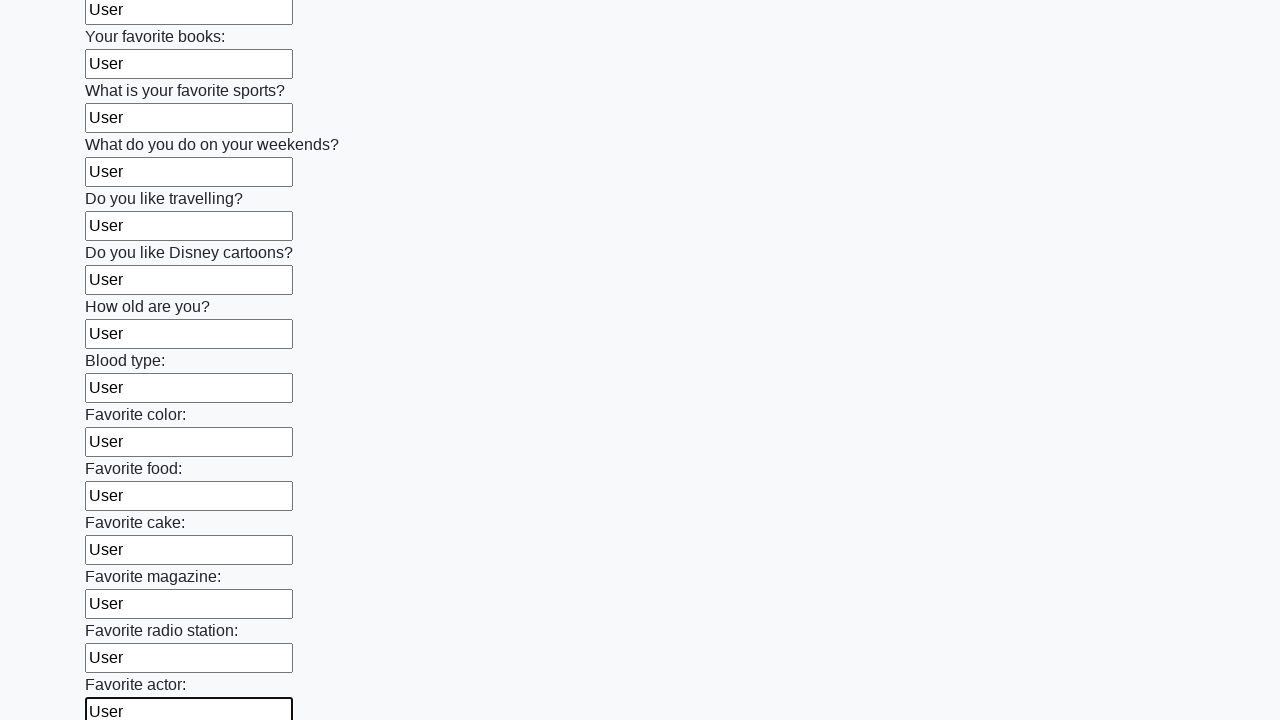

Filled an input field with 'User' on input >> nth=25
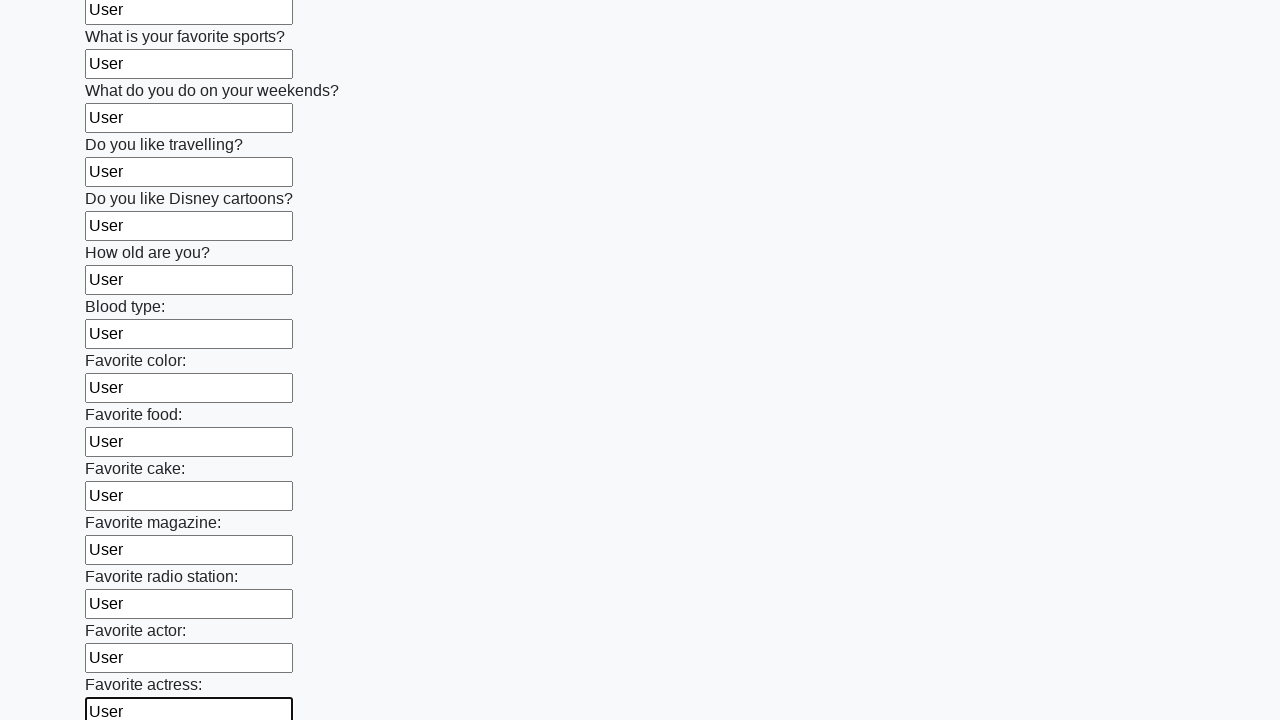

Filled an input field with 'User' on input >> nth=26
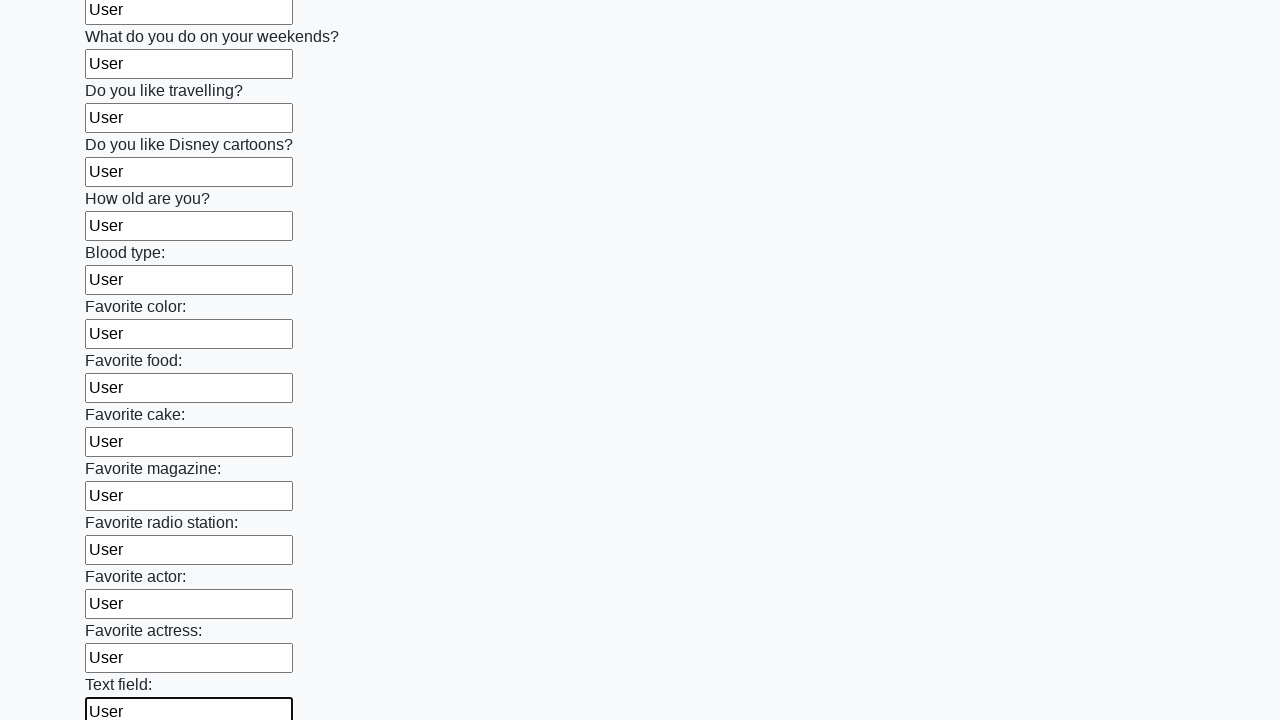

Filled an input field with 'User' on input >> nth=27
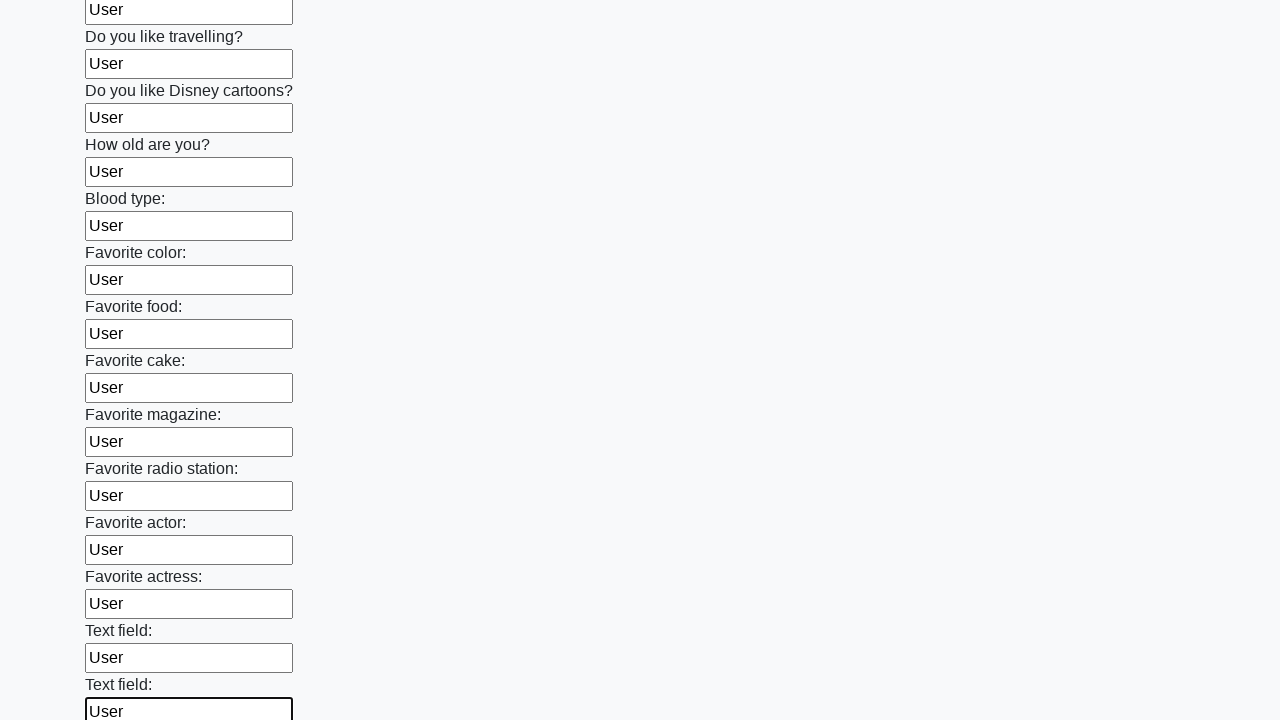

Filled an input field with 'User' on input >> nth=28
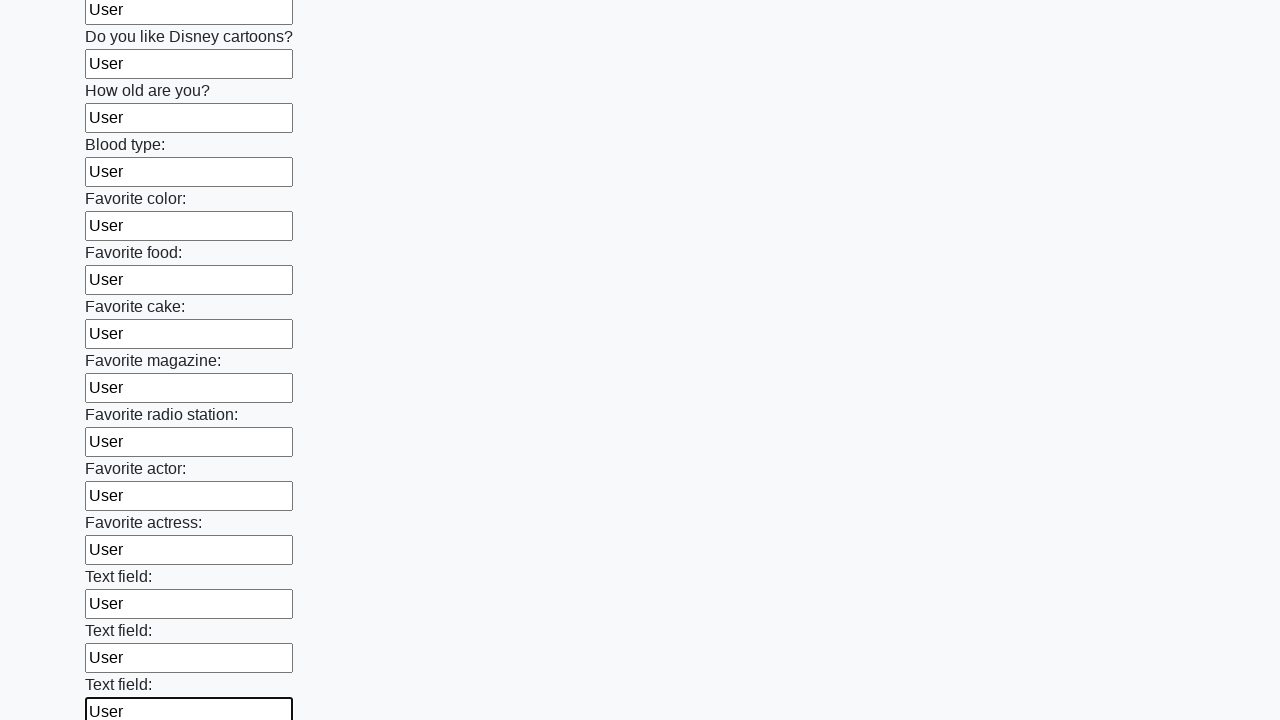

Filled an input field with 'User' on input >> nth=29
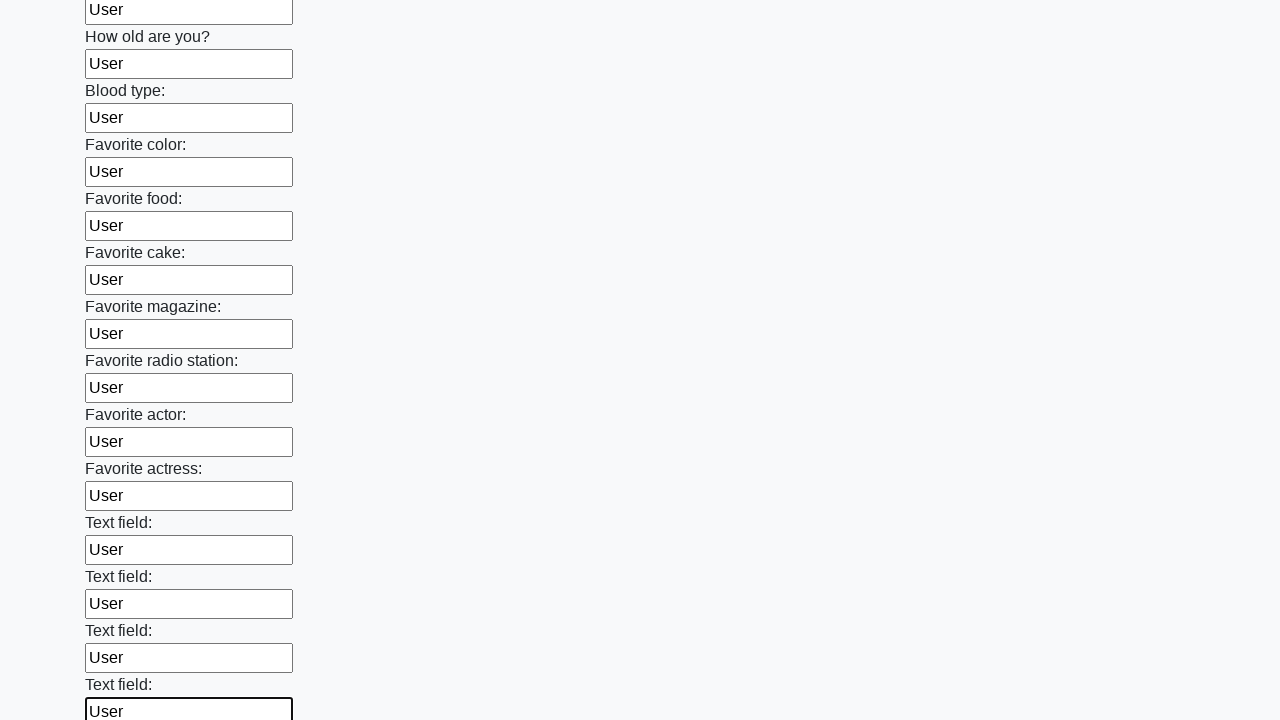

Filled an input field with 'User' on input >> nth=30
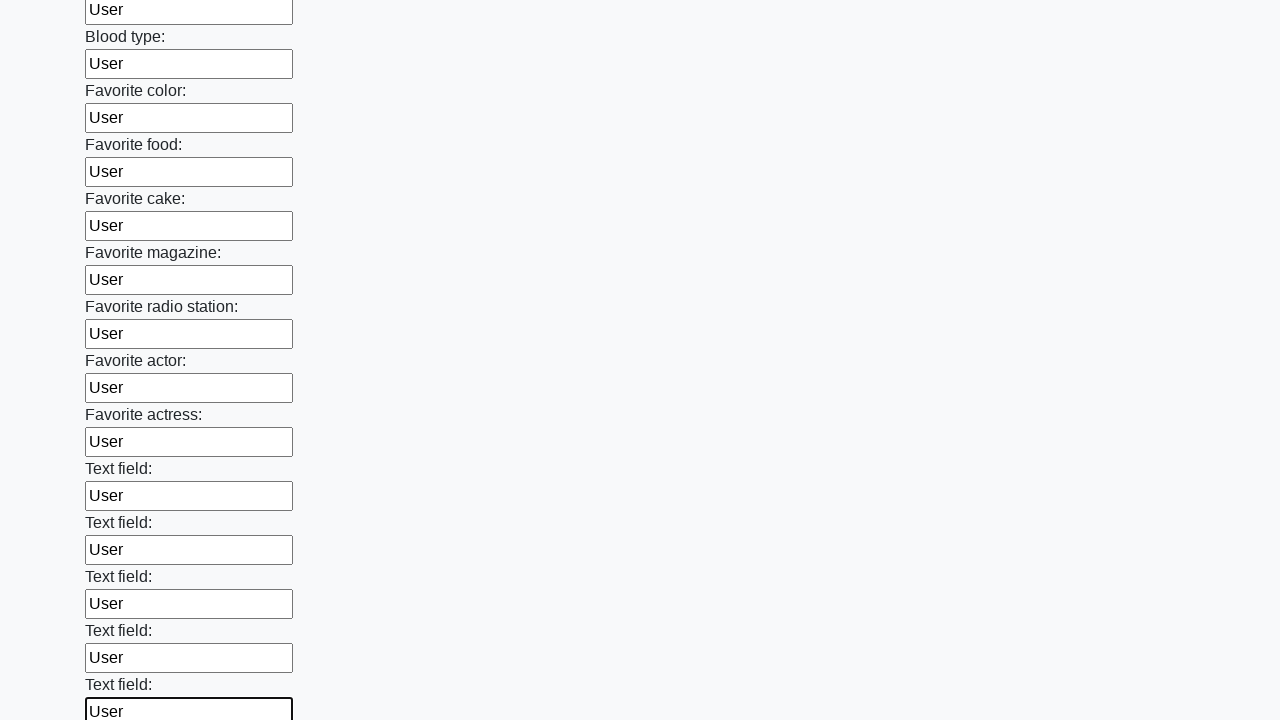

Filled an input field with 'User' on input >> nth=31
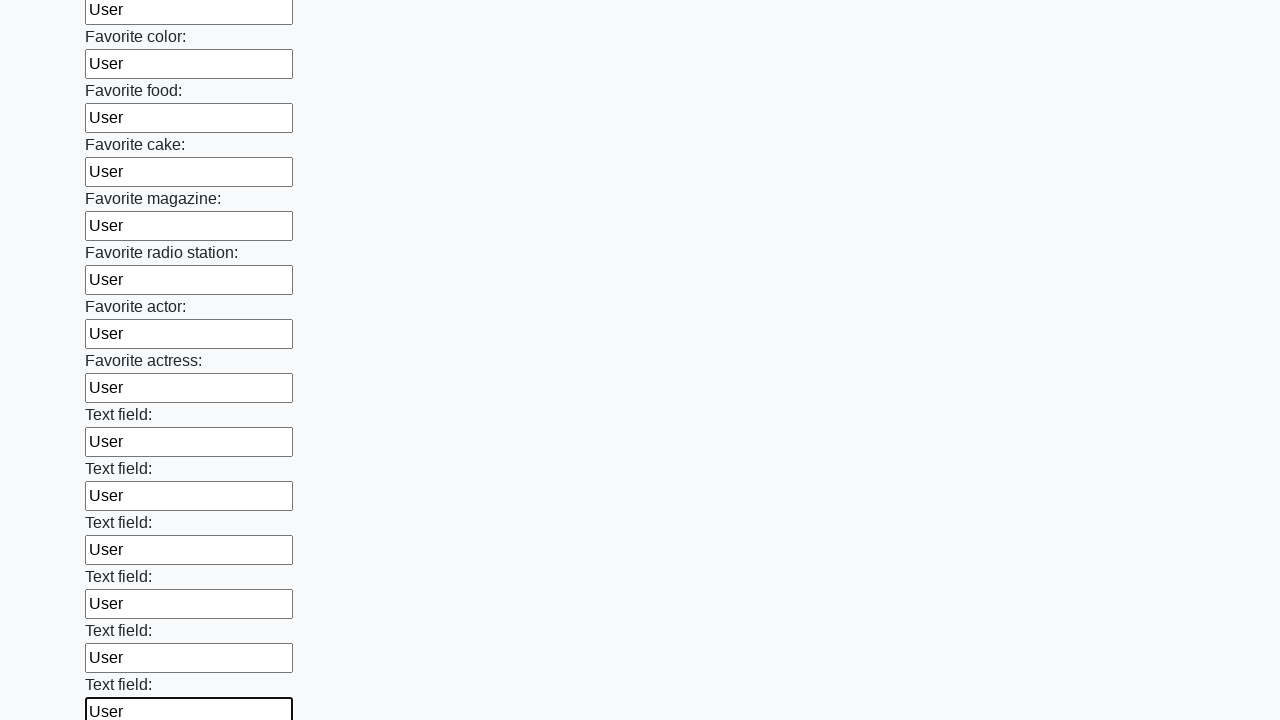

Filled an input field with 'User' on input >> nth=32
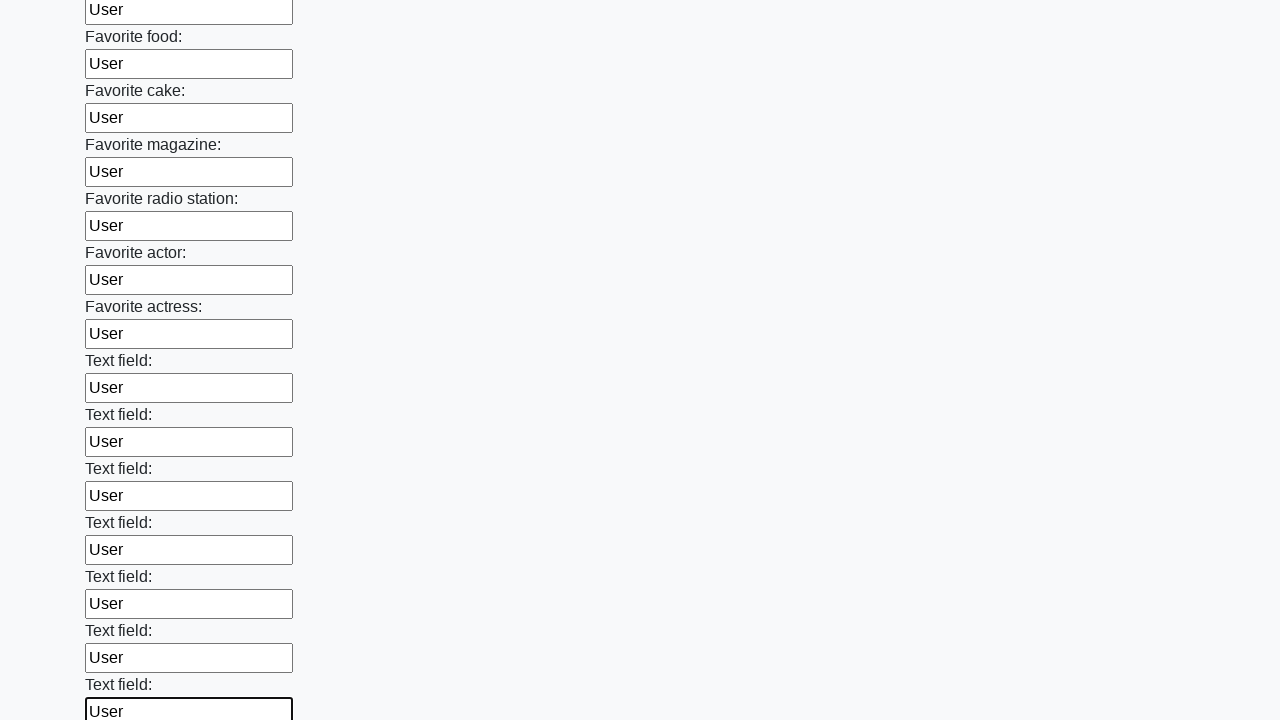

Filled an input field with 'User' on input >> nth=33
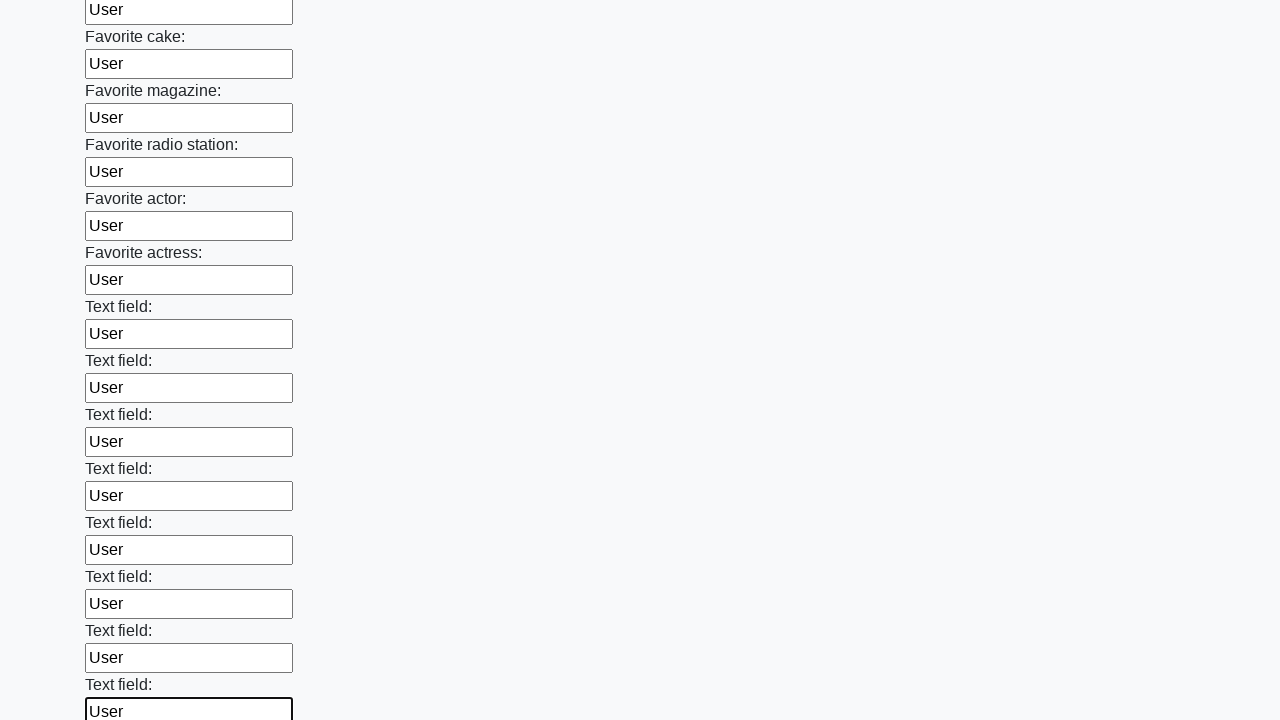

Filled an input field with 'User' on input >> nth=34
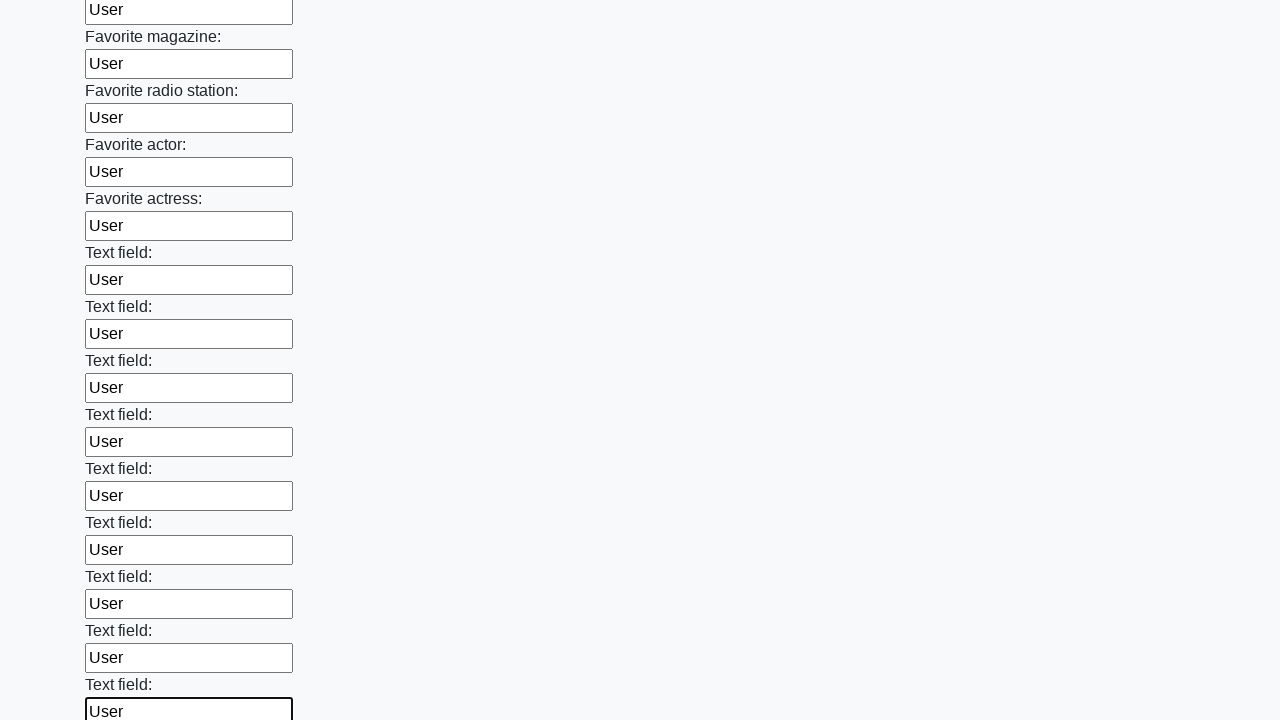

Filled an input field with 'User' on input >> nth=35
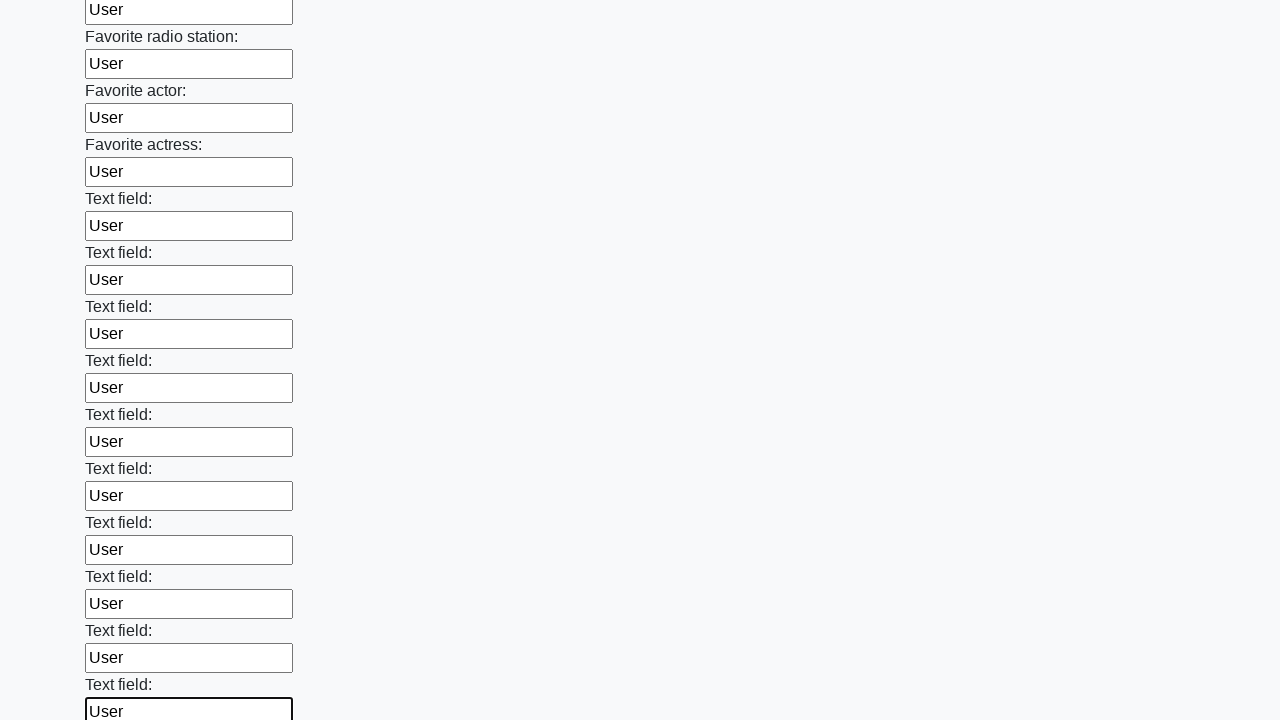

Filled an input field with 'User' on input >> nth=36
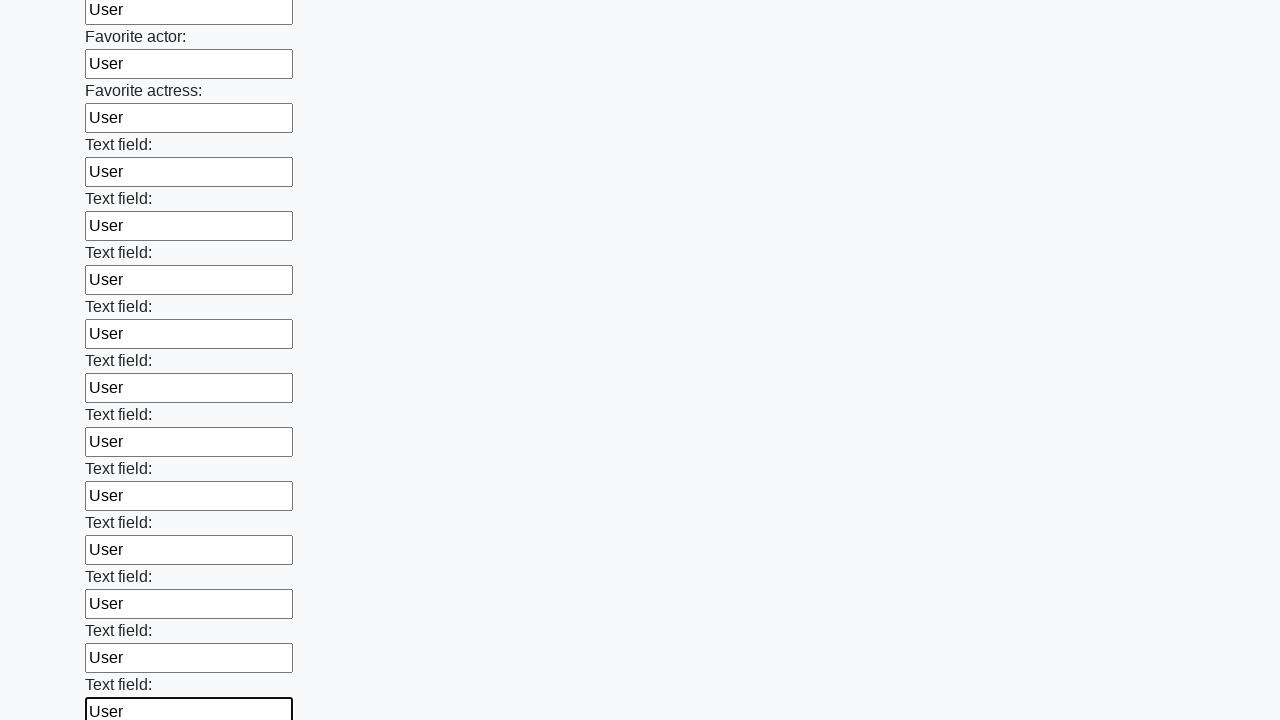

Filled an input field with 'User' on input >> nth=37
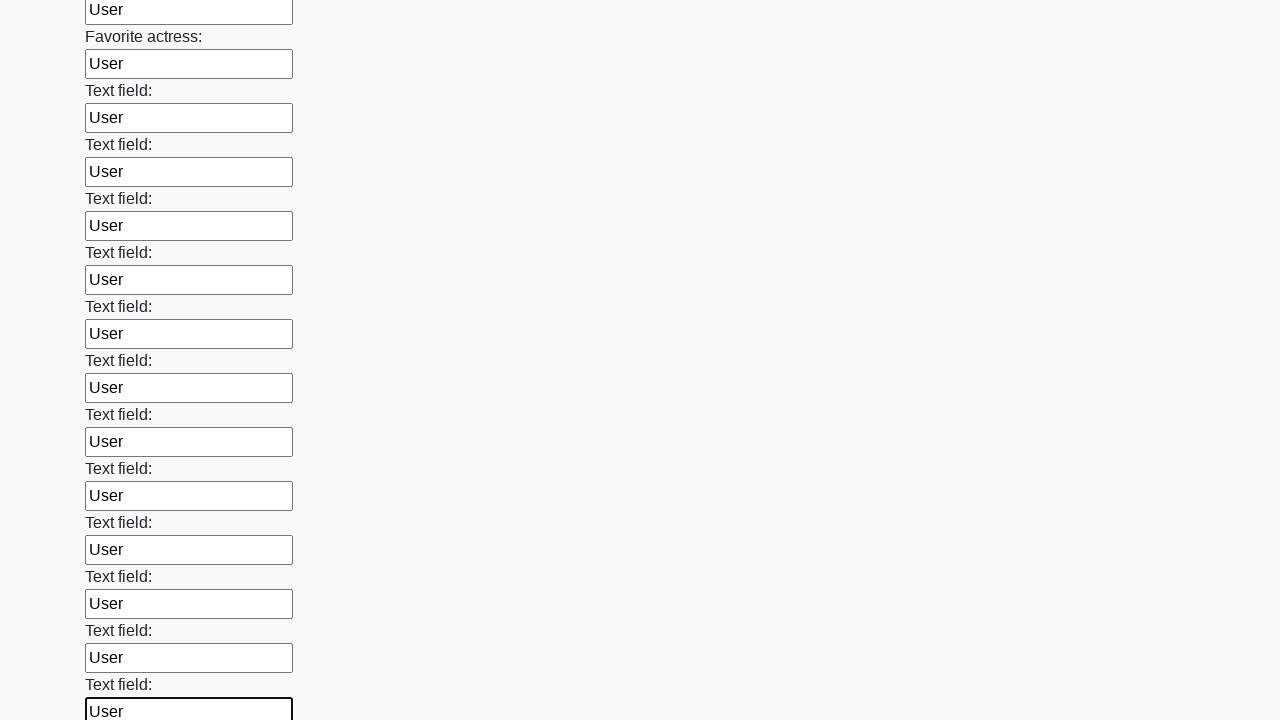

Filled an input field with 'User' on input >> nth=38
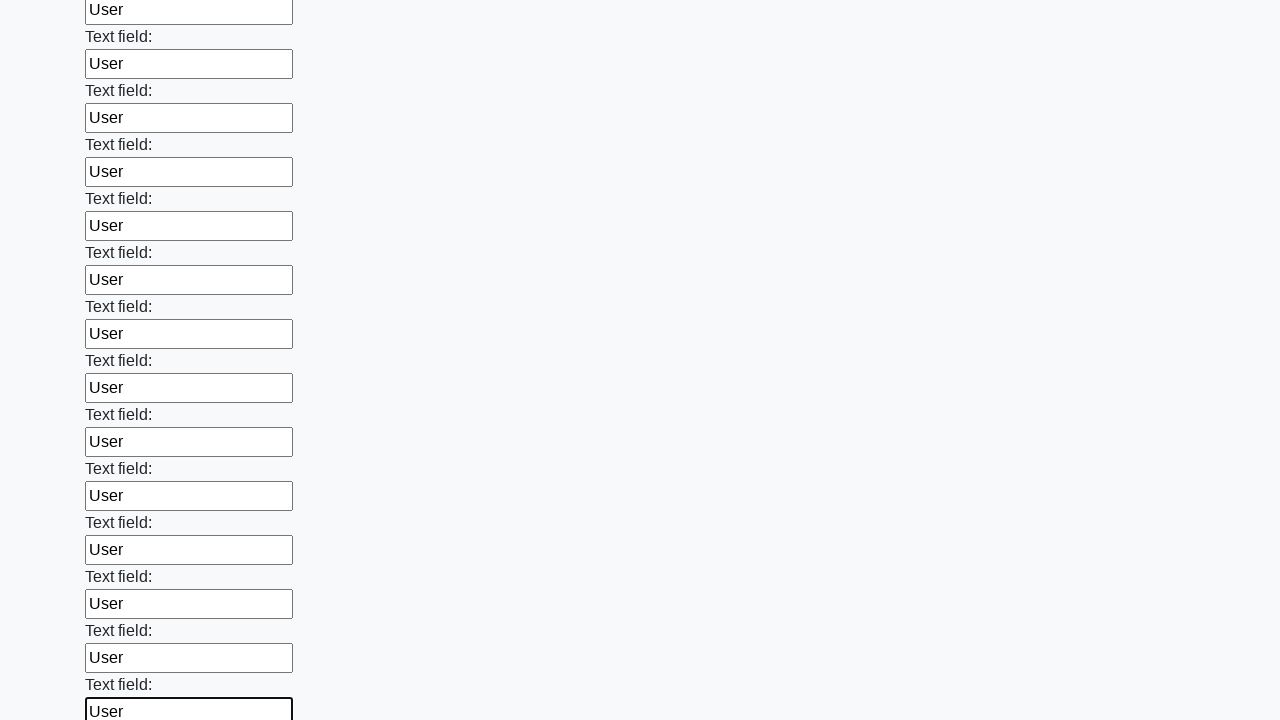

Filled an input field with 'User' on input >> nth=39
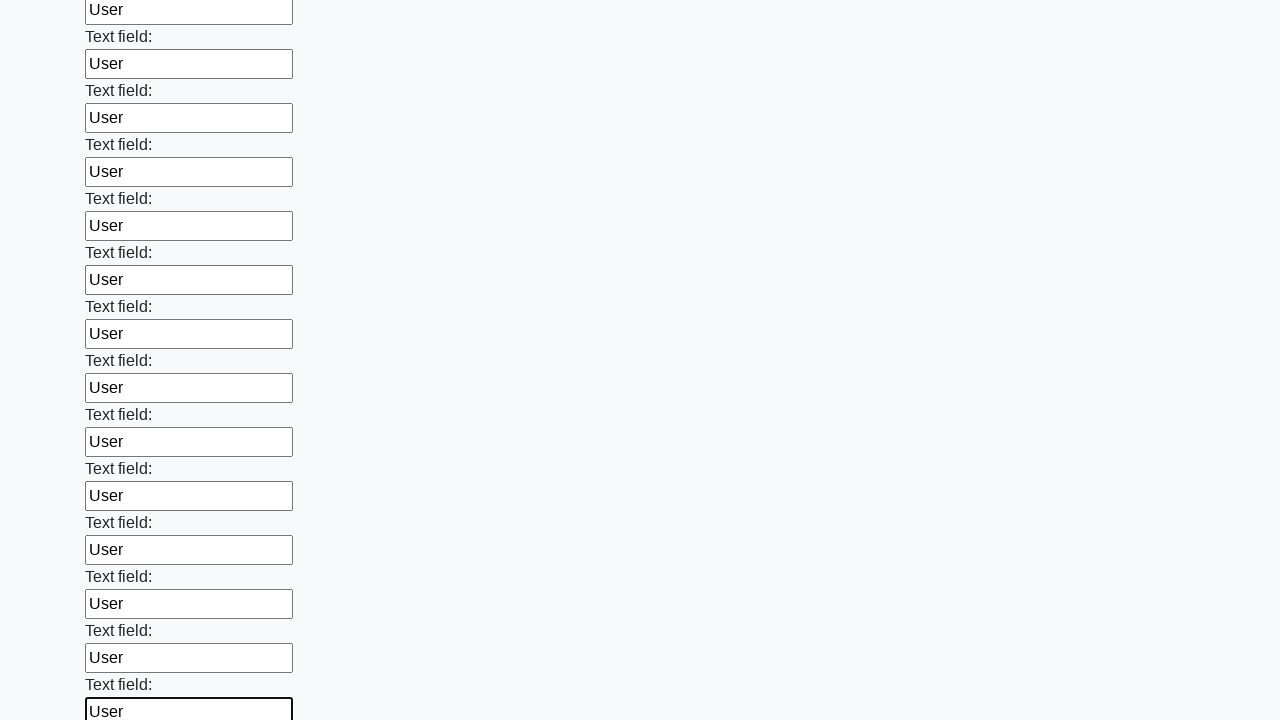

Filled an input field with 'User' on input >> nth=40
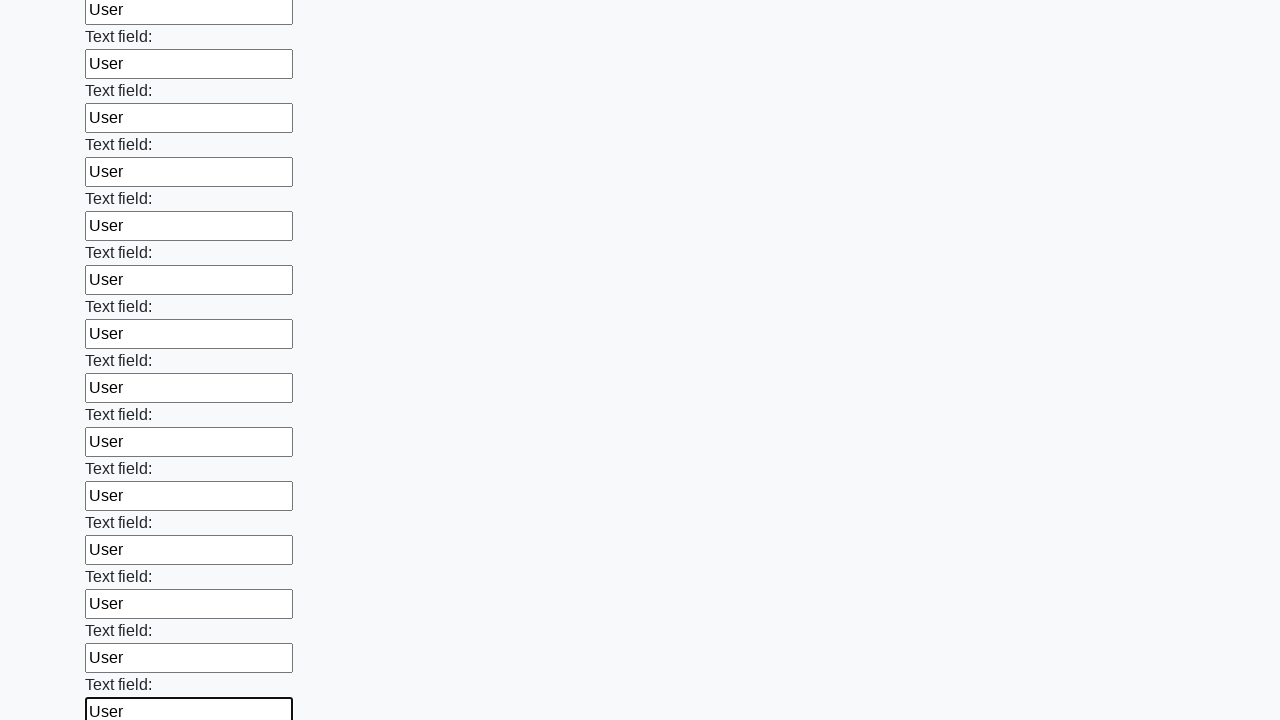

Filled an input field with 'User' on input >> nth=41
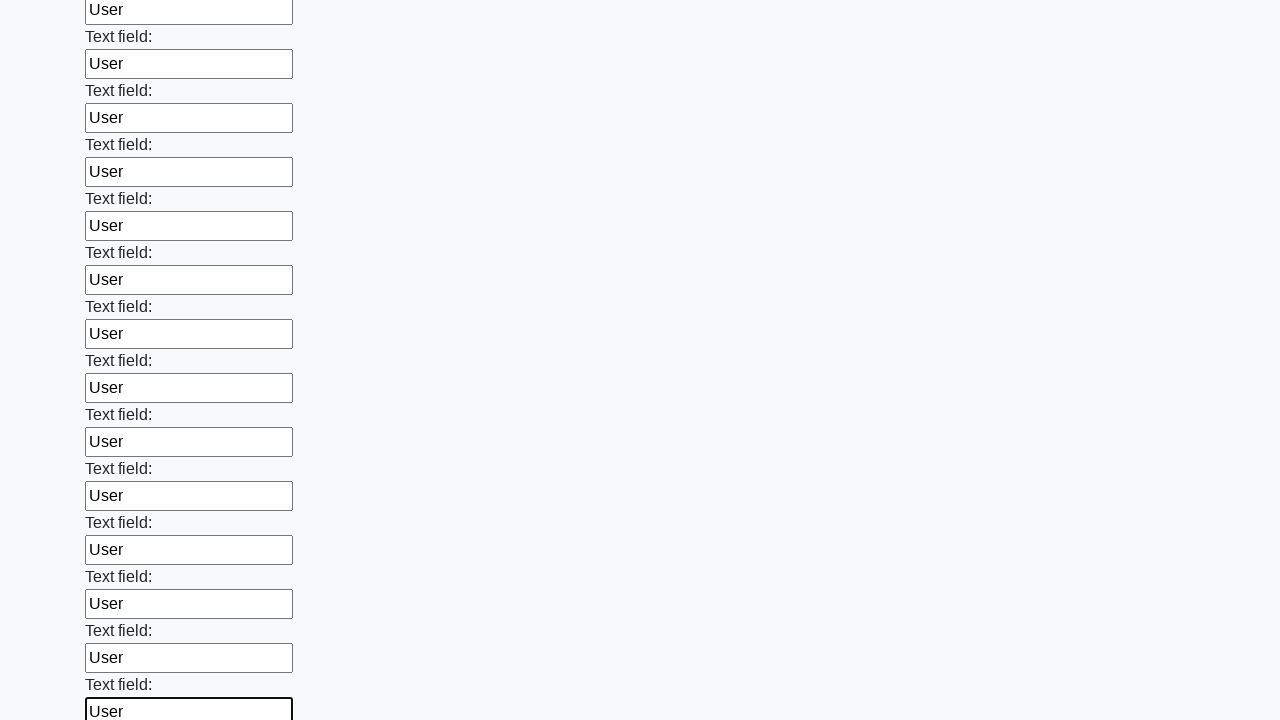

Filled an input field with 'User' on input >> nth=42
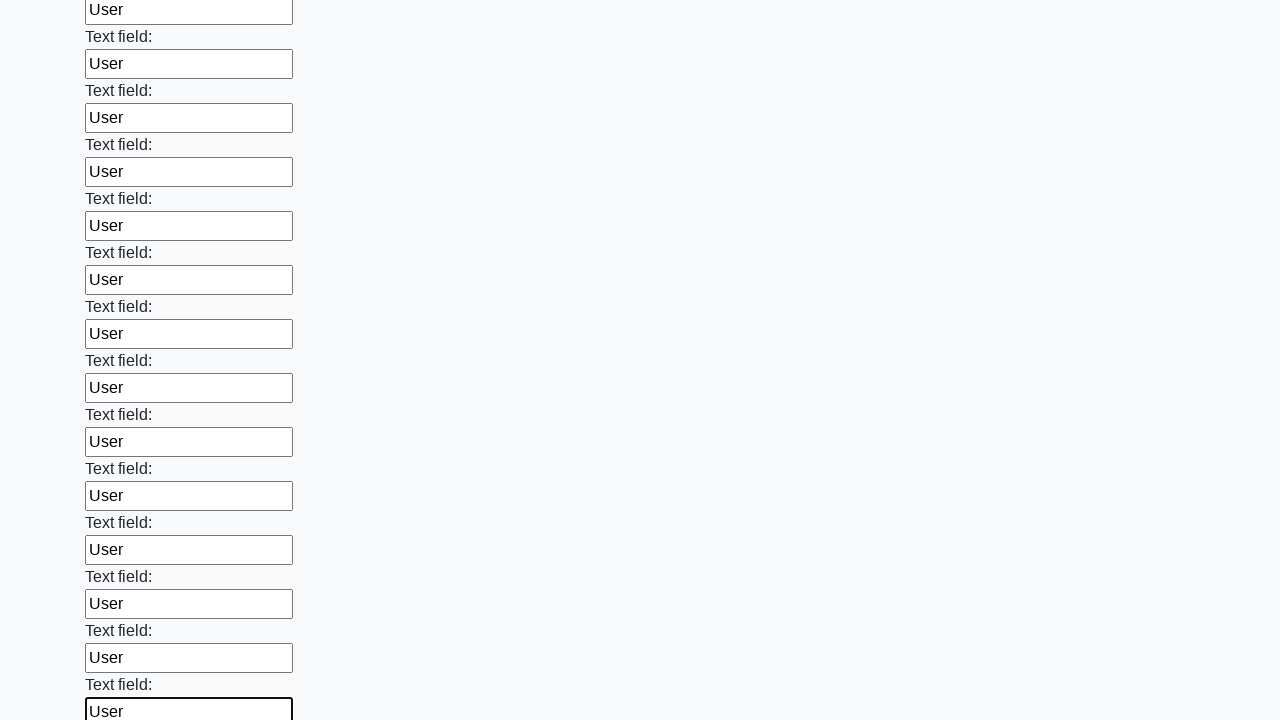

Filled an input field with 'User' on input >> nth=43
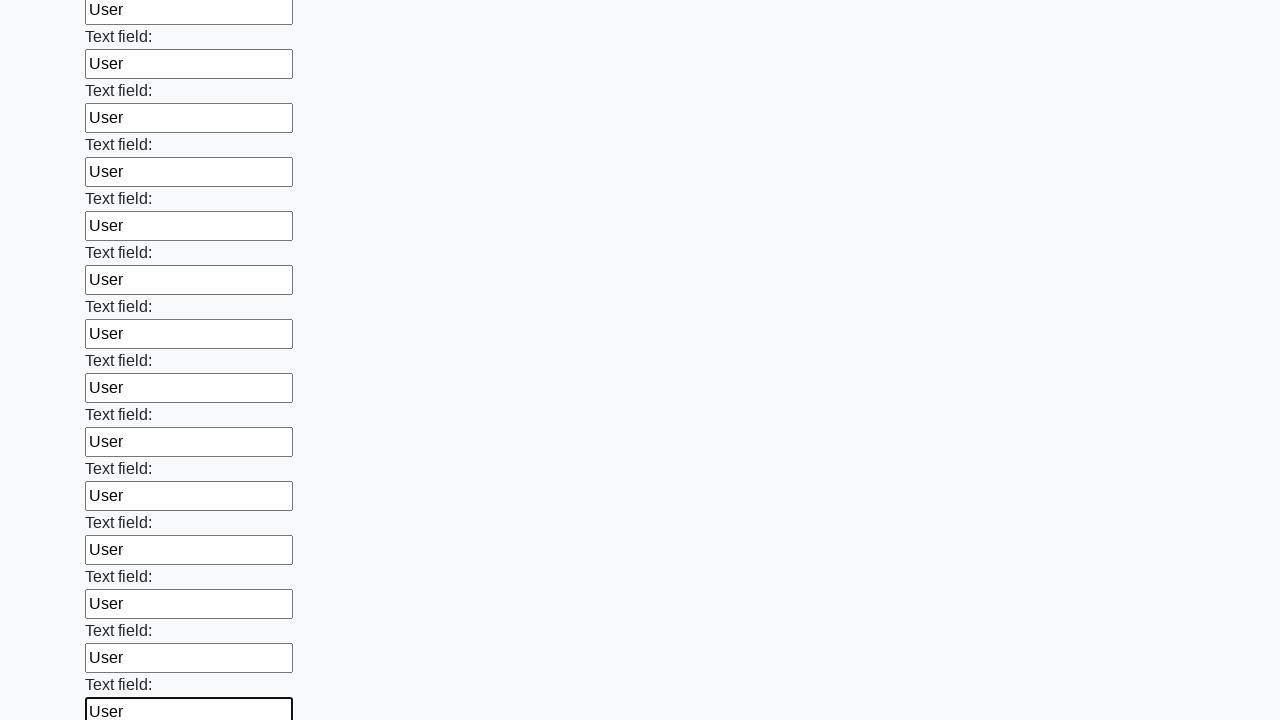

Filled an input field with 'User' on input >> nth=44
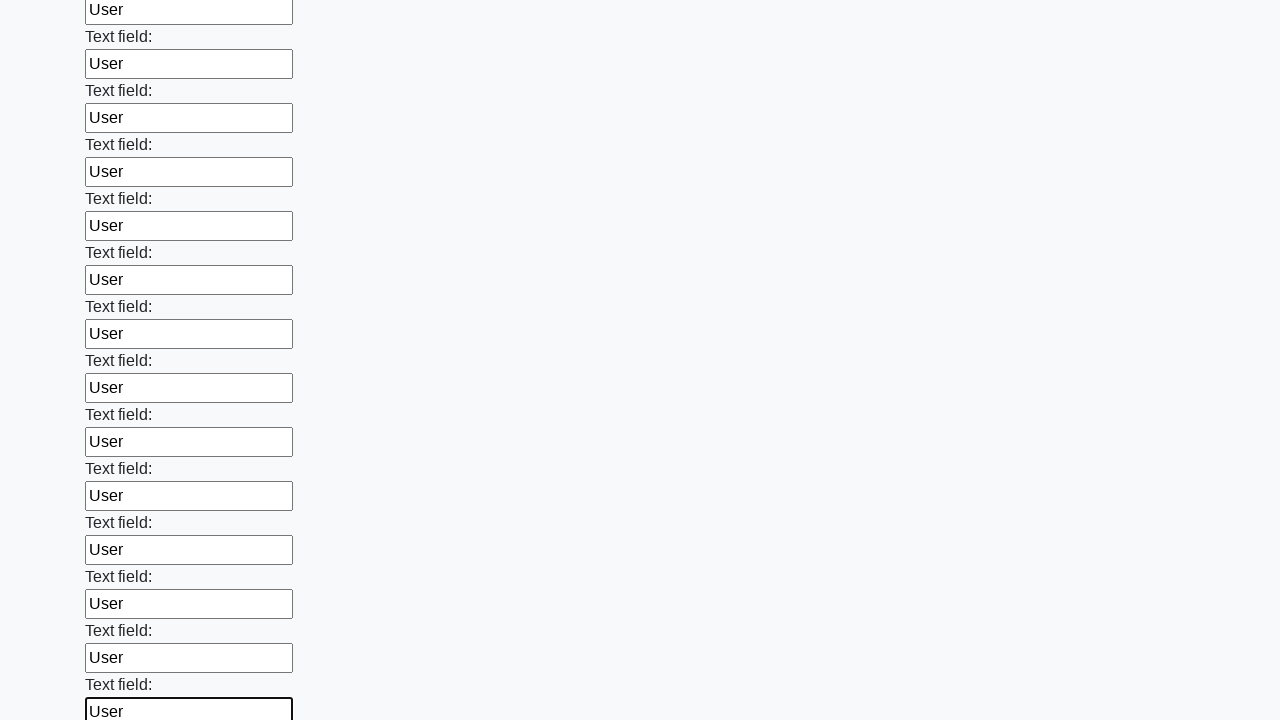

Filled an input field with 'User' on input >> nth=45
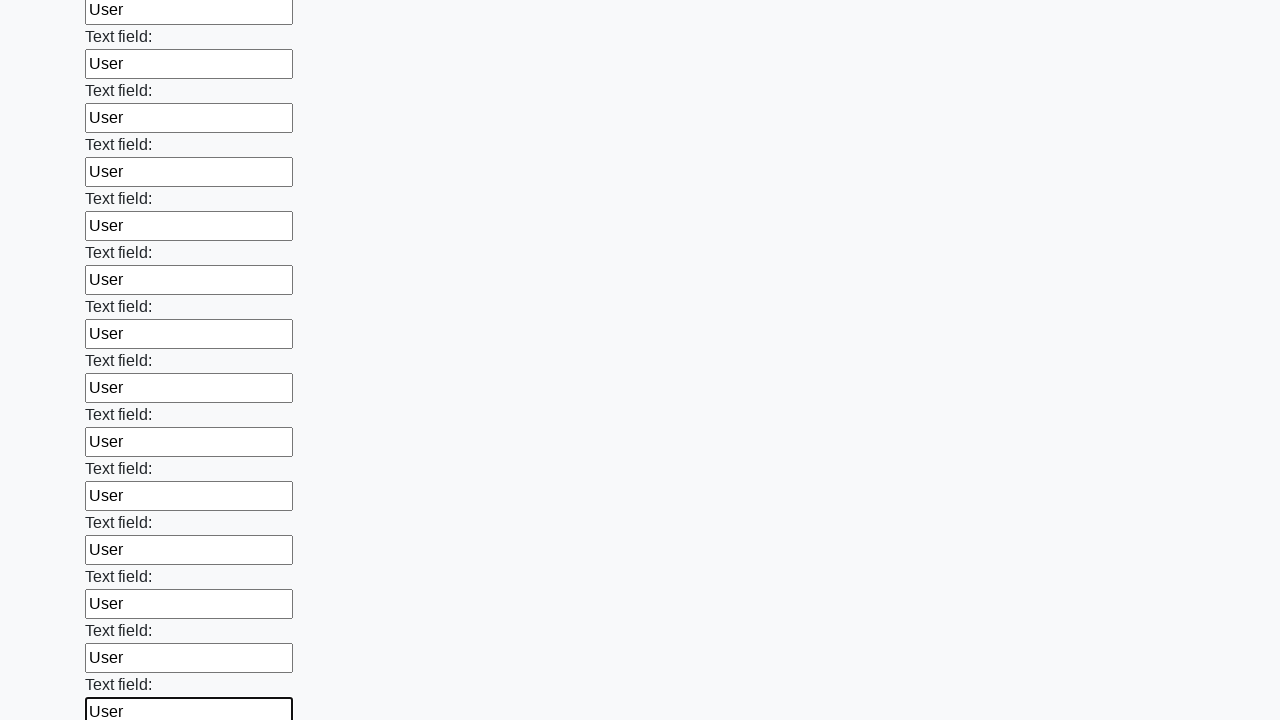

Filled an input field with 'User' on input >> nth=46
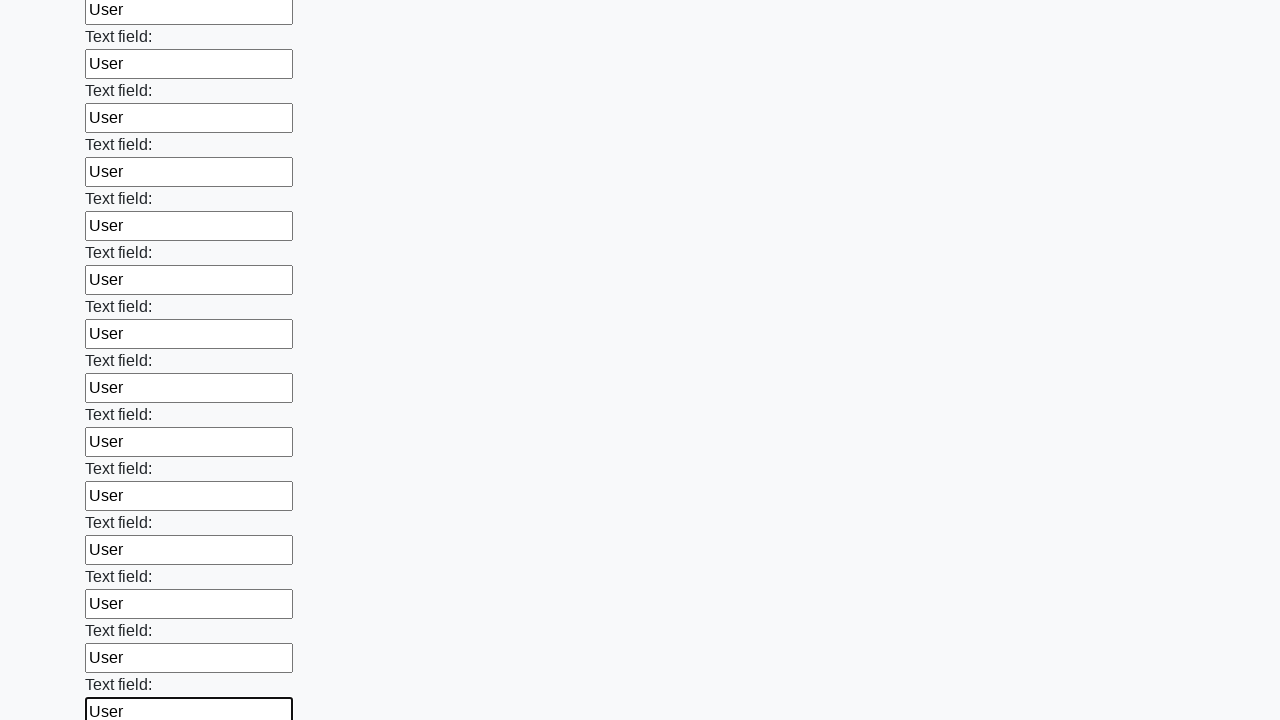

Filled an input field with 'User' on input >> nth=47
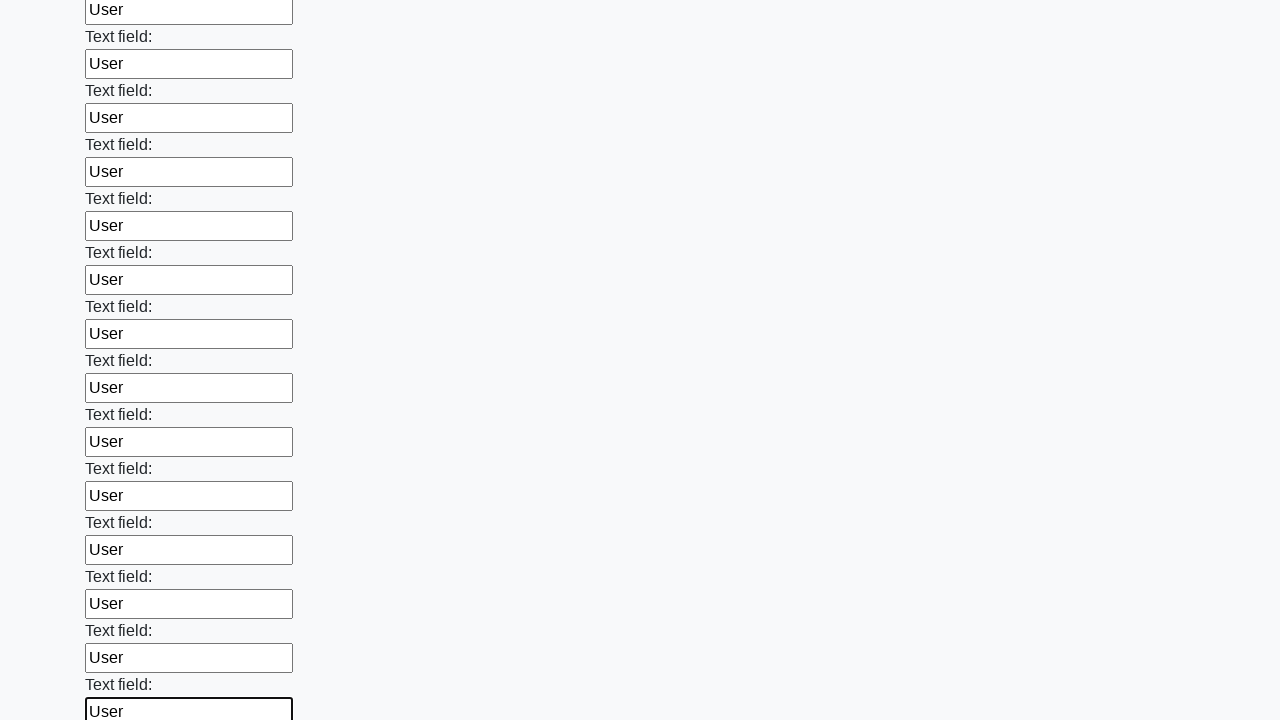

Filled an input field with 'User' on input >> nth=48
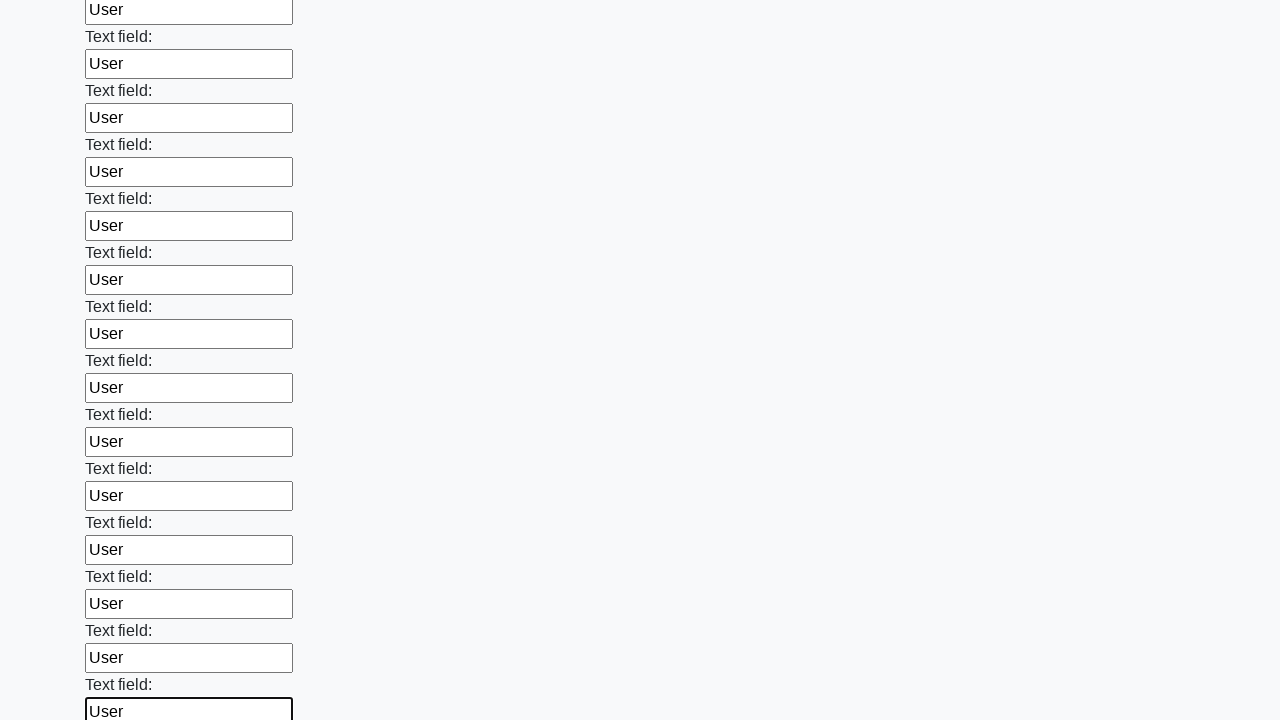

Filled an input field with 'User' on input >> nth=49
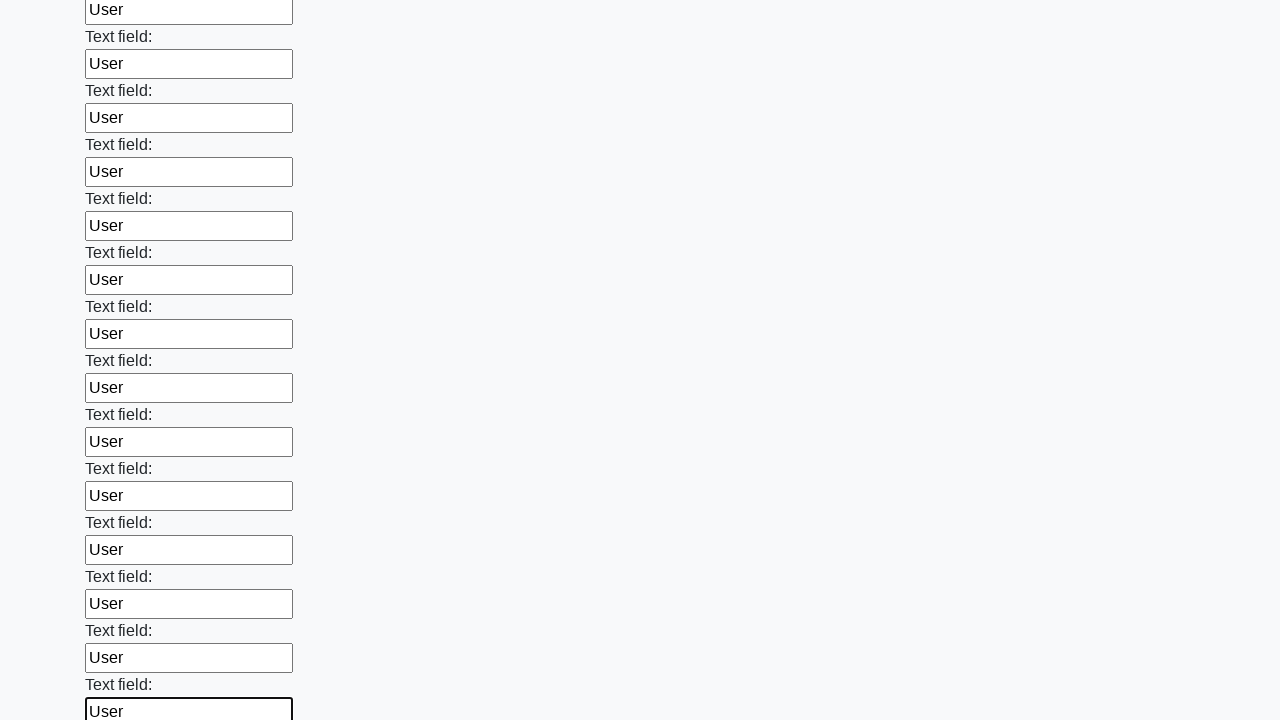

Filled an input field with 'User' on input >> nth=50
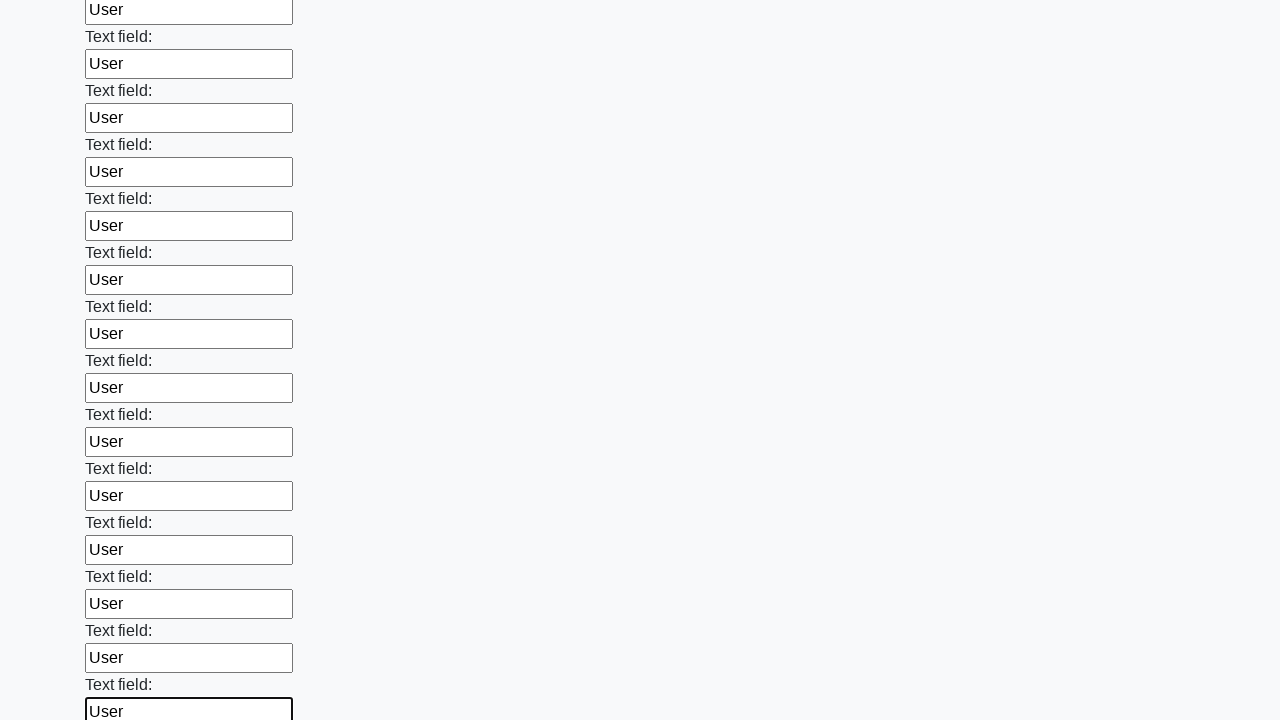

Filled an input field with 'User' on input >> nth=51
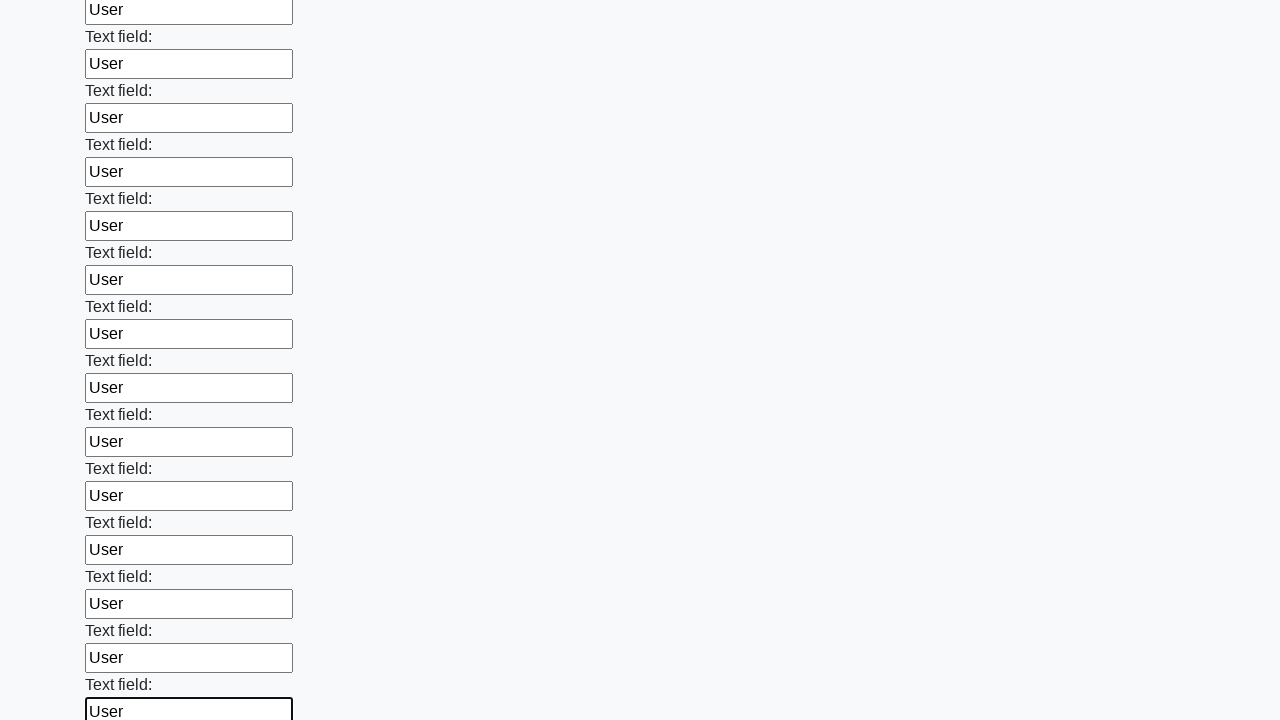

Filled an input field with 'User' on input >> nth=52
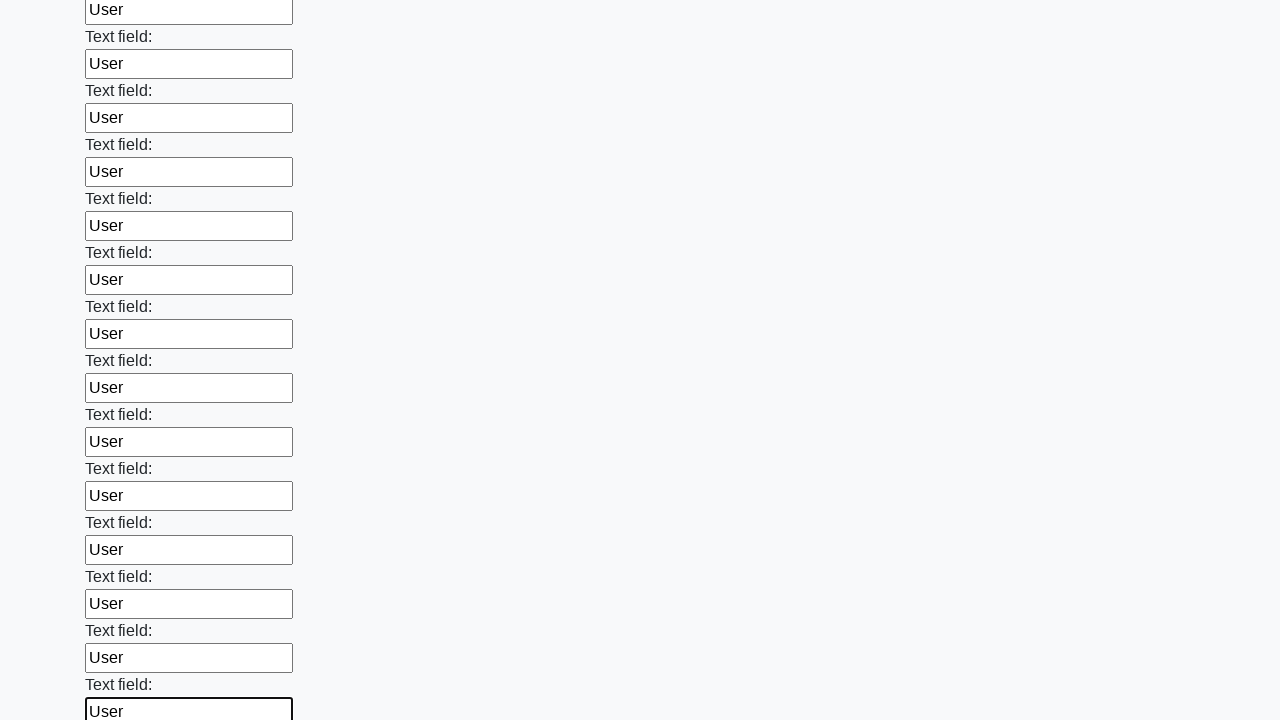

Filled an input field with 'User' on input >> nth=53
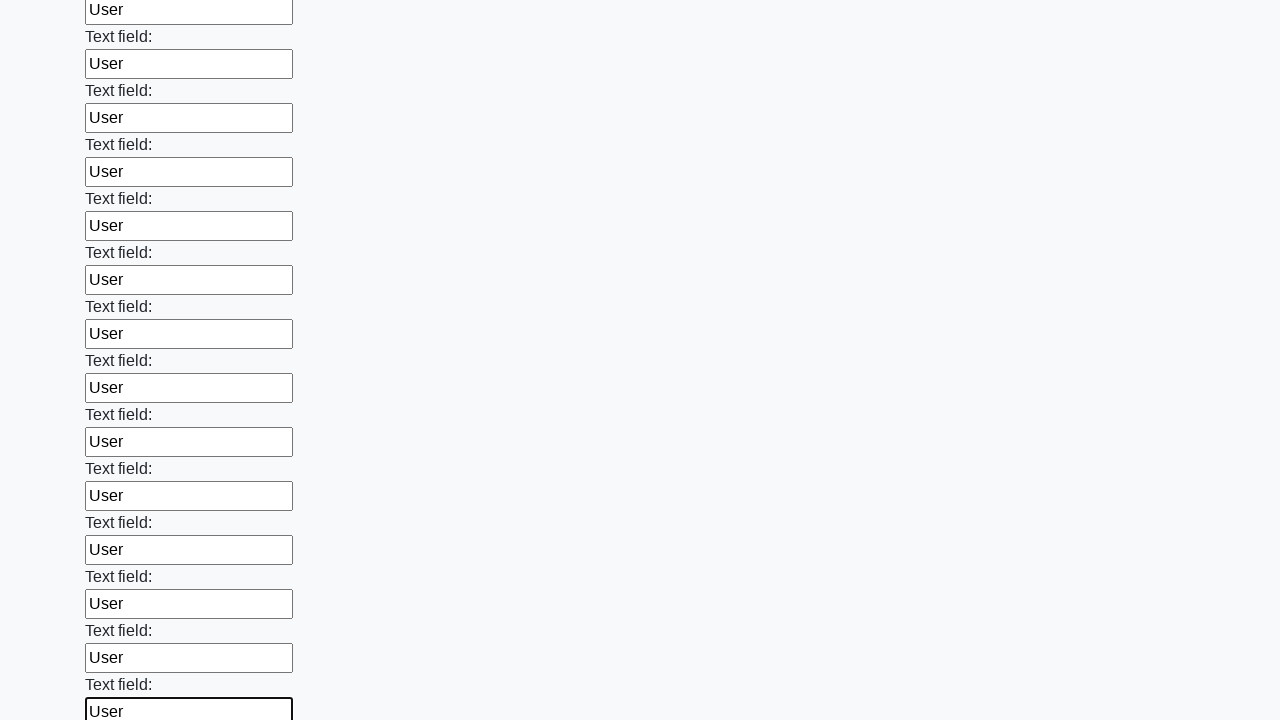

Filled an input field with 'User' on input >> nth=54
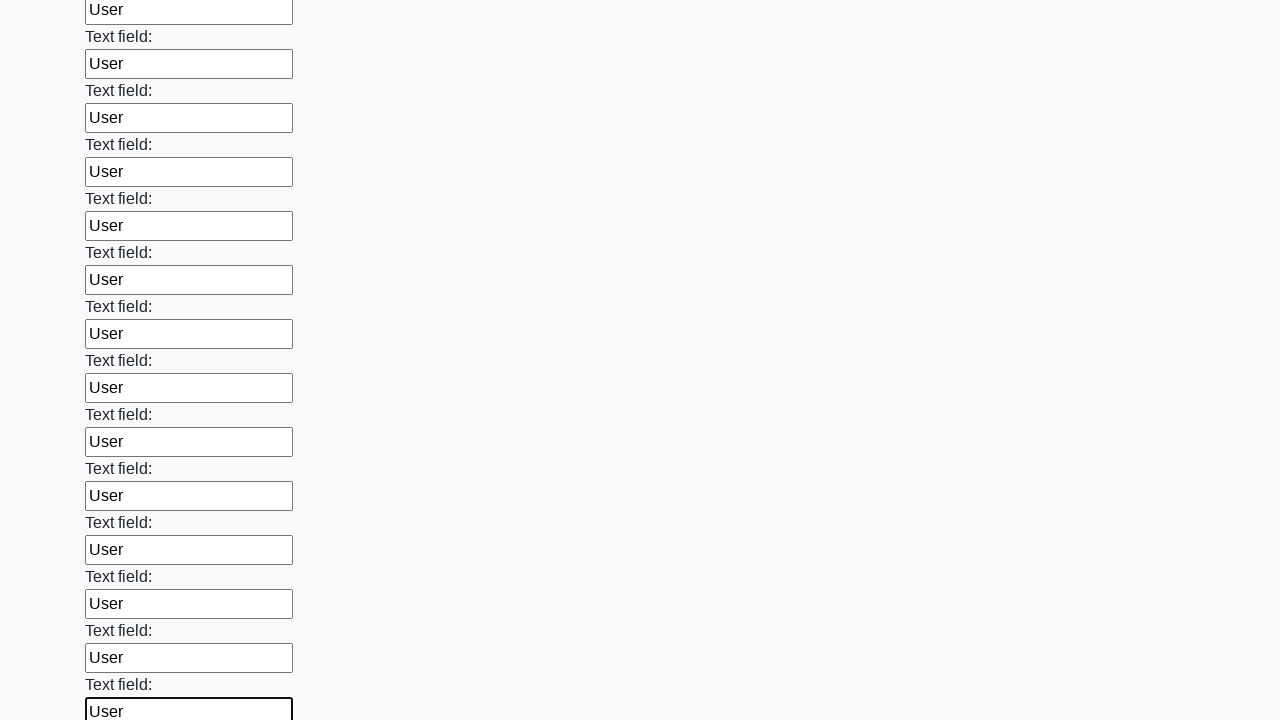

Filled an input field with 'User' on input >> nth=55
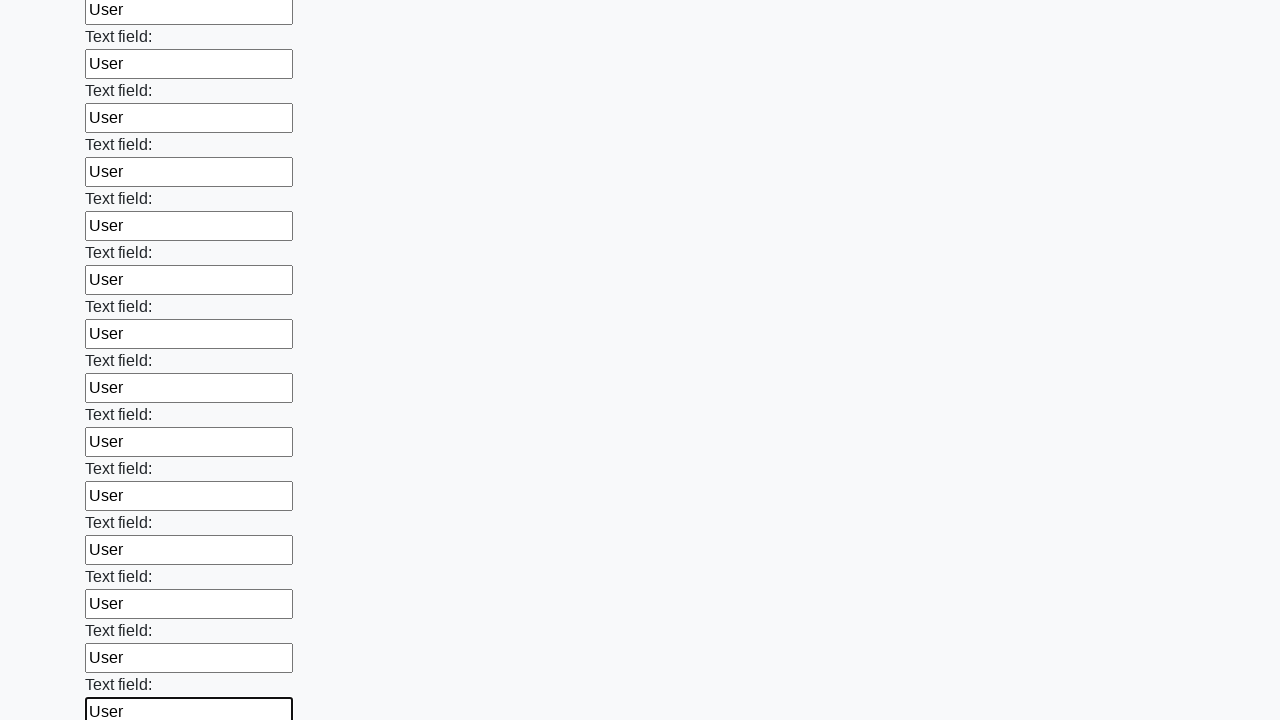

Filled an input field with 'User' on input >> nth=56
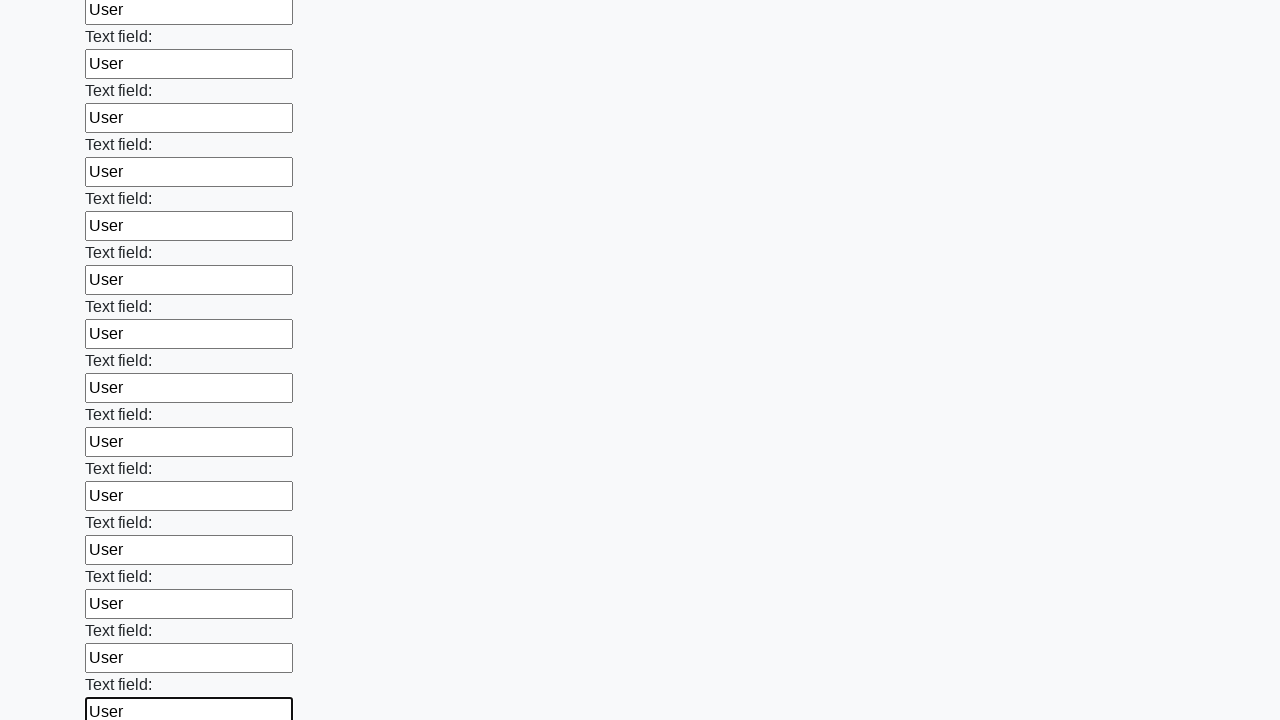

Filled an input field with 'User' on input >> nth=57
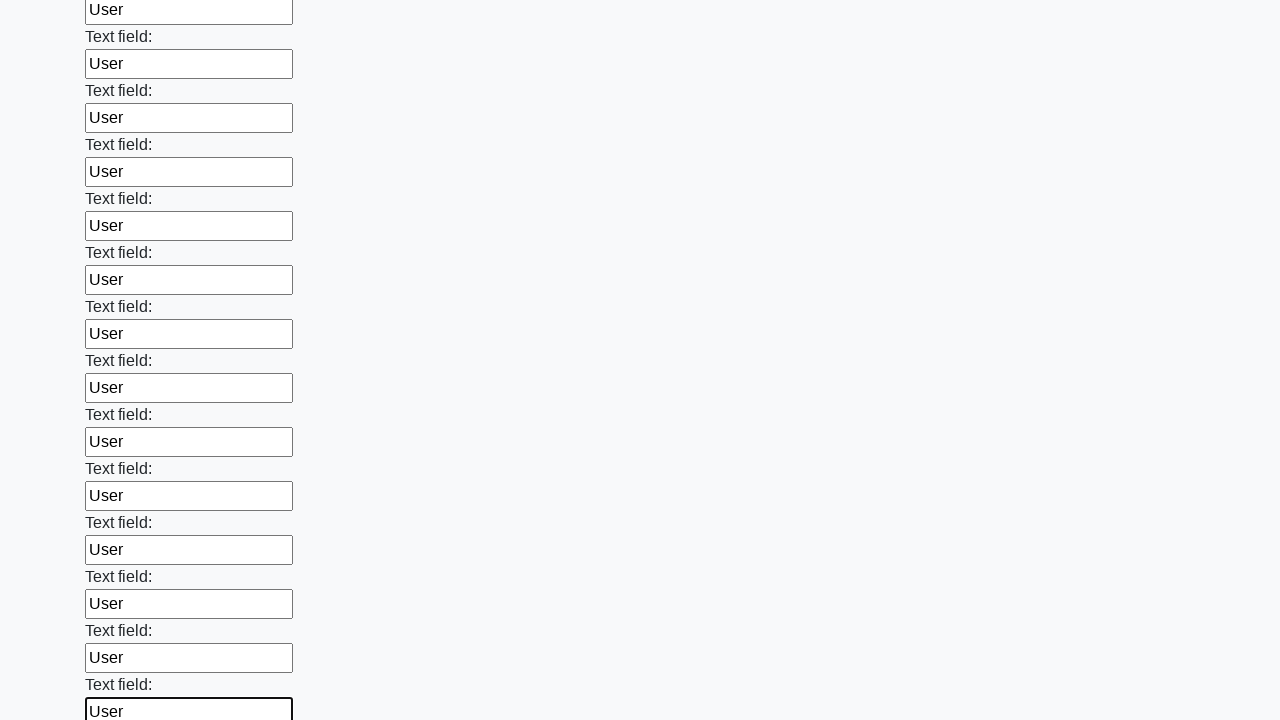

Filled an input field with 'User' on input >> nth=58
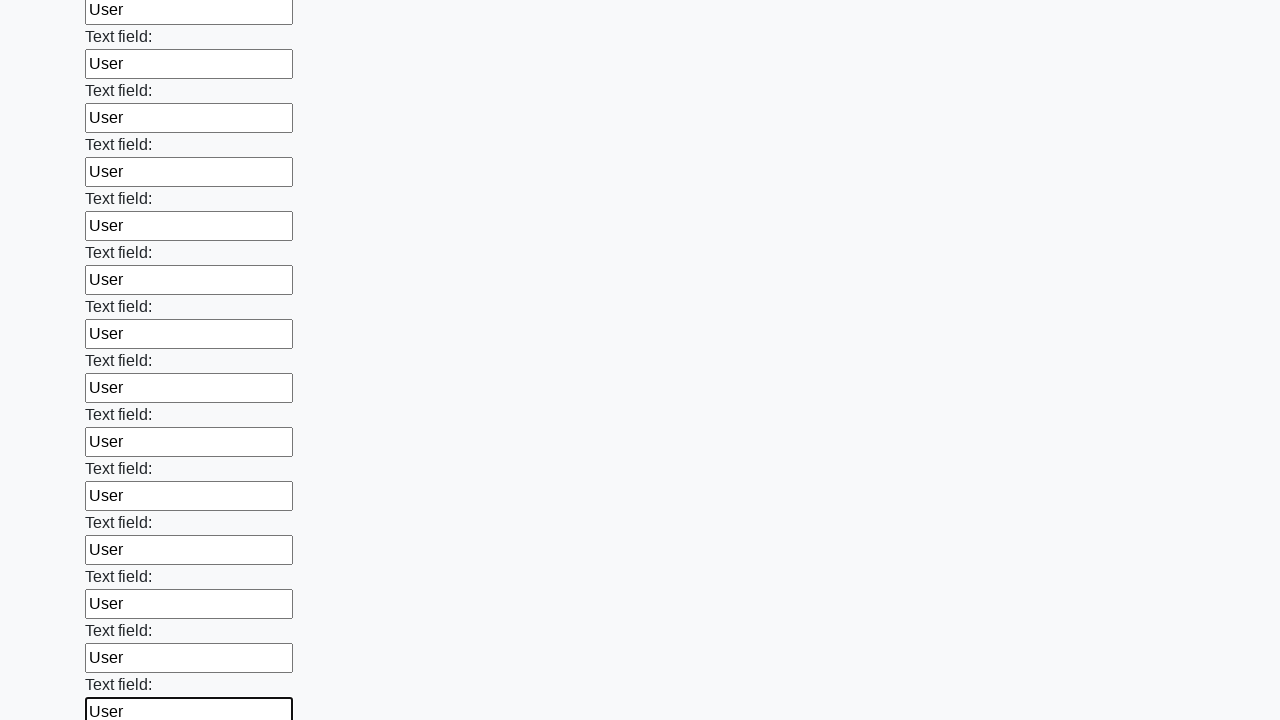

Filled an input field with 'User' on input >> nth=59
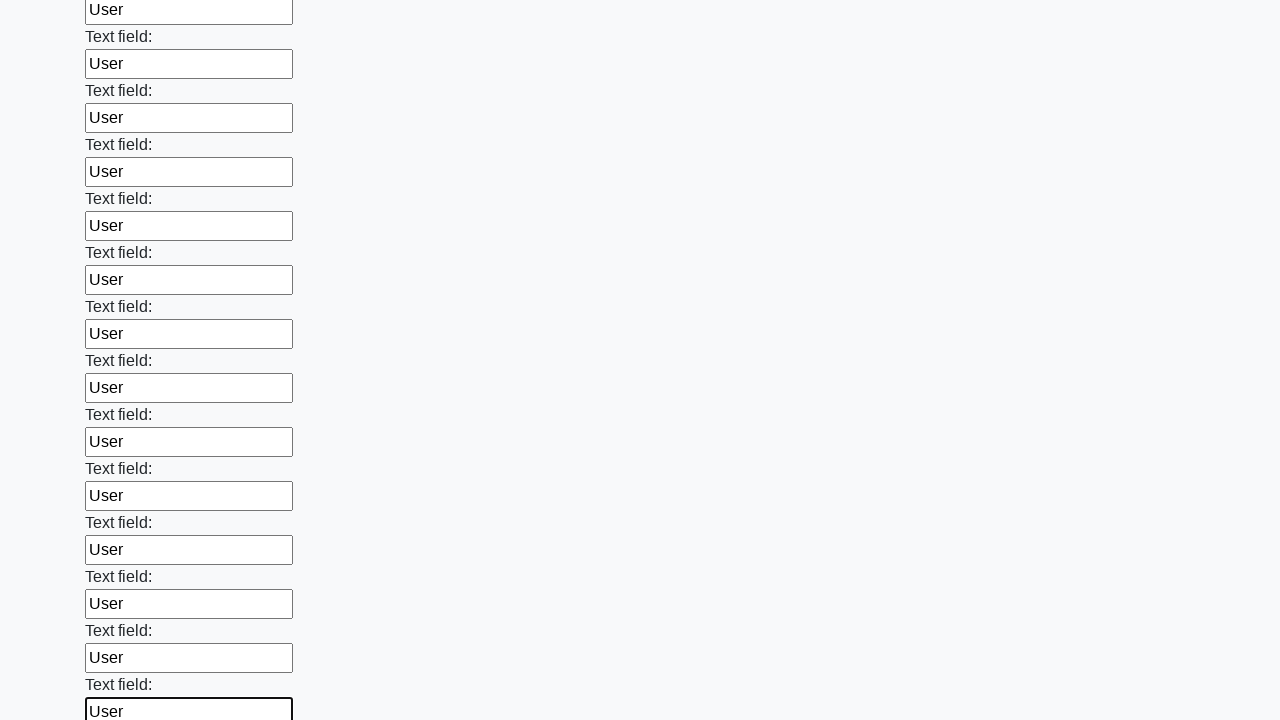

Filled an input field with 'User' on input >> nth=60
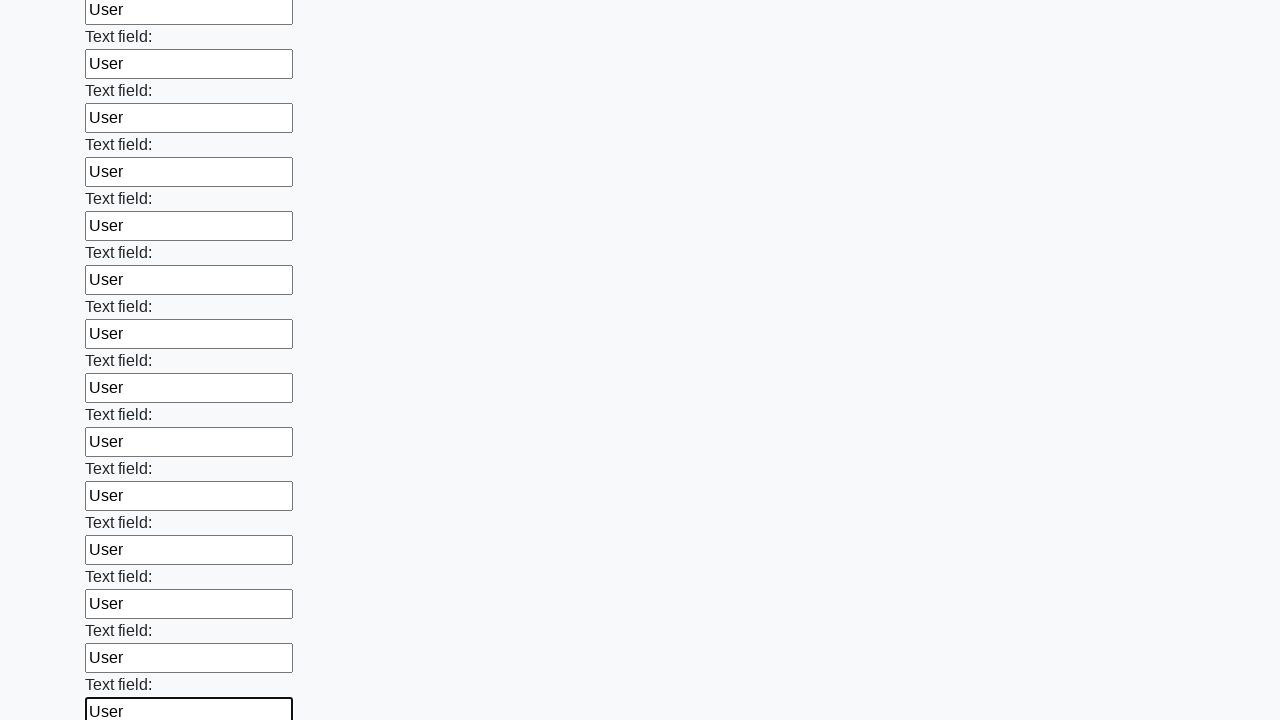

Filled an input field with 'User' on input >> nth=61
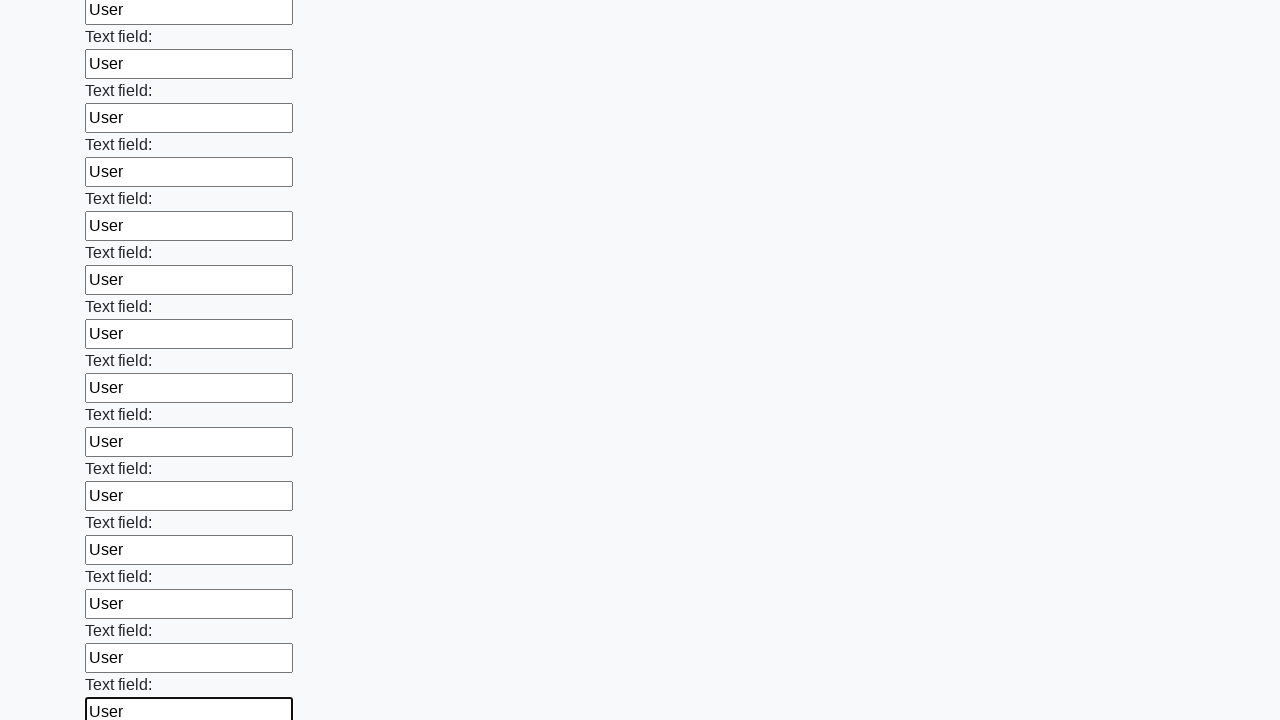

Filled an input field with 'User' on input >> nth=62
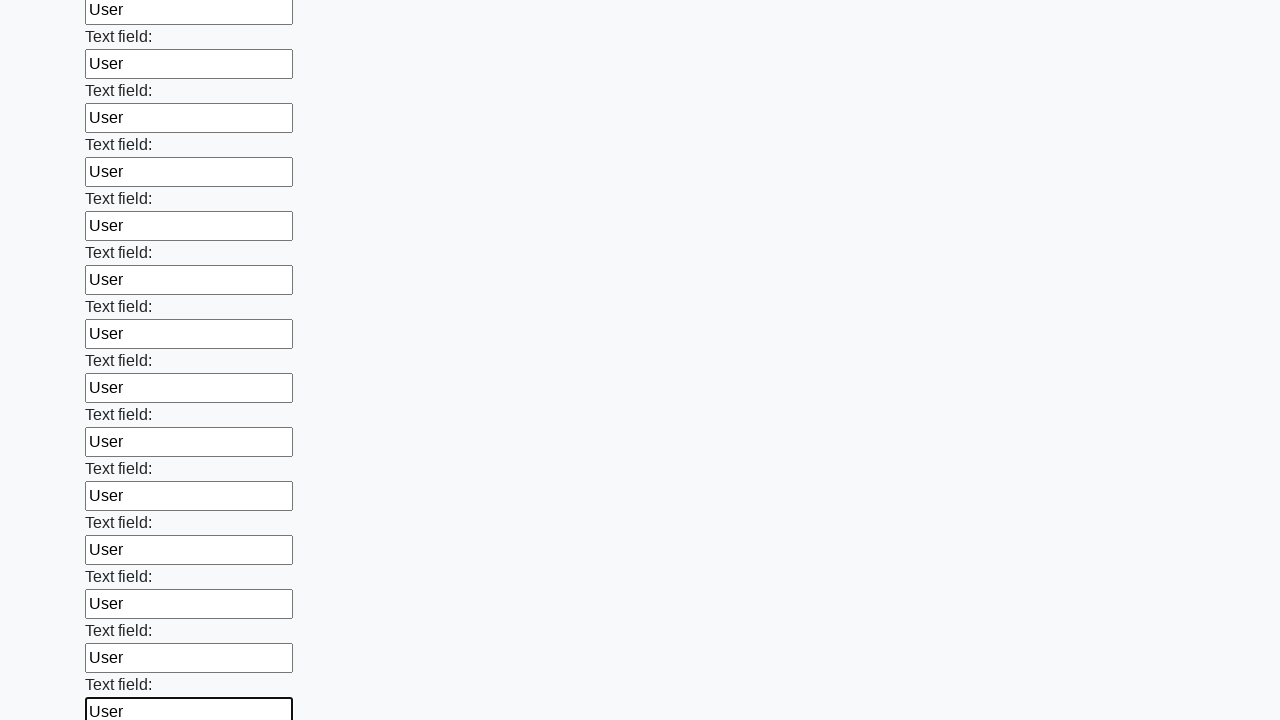

Filled an input field with 'User' on input >> nth=63
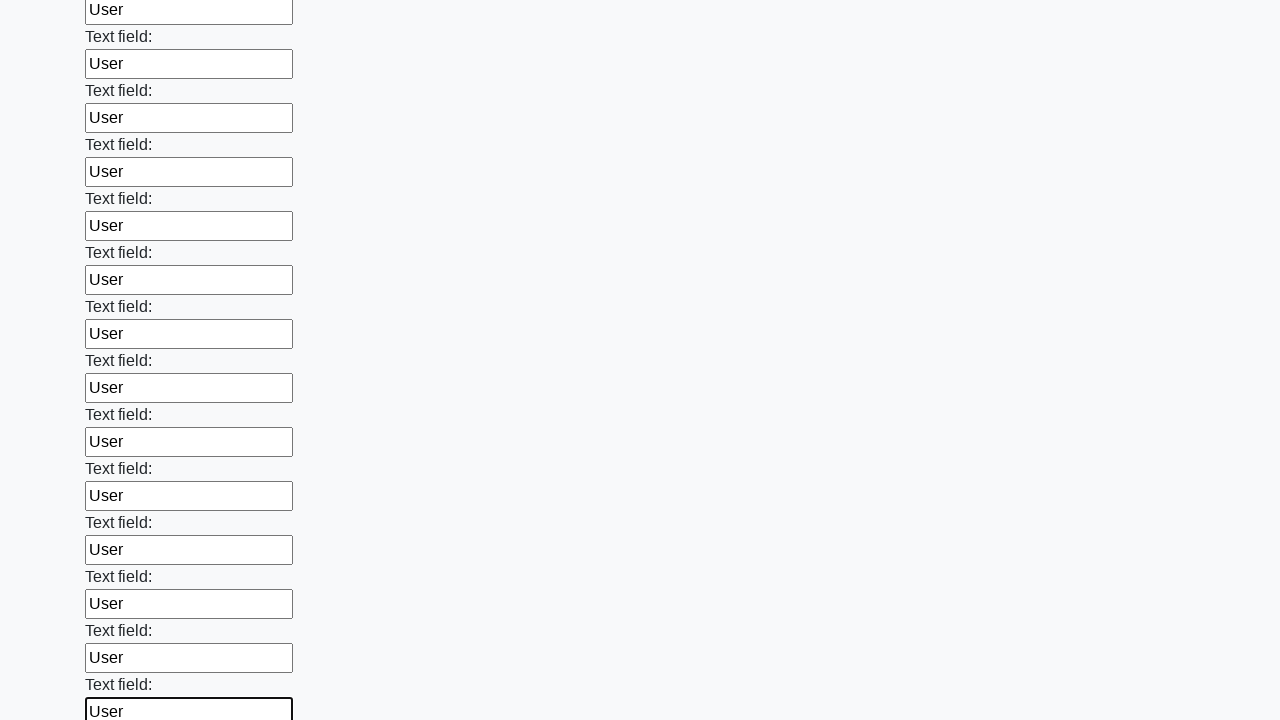

Filled an input field with 'User' on input >> nth=64
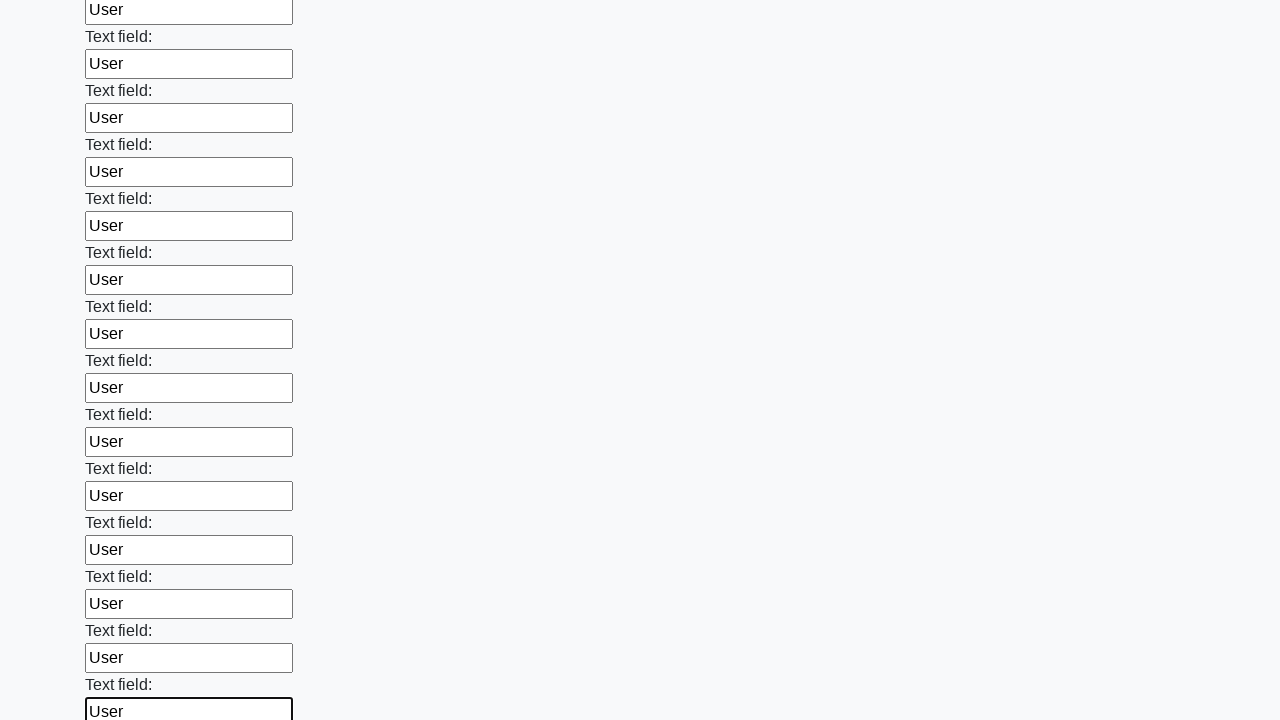

Filled an input field with 'User' on input >> nth=65
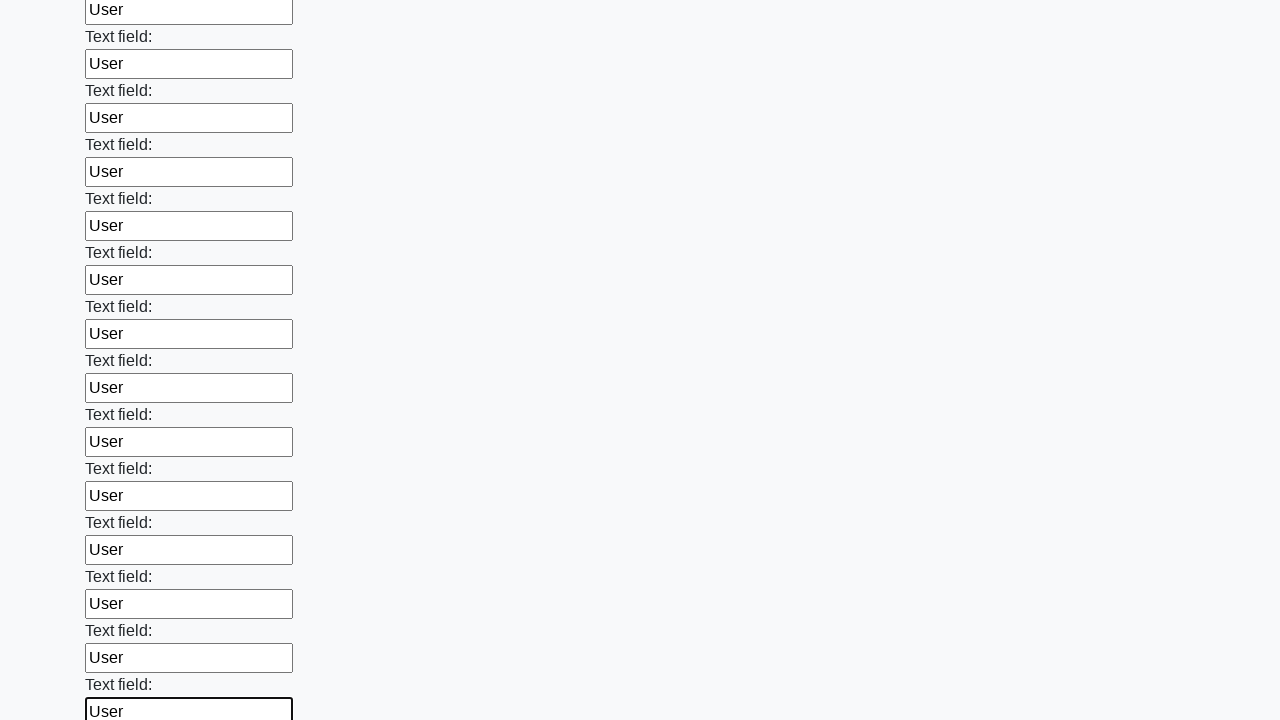

Filled an input field with 'User' on input >> nth=66
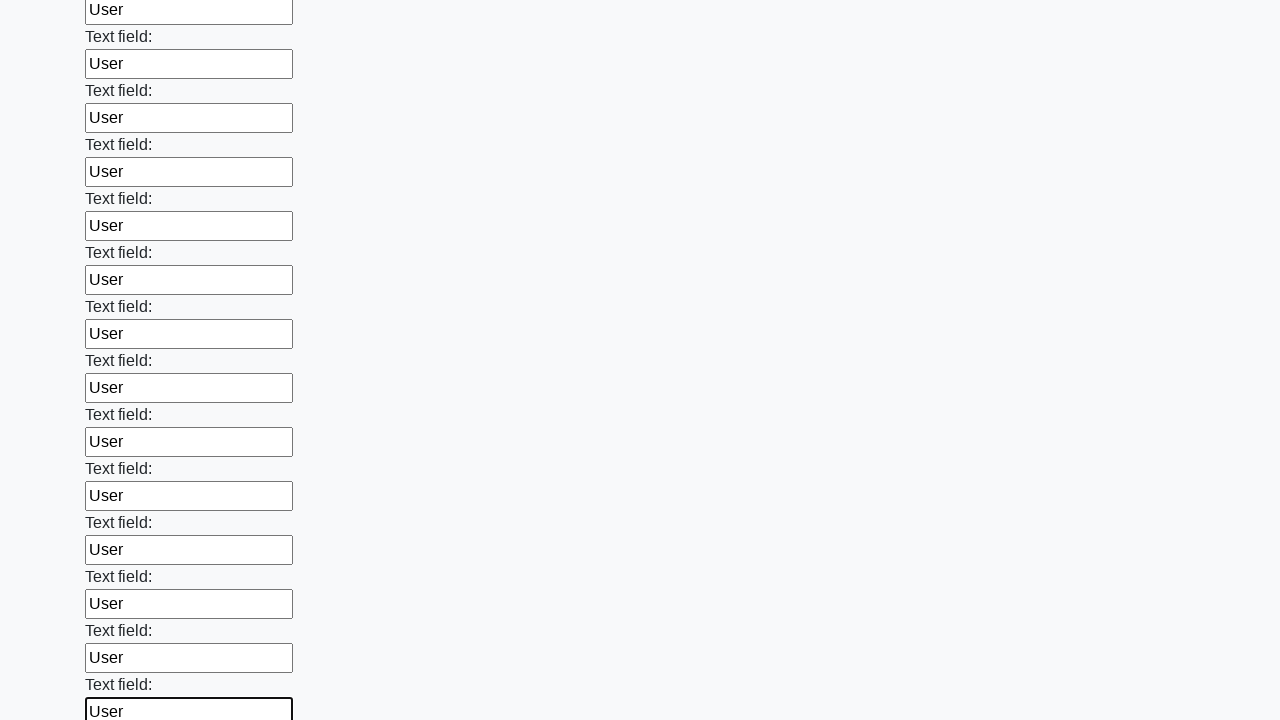

Filled an input field with 'User' on input >> nth=67
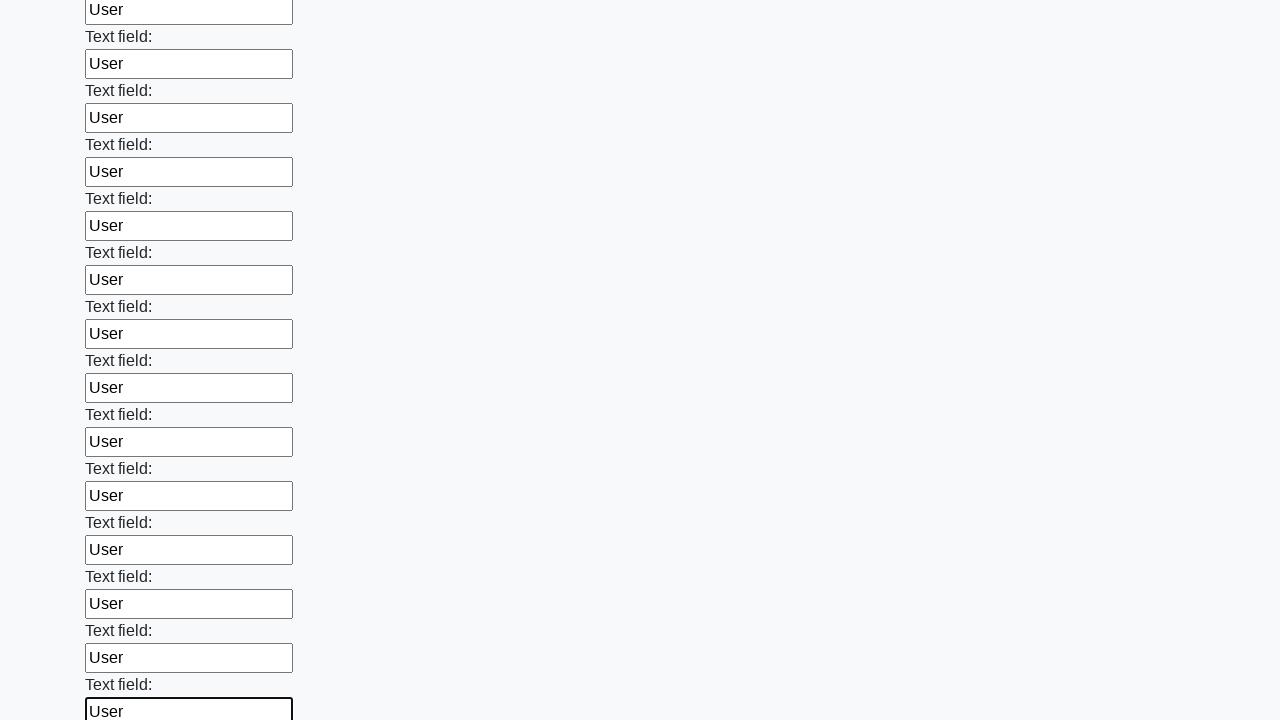

Filled an input field with 'User' on input >> nth=68
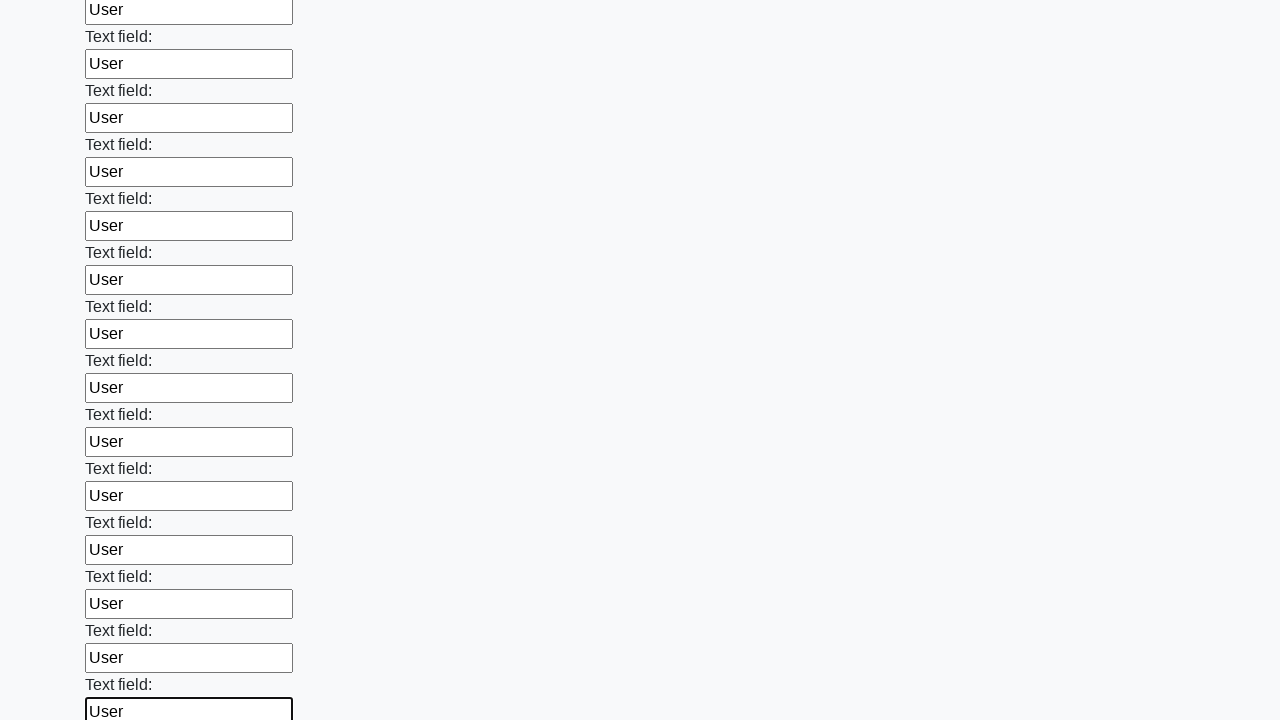

Filled an input field with 'User' on input >> nth=69
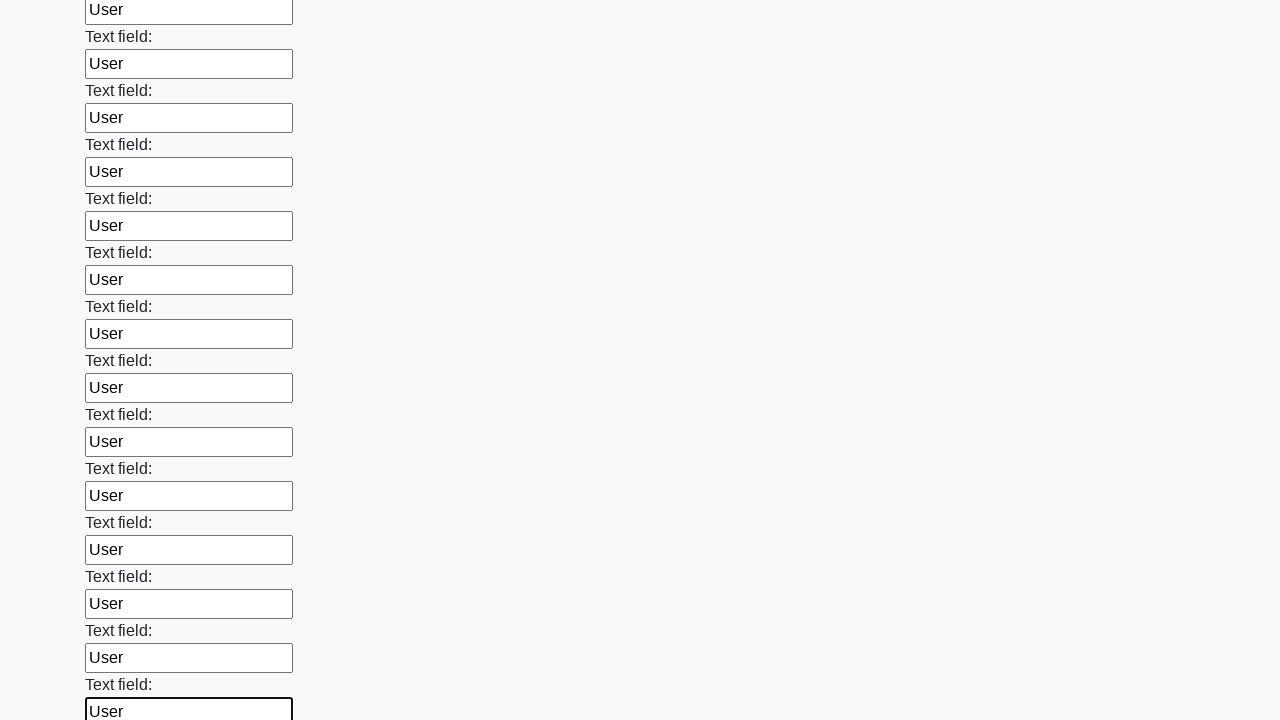

Filled an input field with 'User' on input >> nth=70
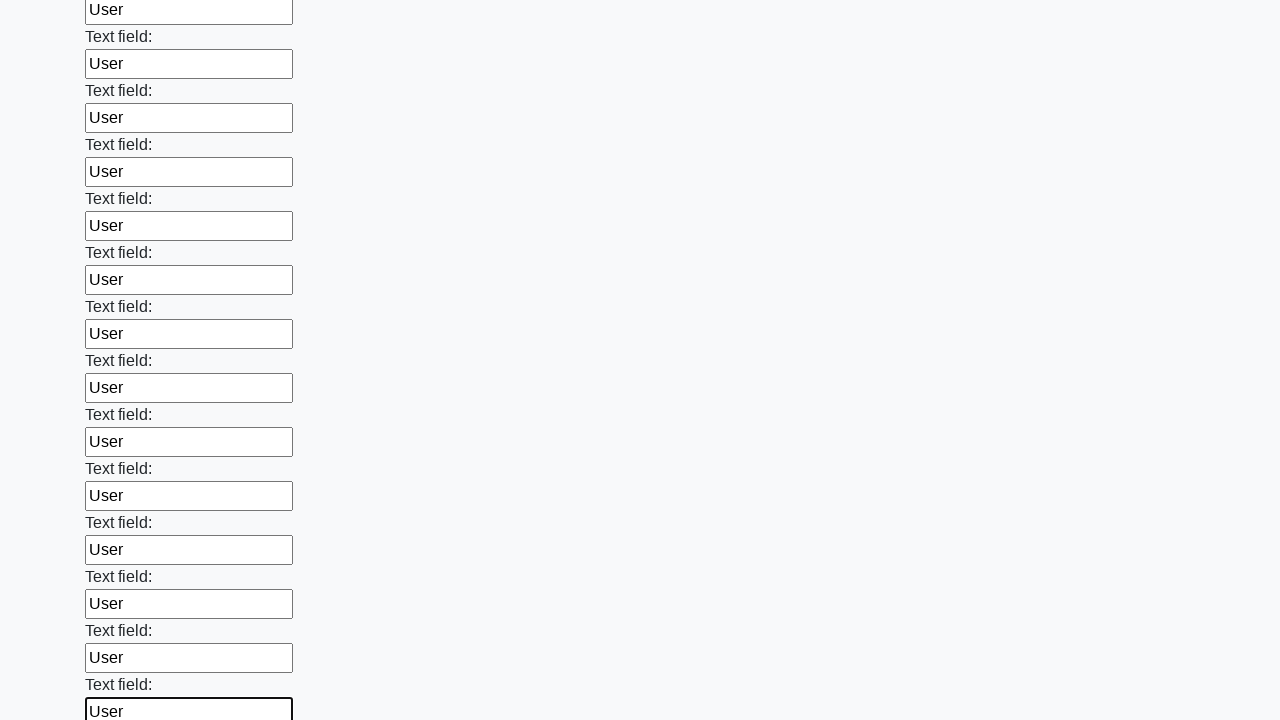

Filled an input field with 'User' on input >> nth=71
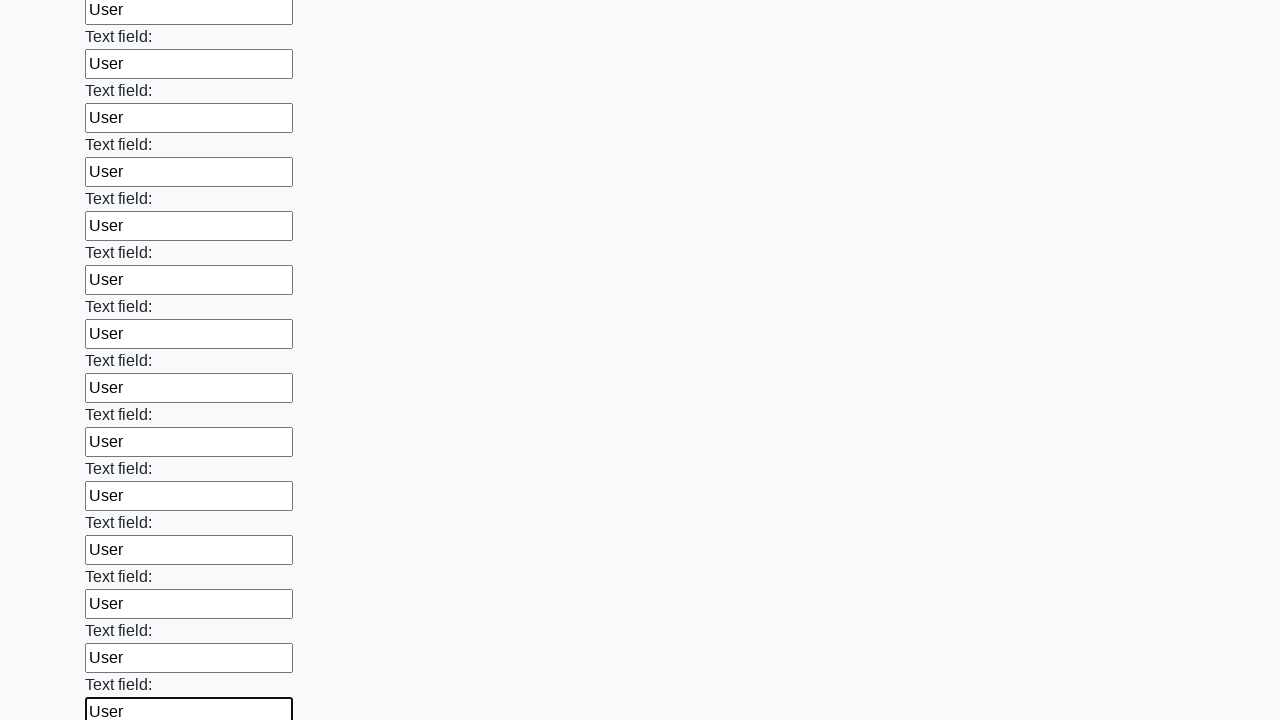

Filled an input field with 'User' on input >> nth=72
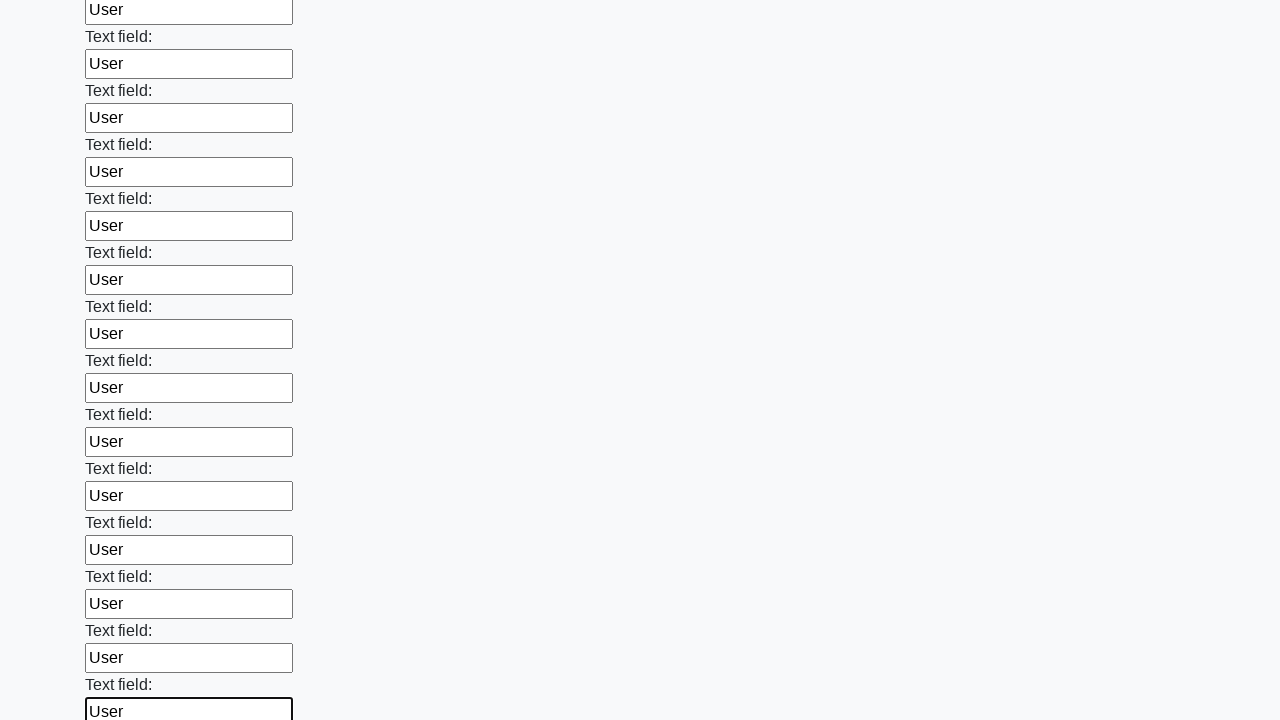

Filled an input field with 'User' on input >> nth=73
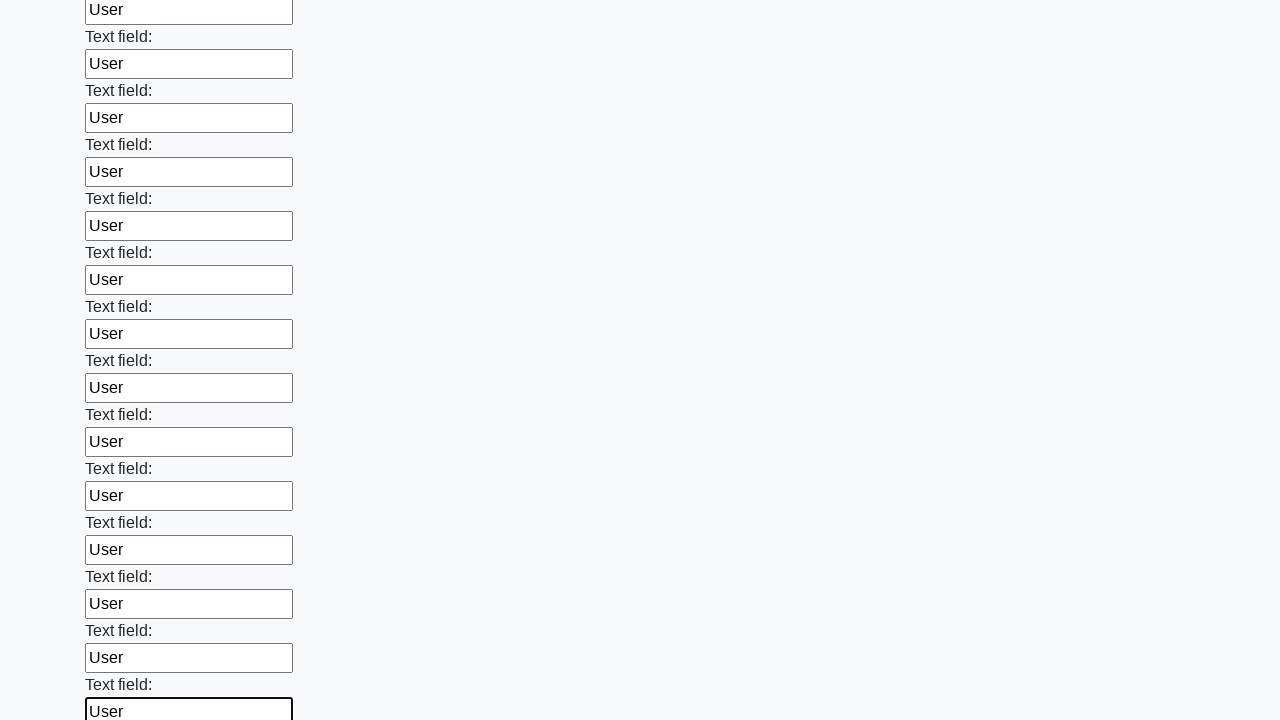

Filled an input field with 'User' on input >> nth=74
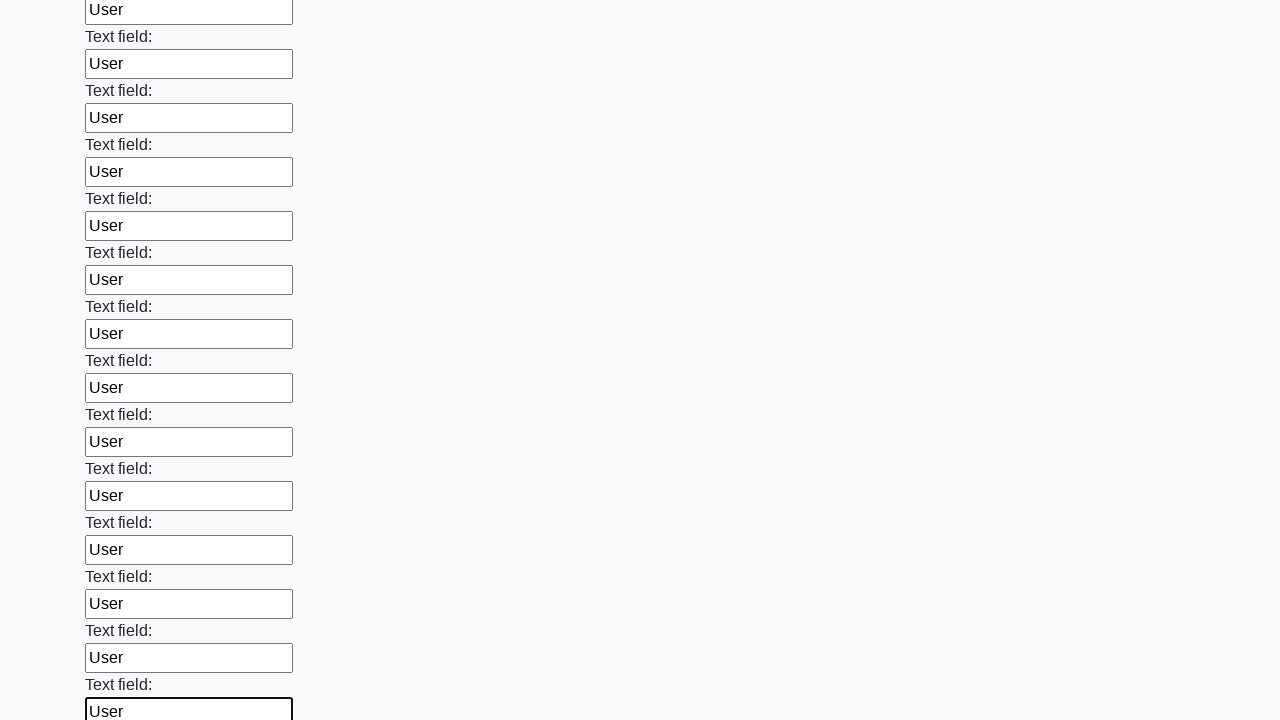

Filled an input field with 'User' on input >> nth=75
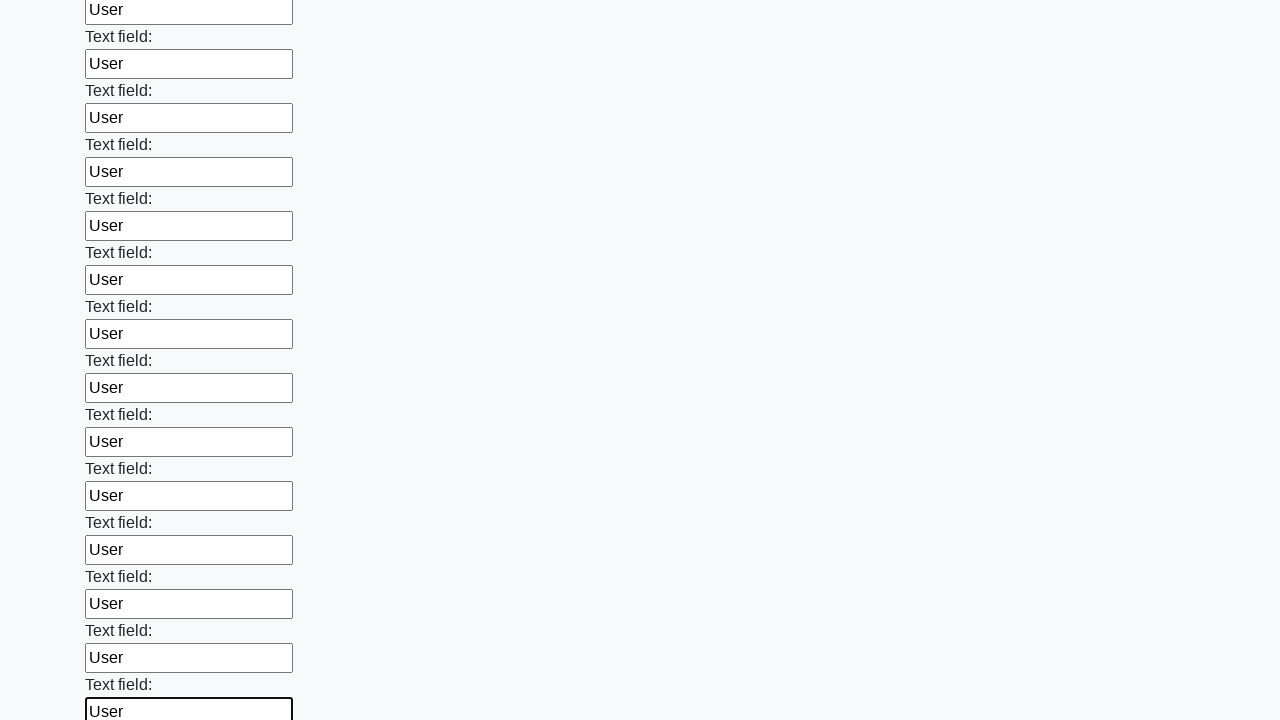

Filled an input field with 'User' on input >> nth=76
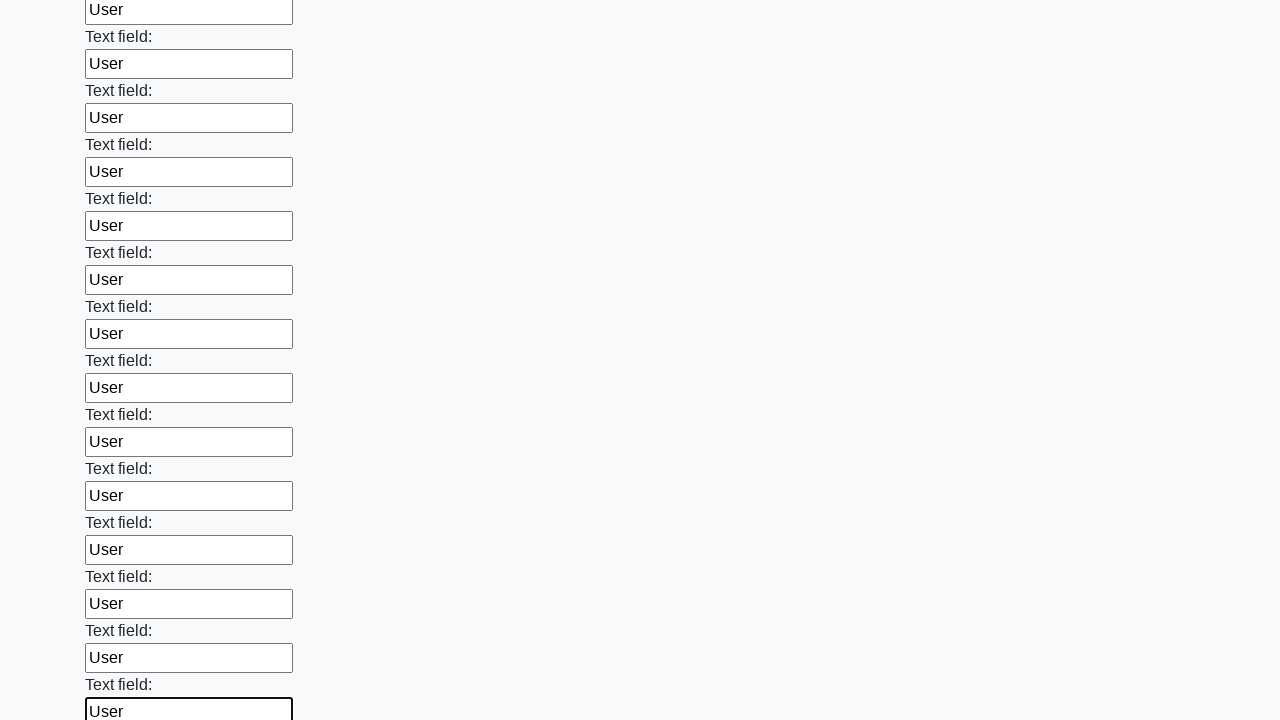

Filled an input field with 'User' on input >> nth=77
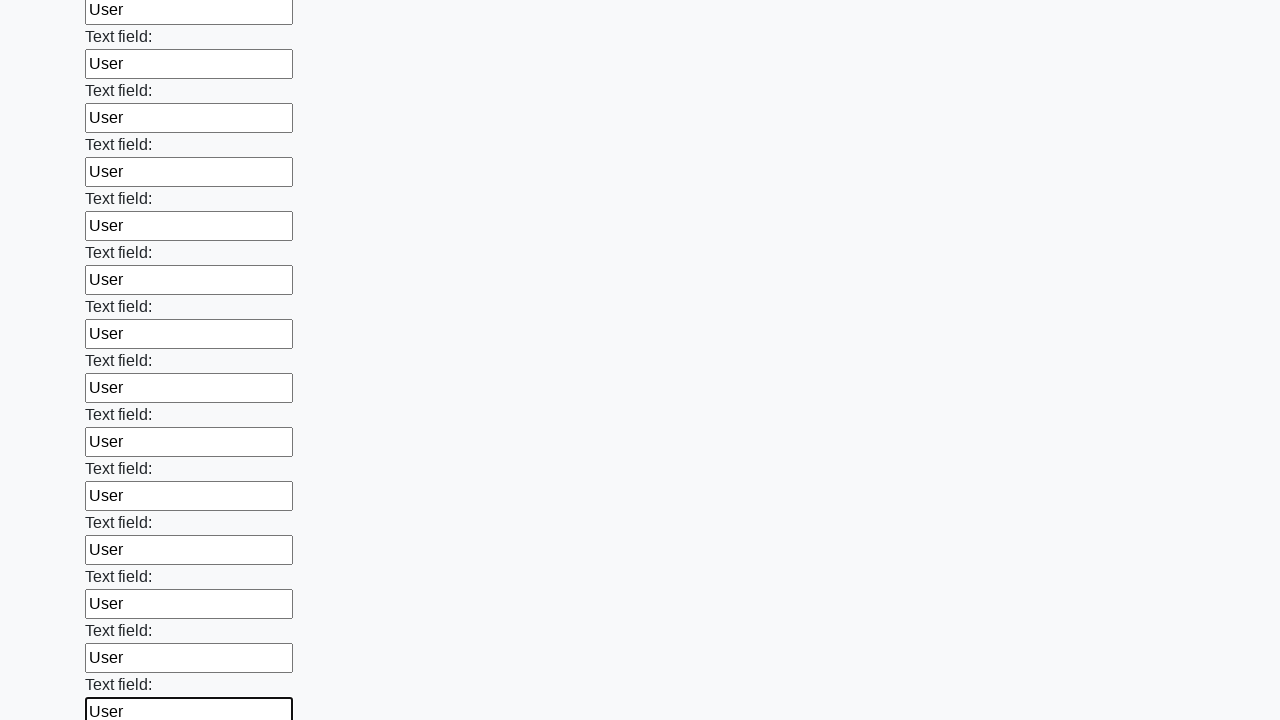

Filled an input field with 'User' on input >> nth=78
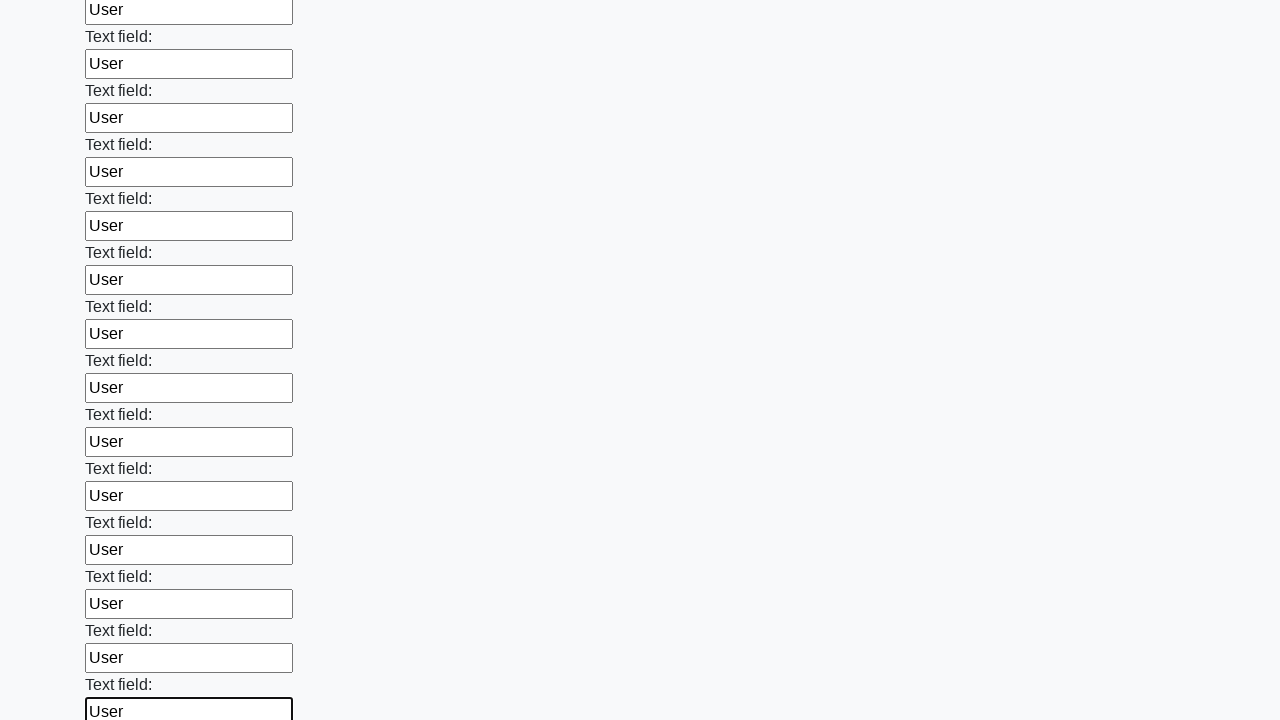

Filled an input field with 'User' on input >> nth=79
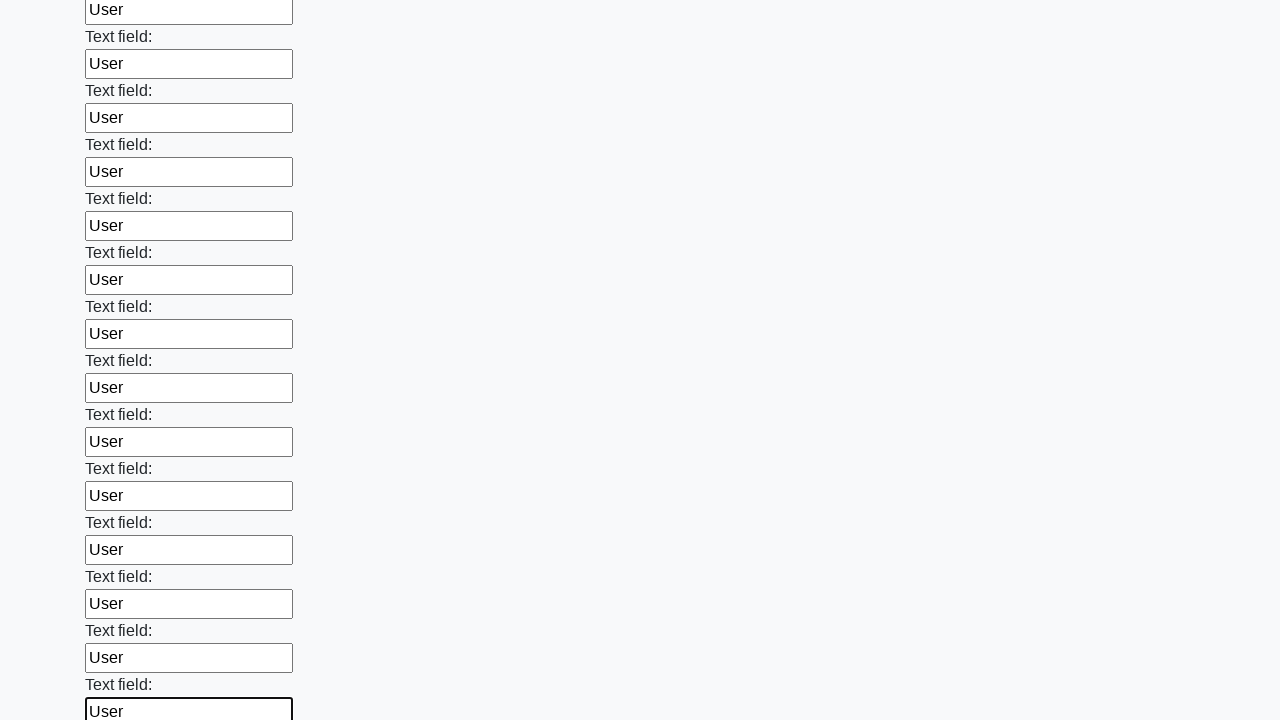

Filled an input field with 'User' on input >> nth=80
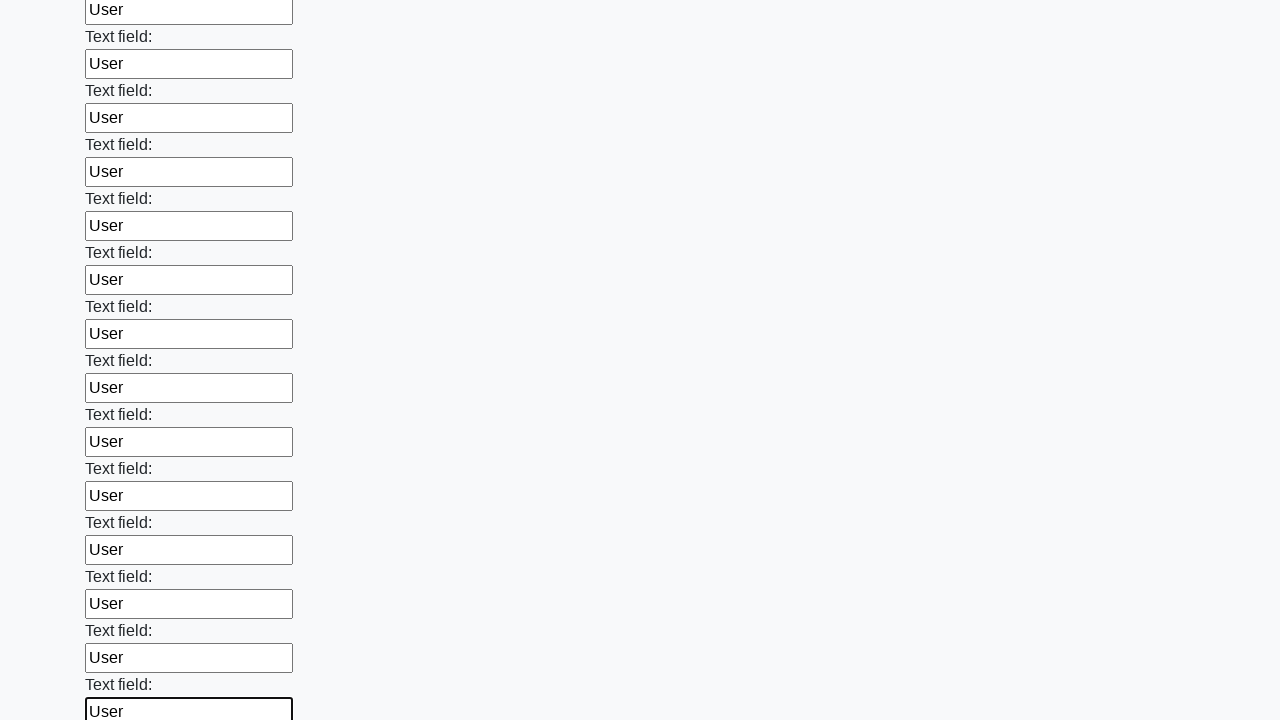

Filled an input field with 'User' on input >> nth=81
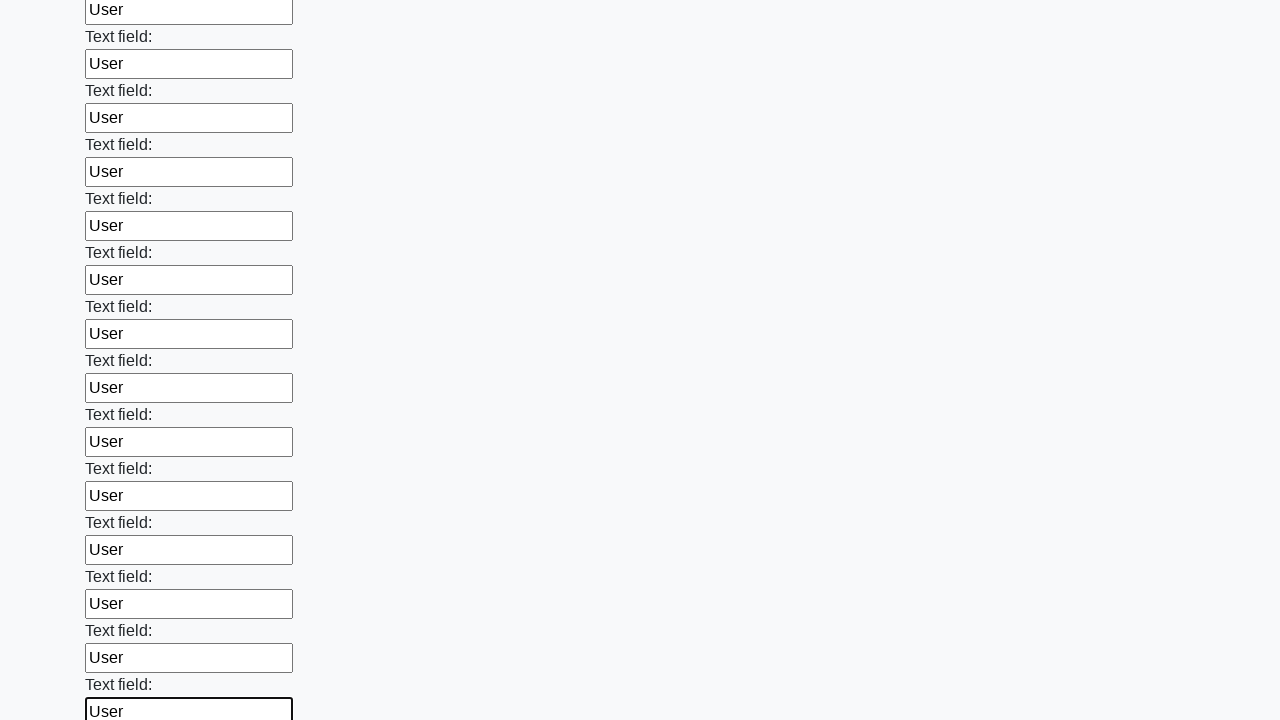

Filled an input field with 'User' on input >> nth=82
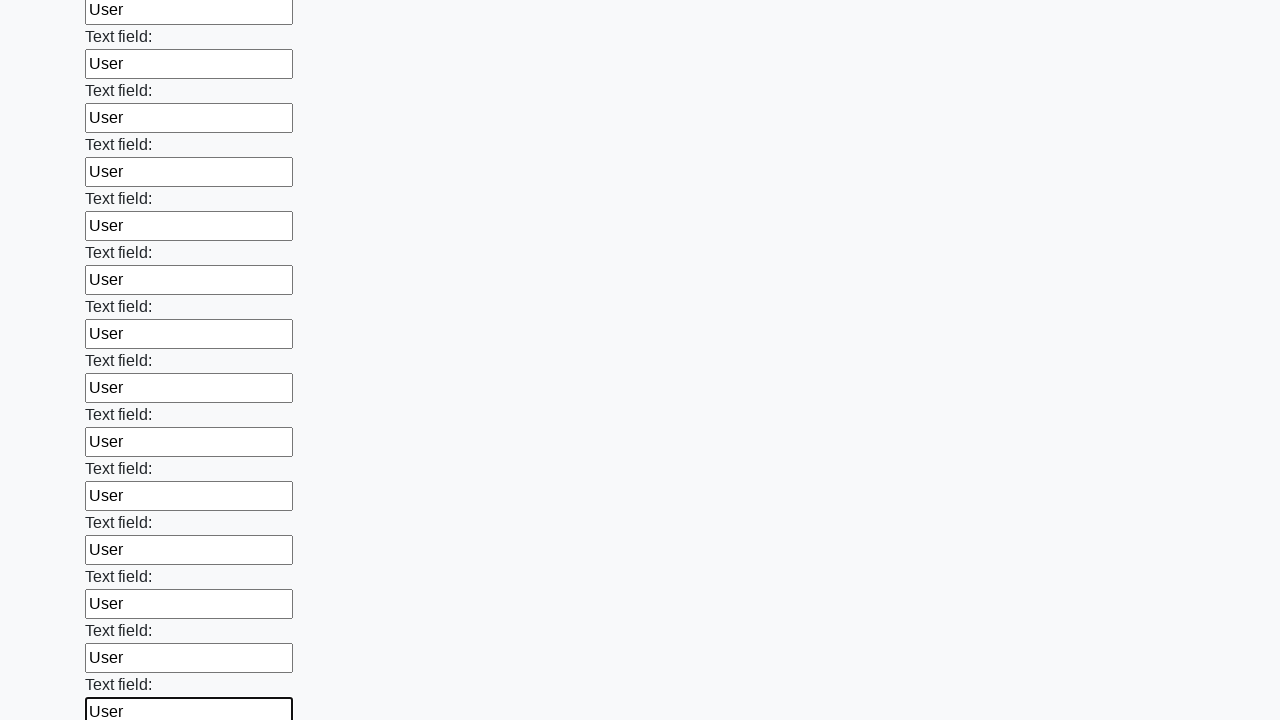

Filled an input field with 'User' on input >> nth=83
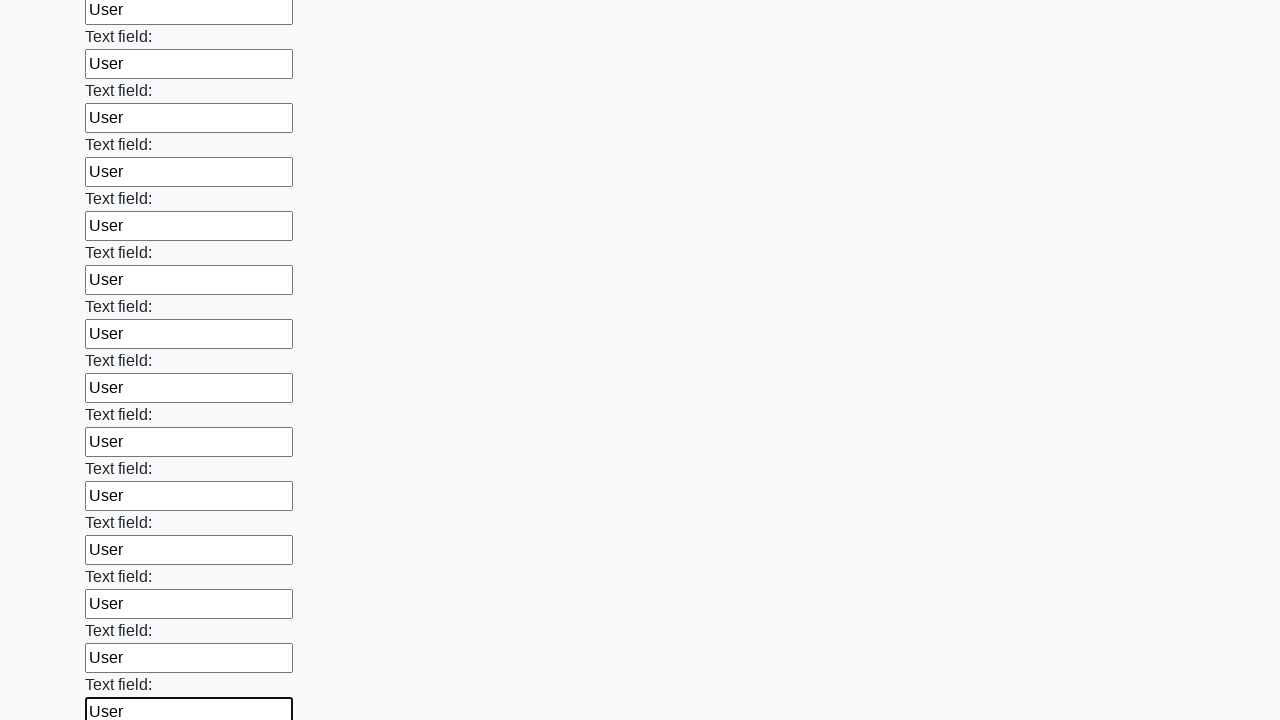

Filled an input field with 'User' on input >> nth=84
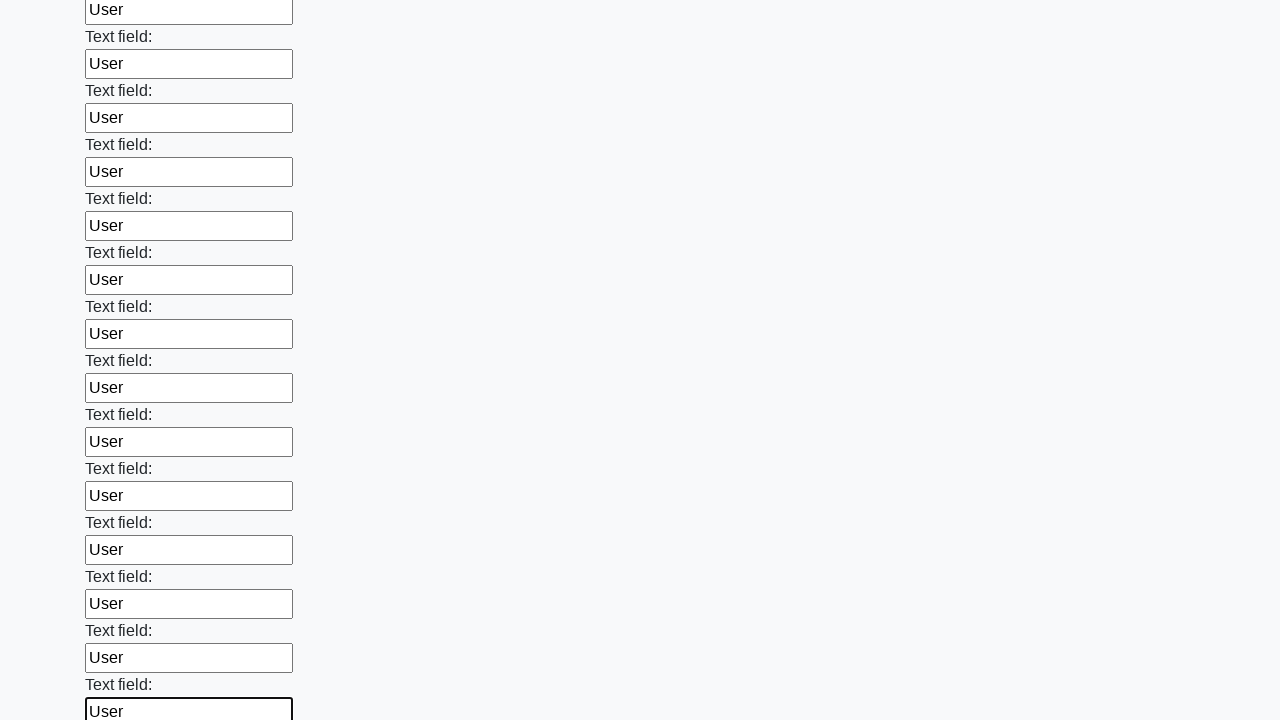

Filled an input field with 'User' on input >> nth=85
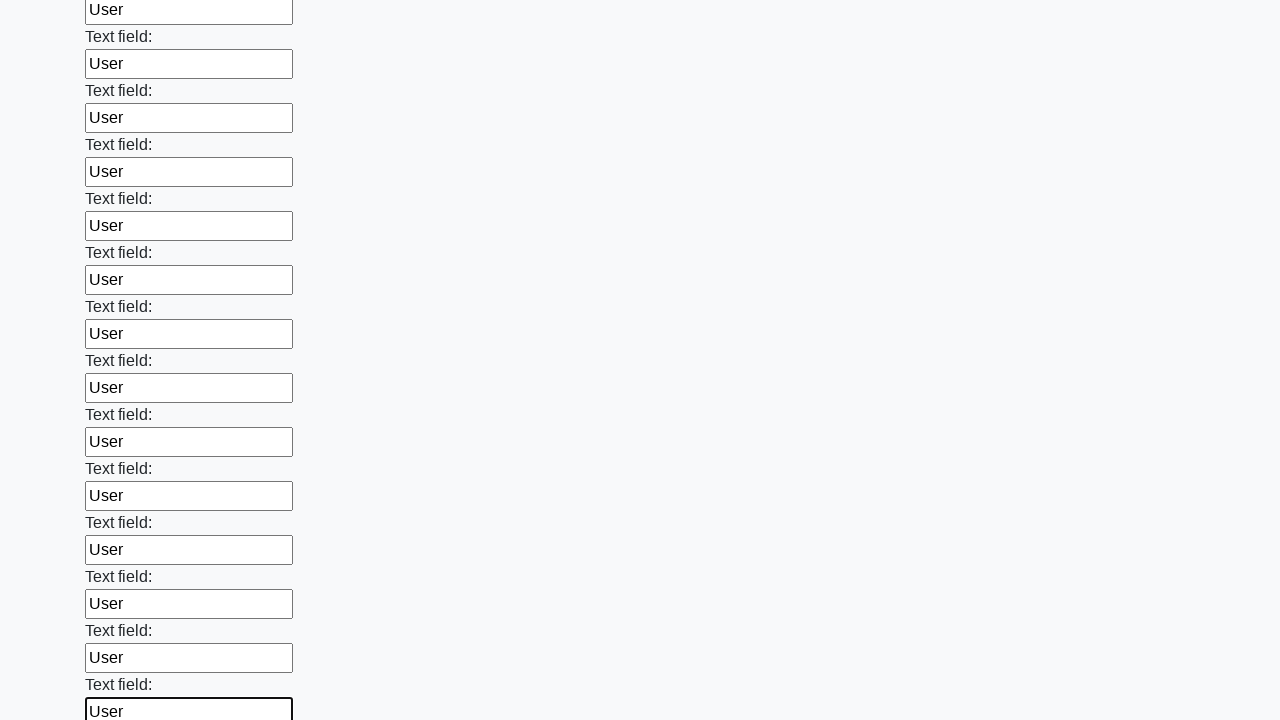

Filled an input field with 'User' on input >> nth=86
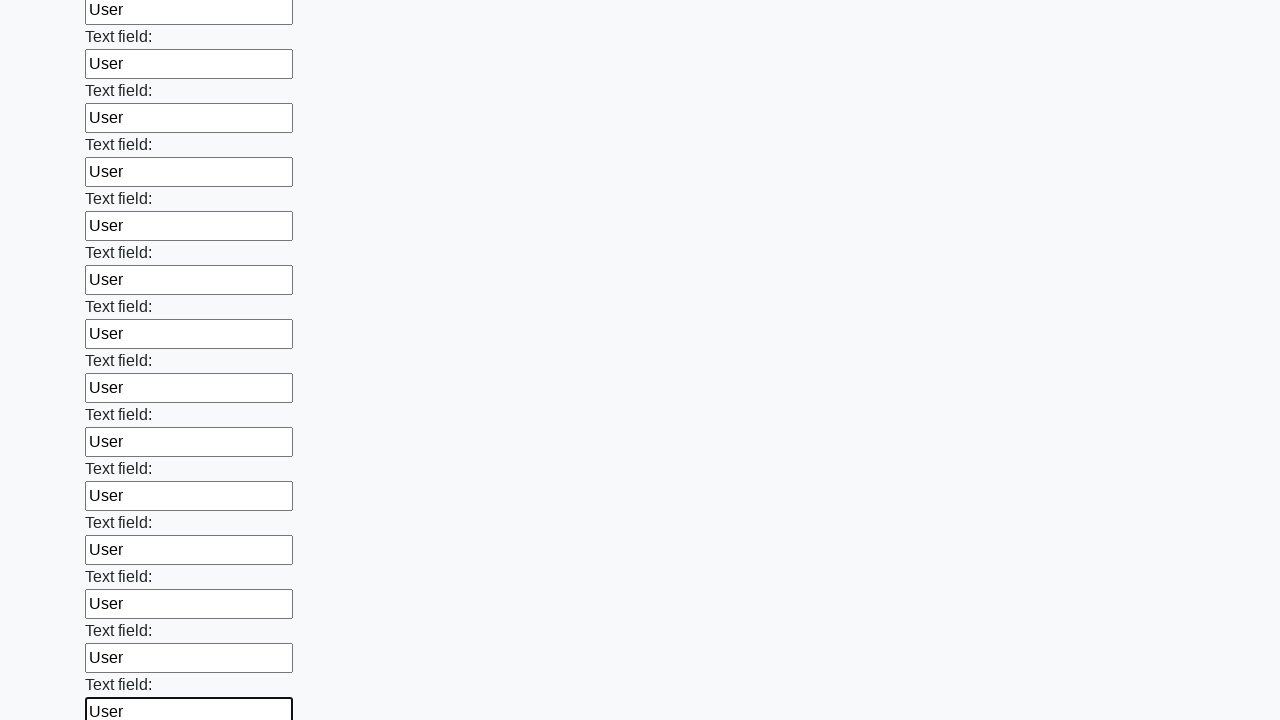

Filled an input field with 'User' on input >> nth=87
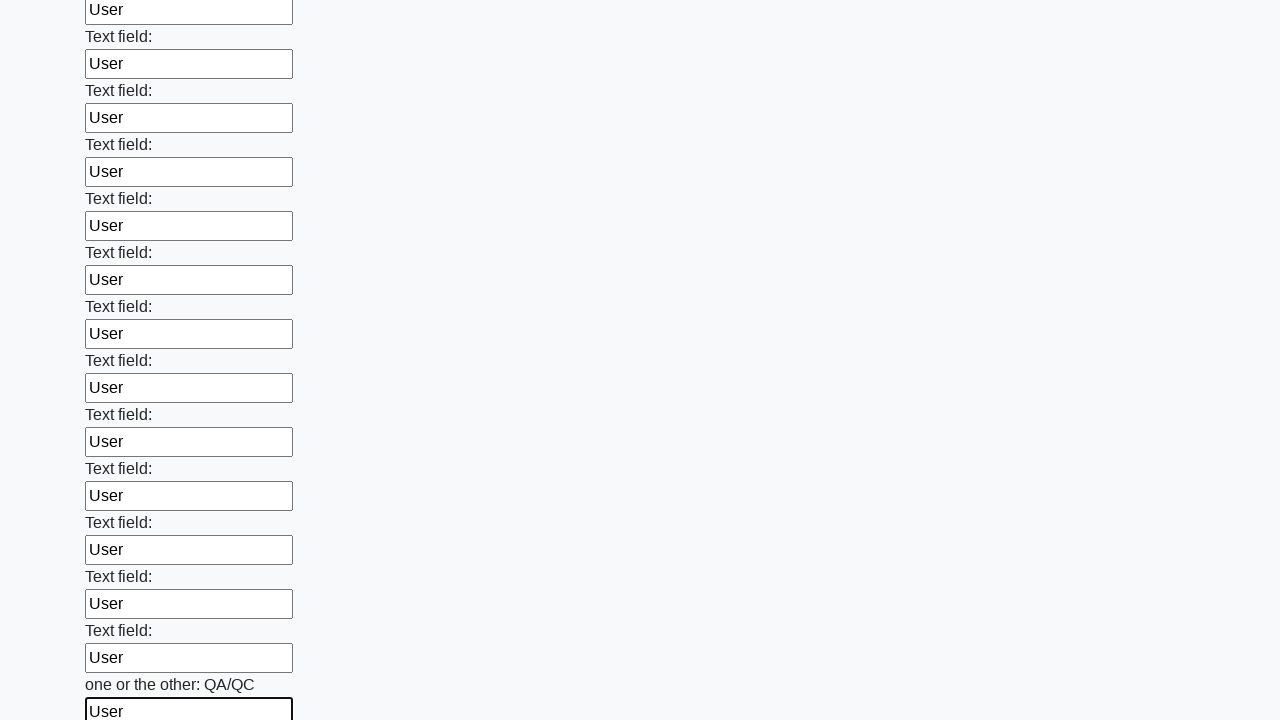

Filled an input field with 'User' on input >> nth=88
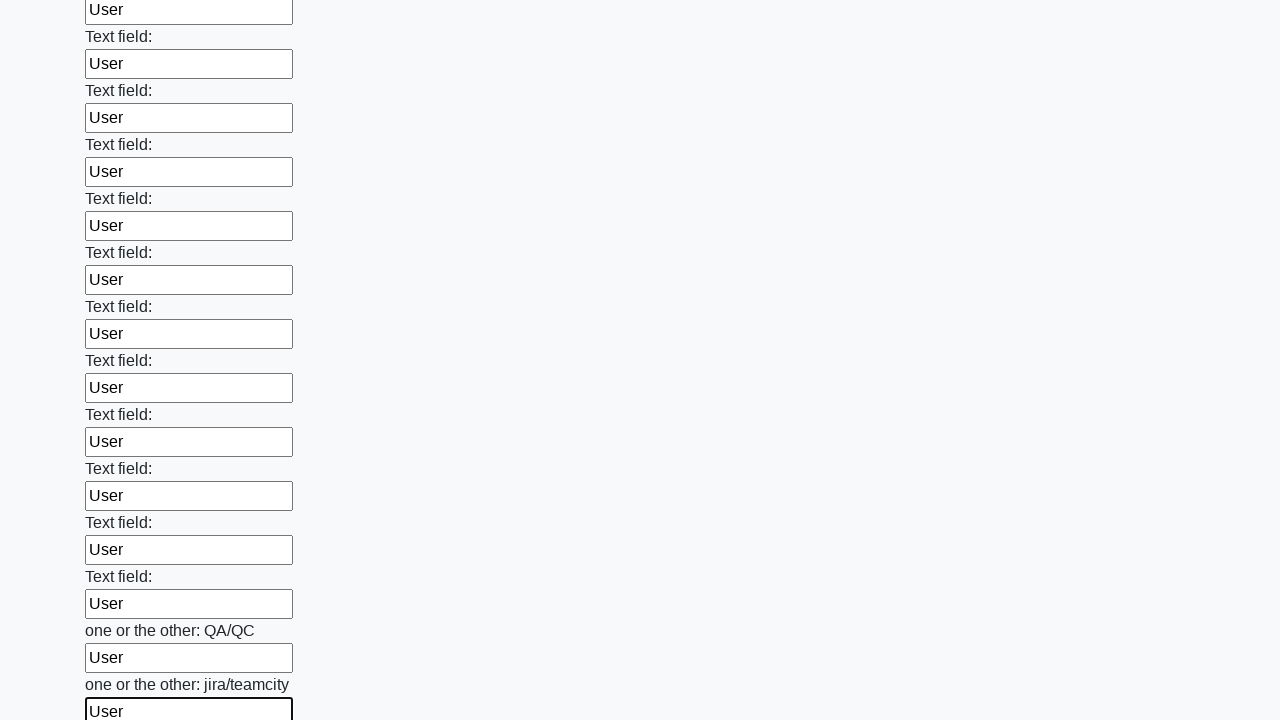

Filled an input field with 'User' on input >> nth=89
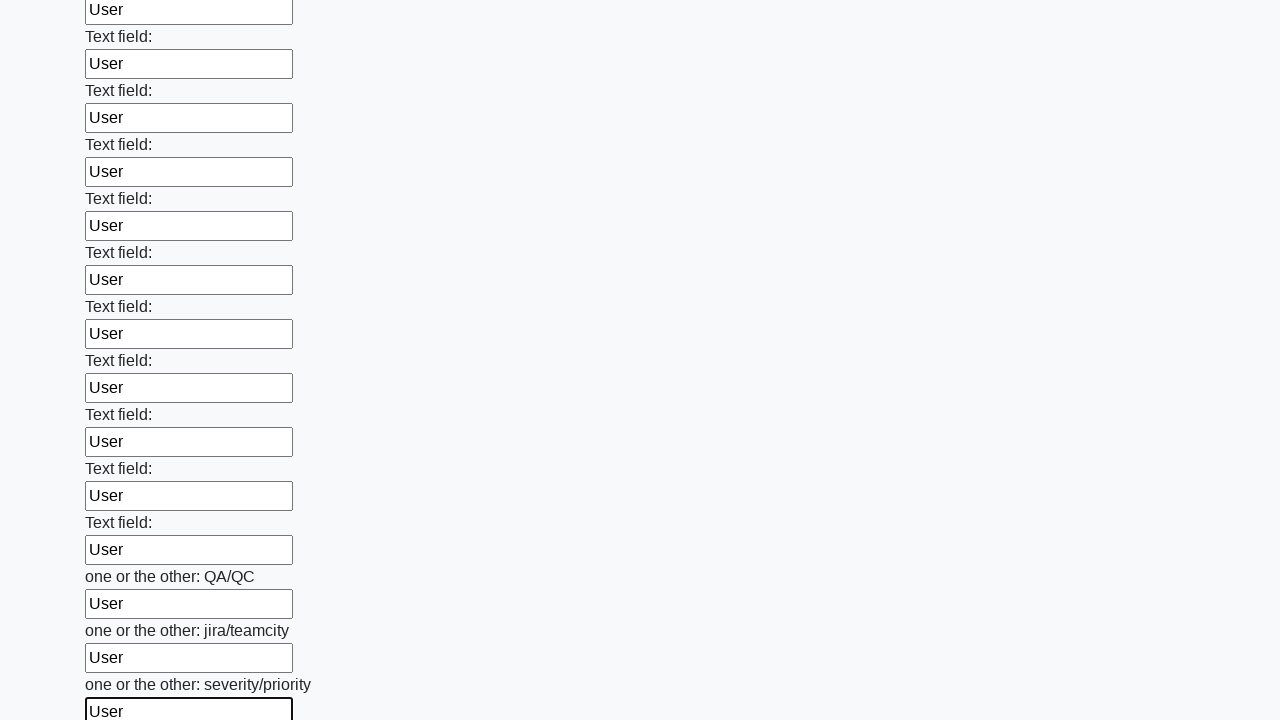

Filled an input field with 'User' on input >> nth=90
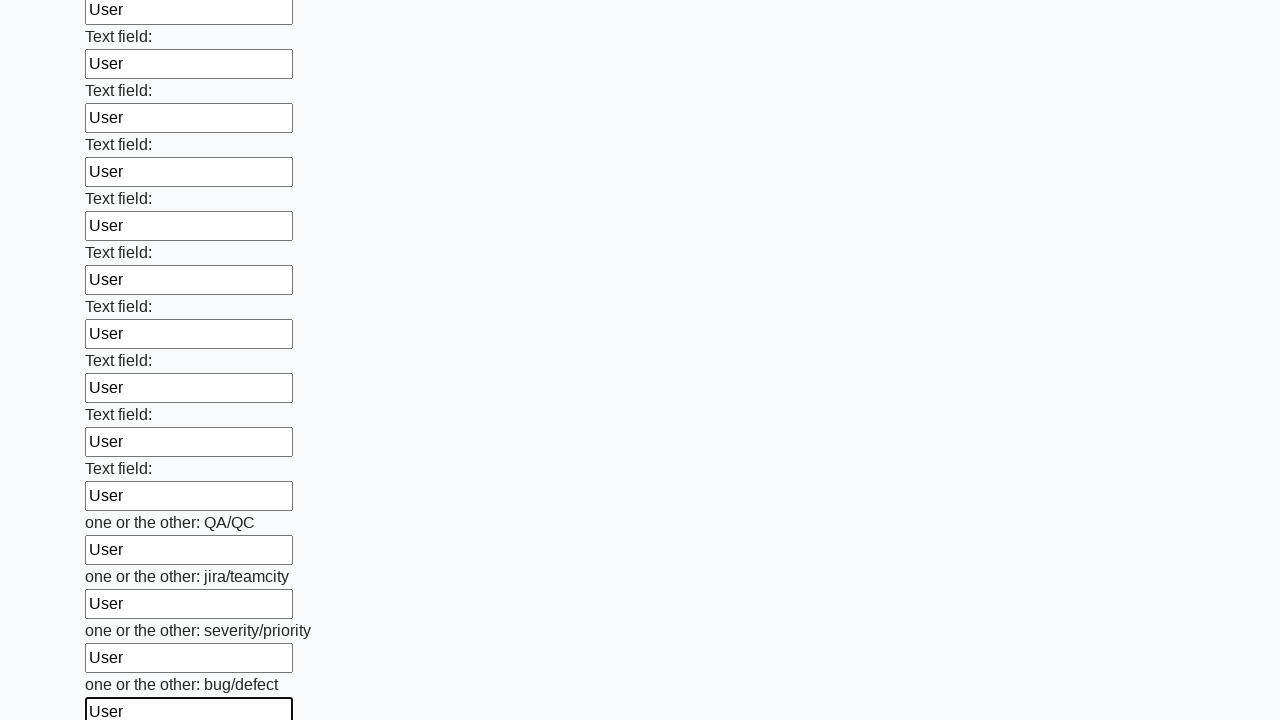

Filled an input field with 'User' on input >> nth=91
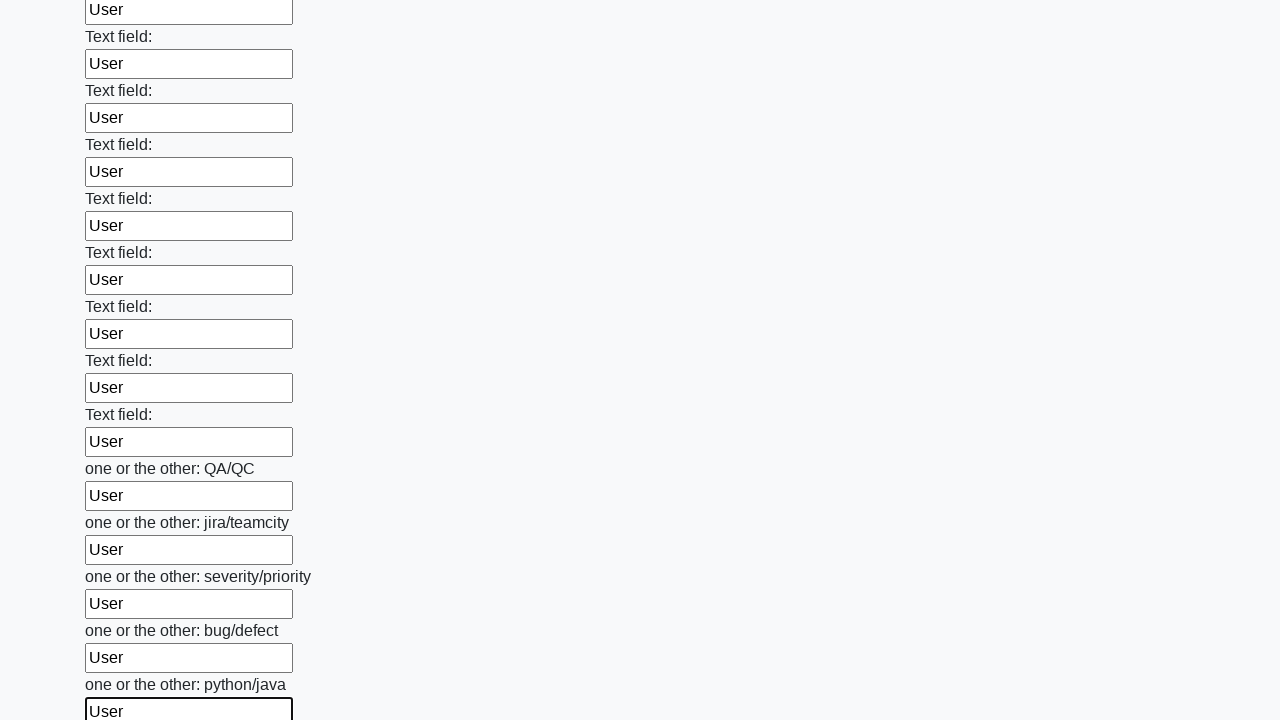

Filled an input field with 'User' on input >> nth=92
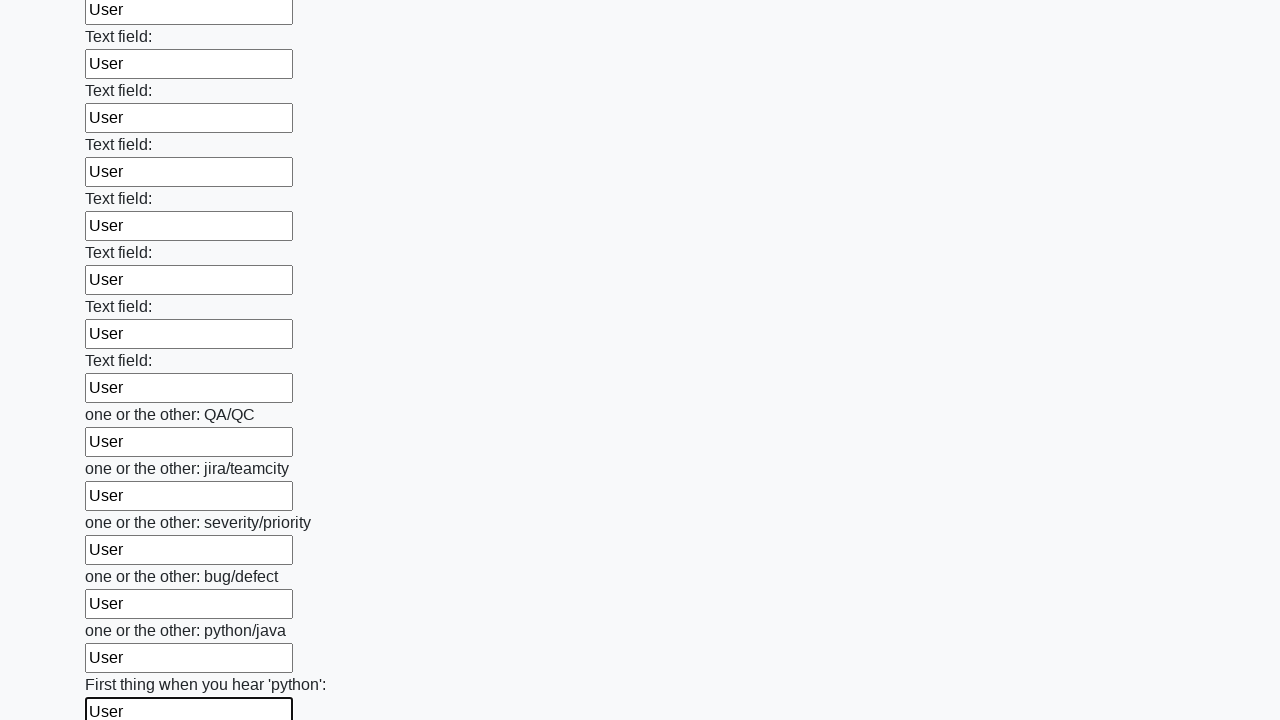

Filled an input field with 'User' on input >> nth=93
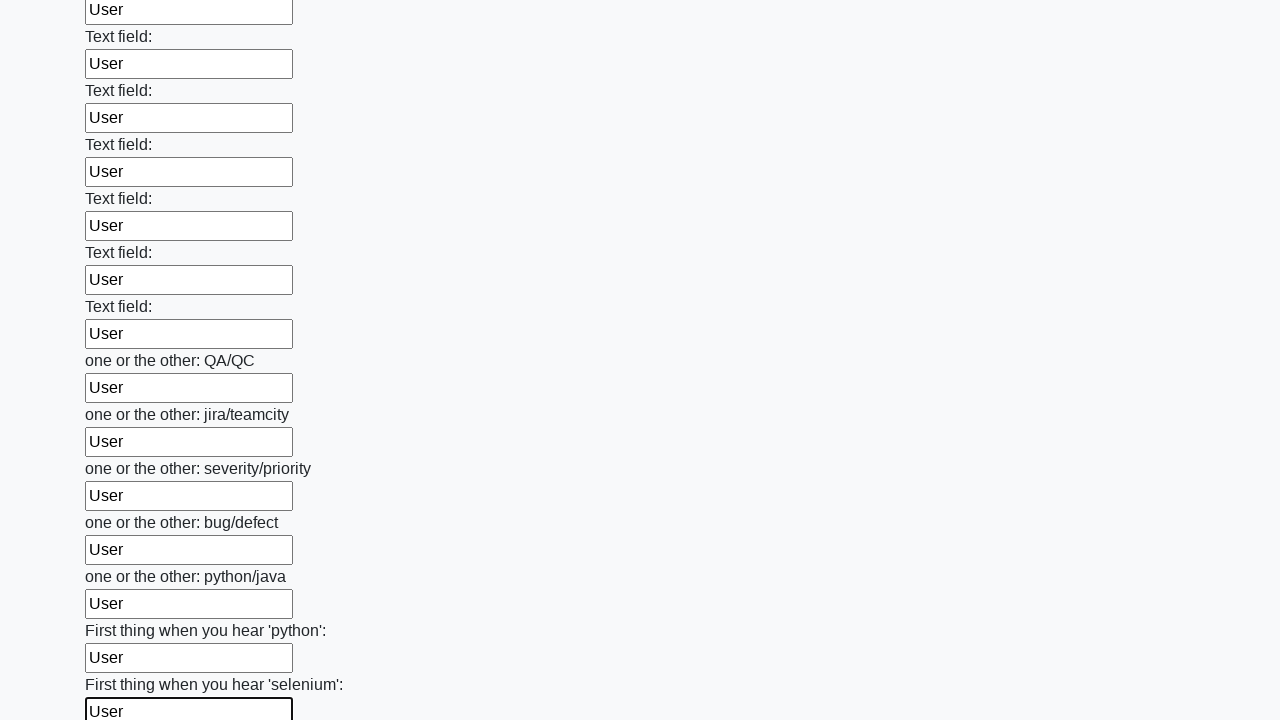

Filled an input field with 'User' on input >> nth=94
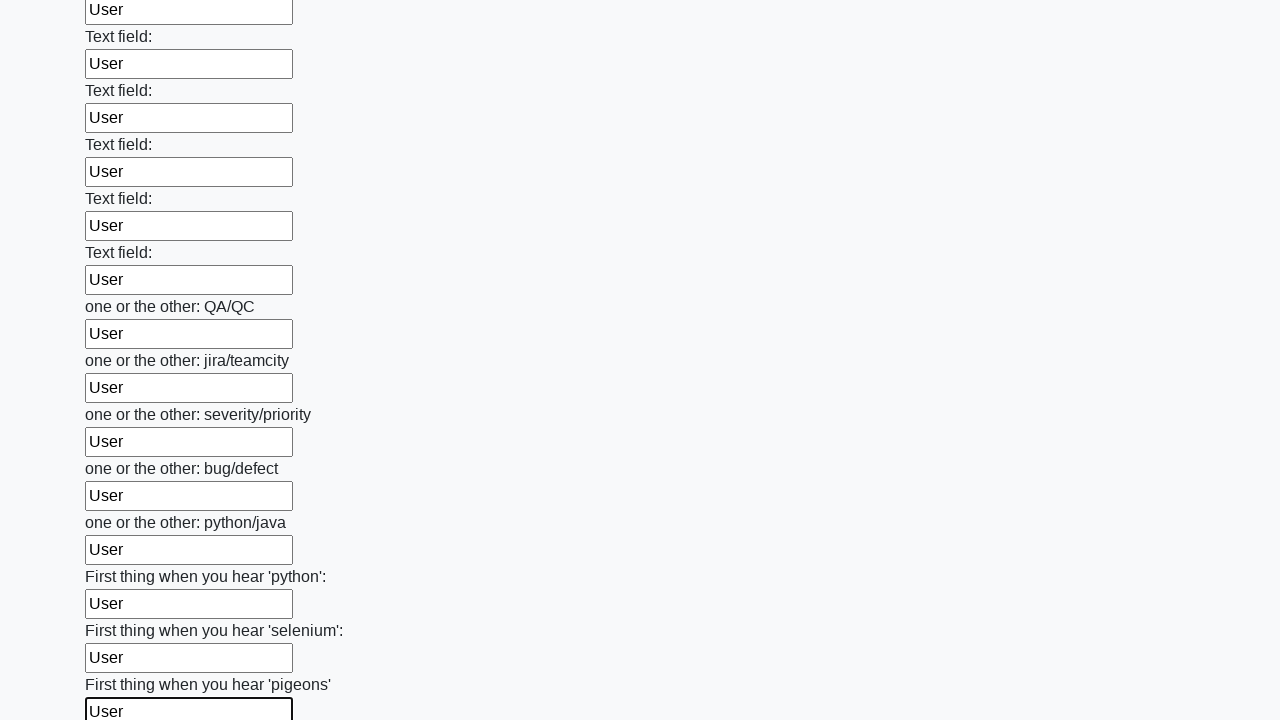

Filled an input field with 'User' on input >> nth=95
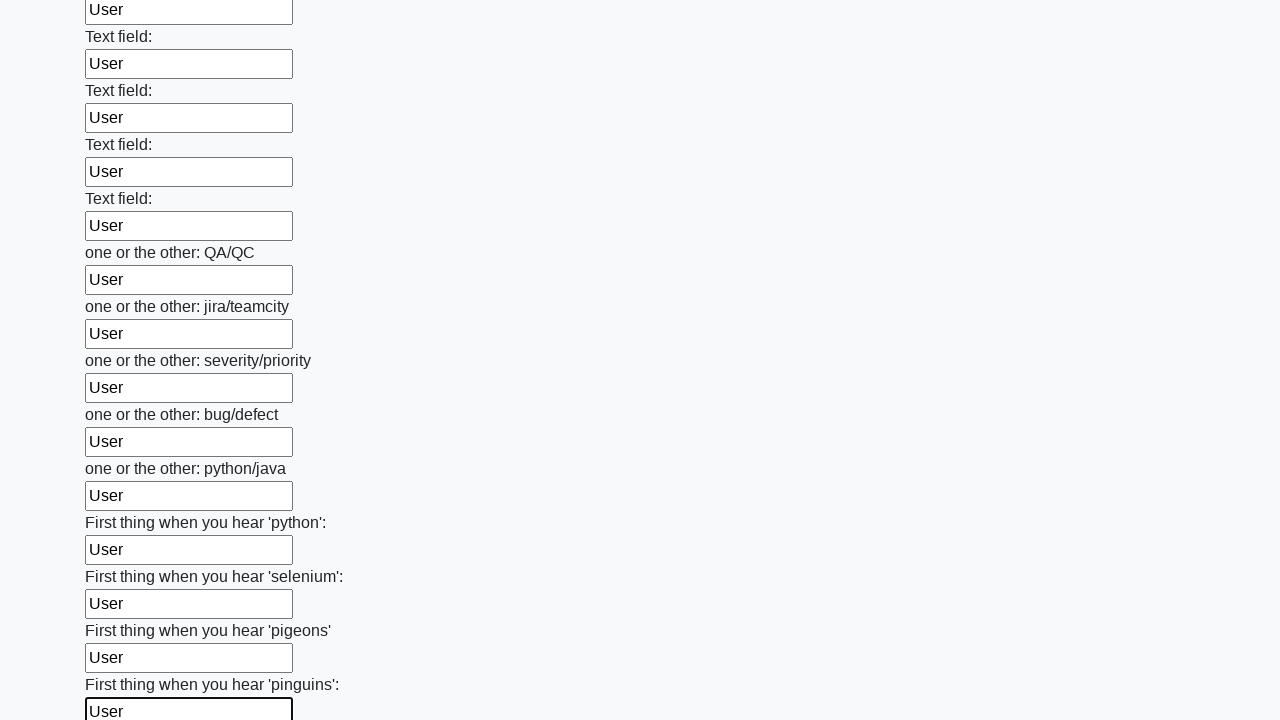

Filled an input field with 'User' on input >> nth=96
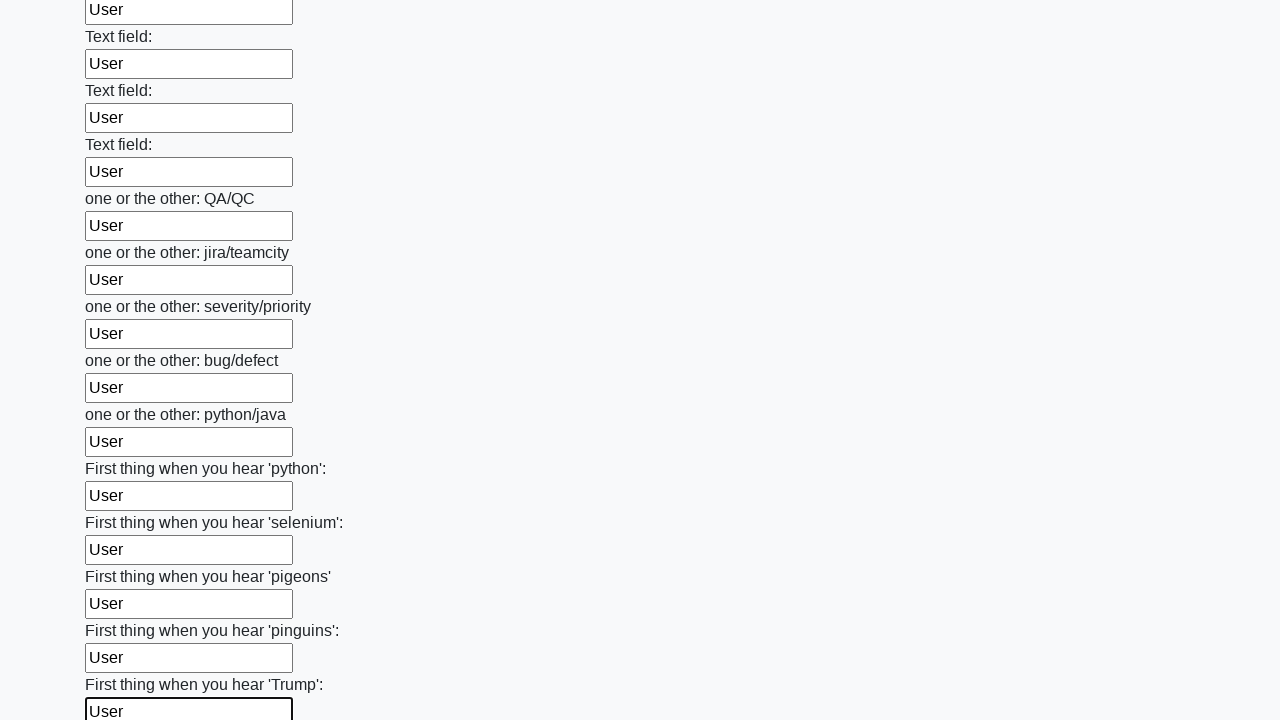

Filled an input field with 'User' on input >> nth=97
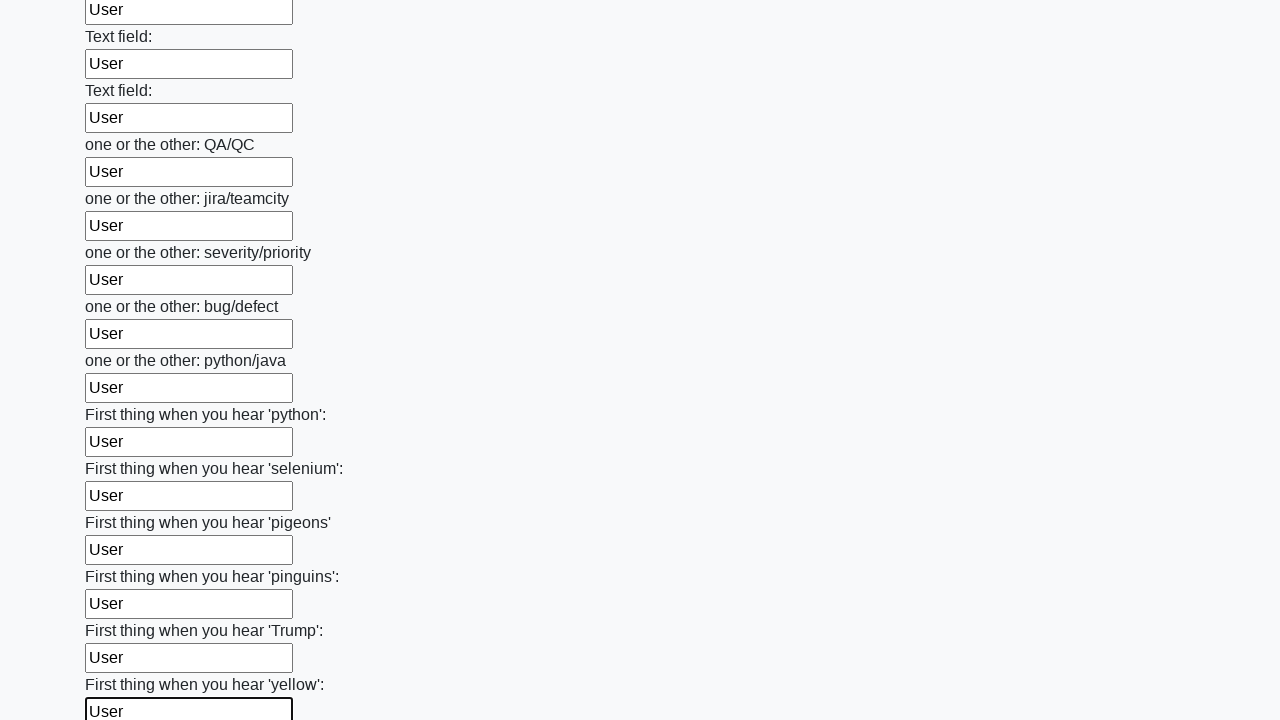

Filled an input field with 'User' on input >> nth=98
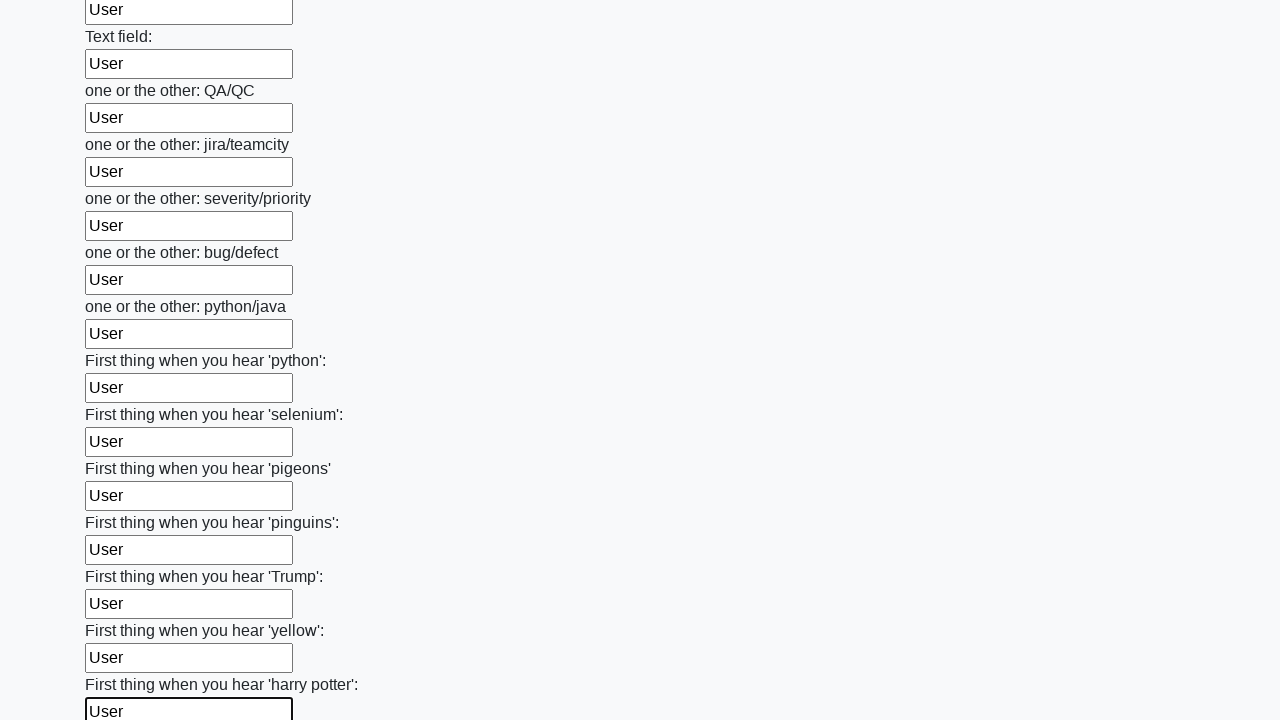

Filled an input field with 'User' on input >> nth=99
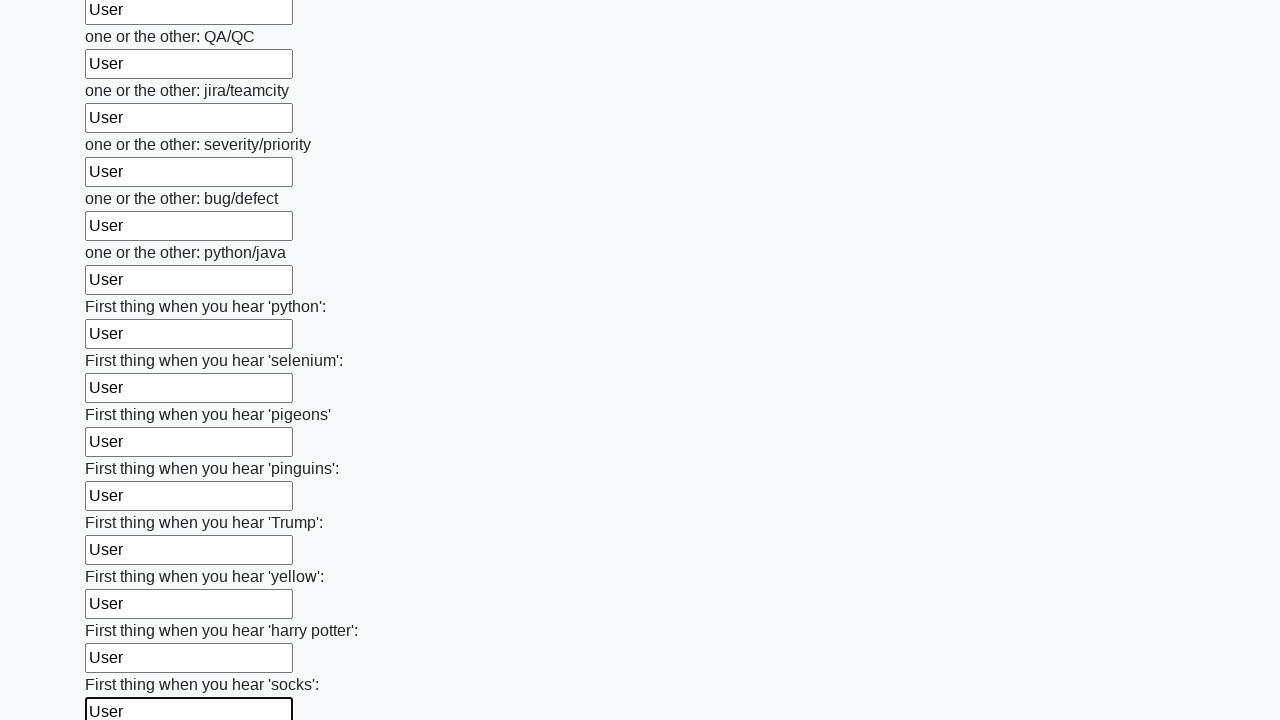

Clicked the submit button to submit the form at (123, 611) on button.btn
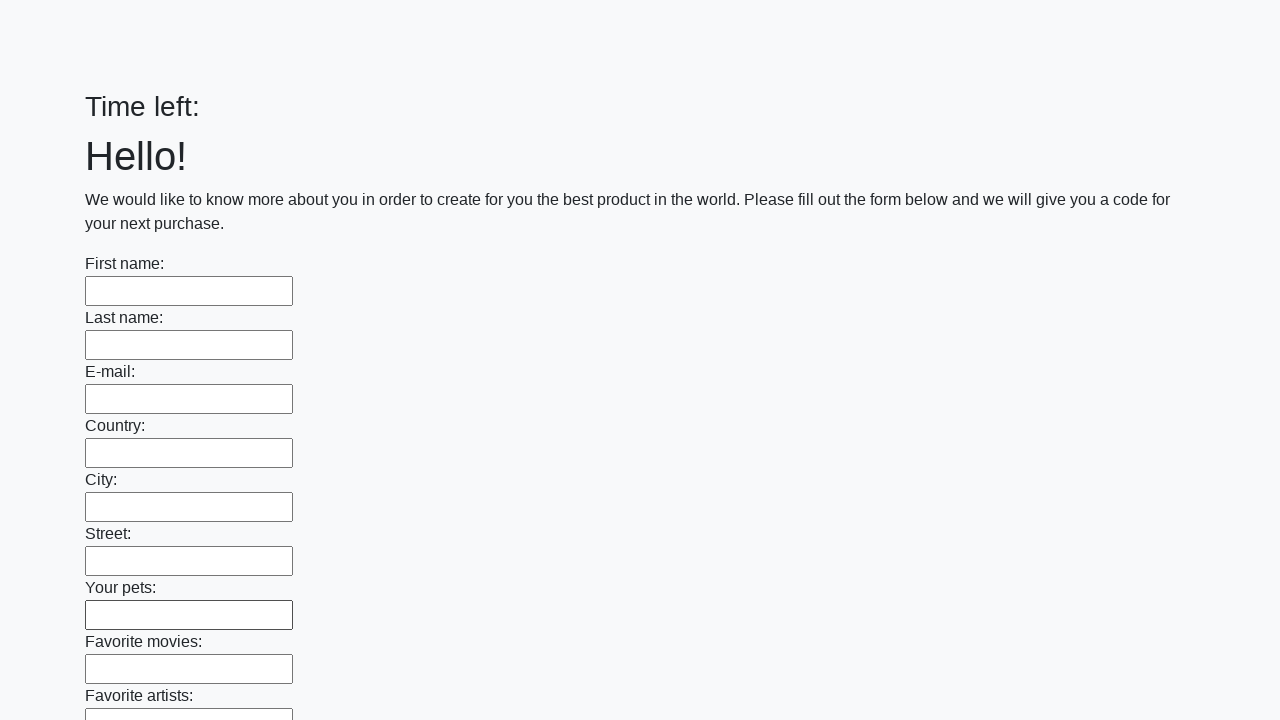

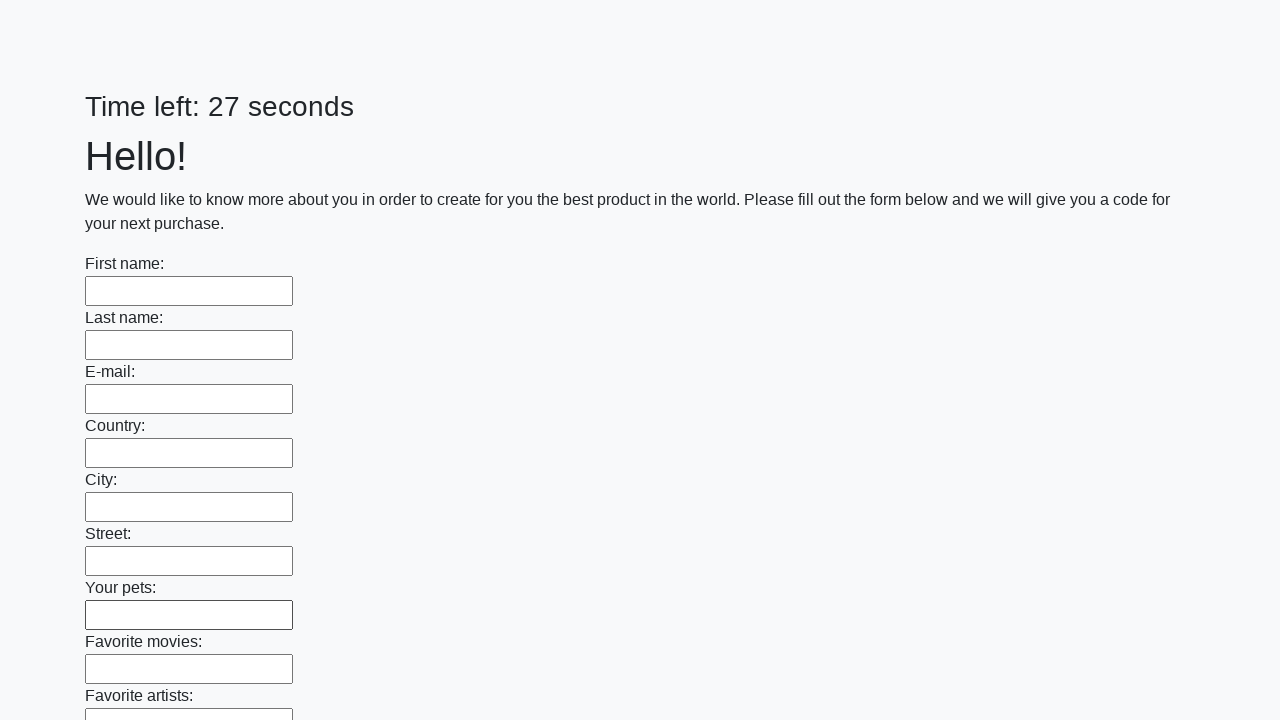